Tests filling out a large form by entering text into all input fields and clicking the submit button

Starting URL: http://suninjuly.github.io/huge_form.html

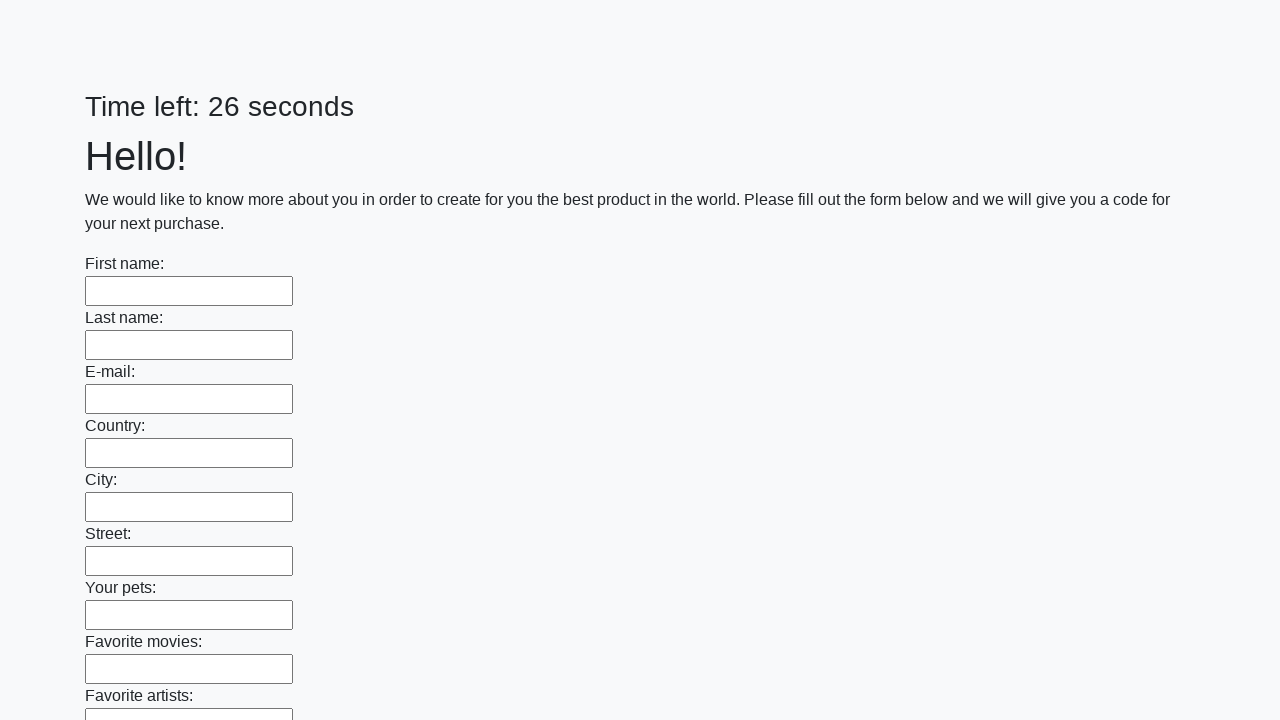

Filled input field with 'Мой ответ' on input >> nth=0
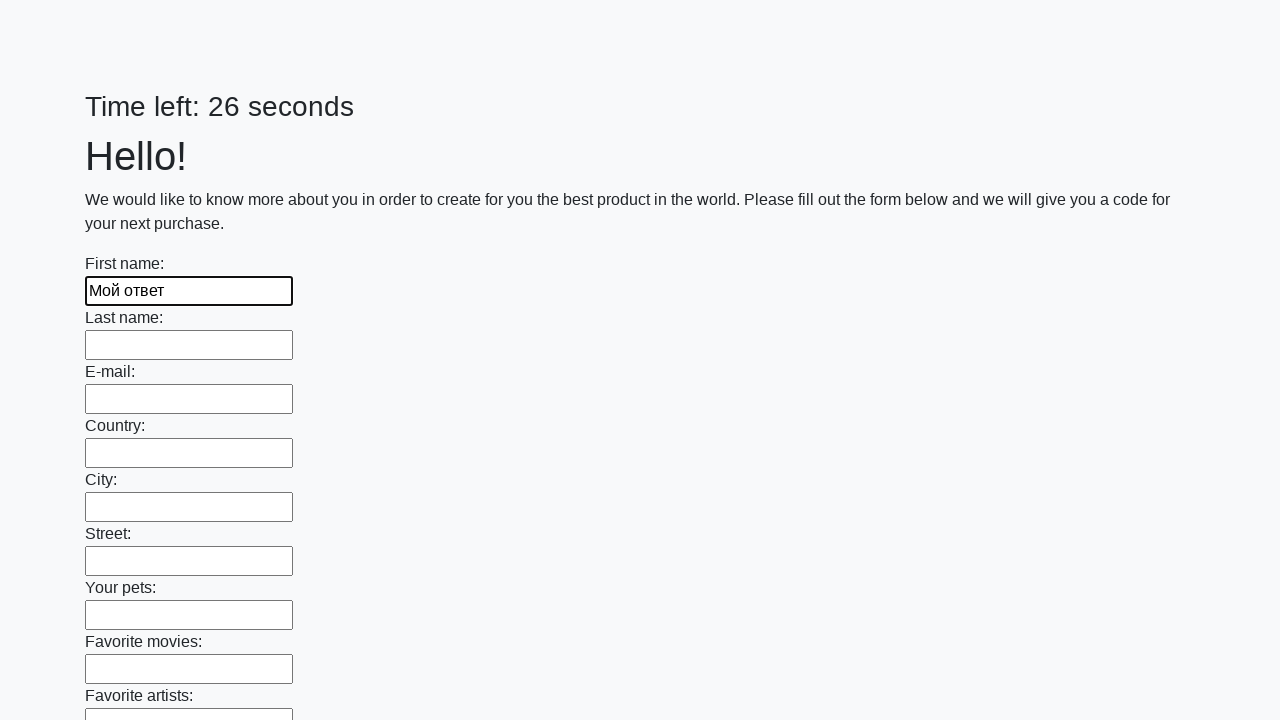

Filled input field with 'Мой ответ' on input >> nth=1
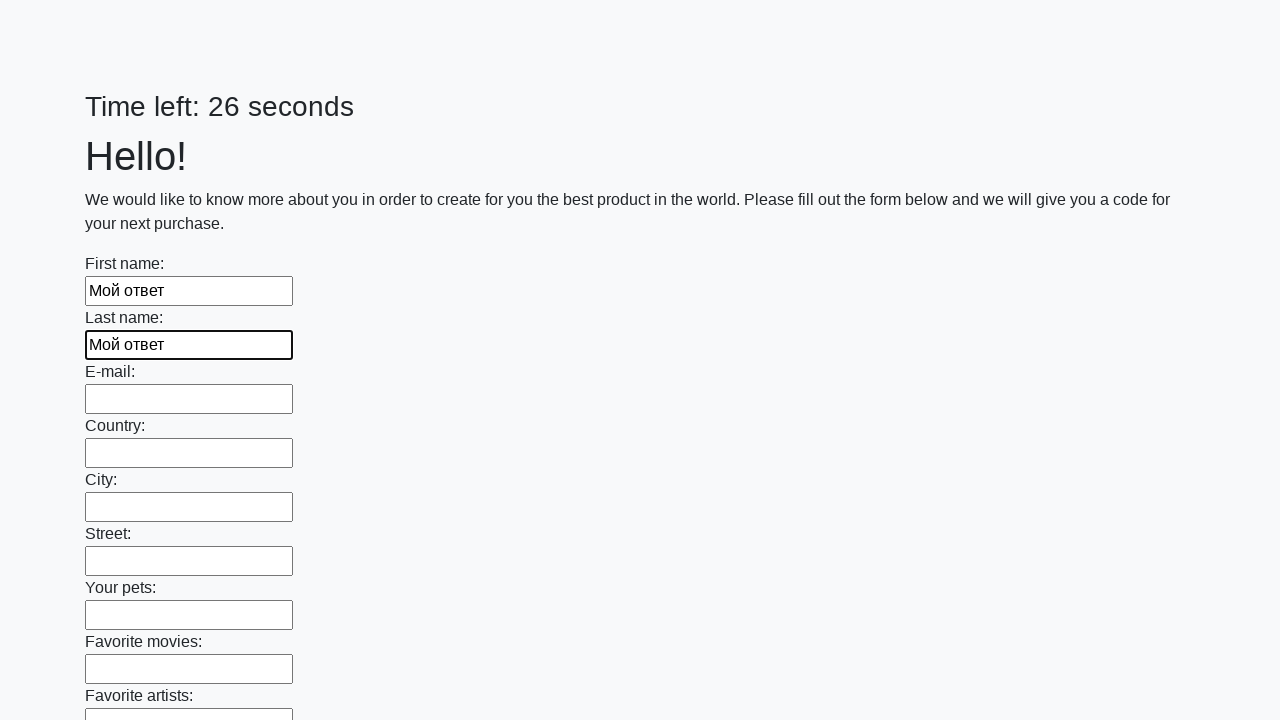

Filled input field with 'Мой ответ' on input >> nth=2
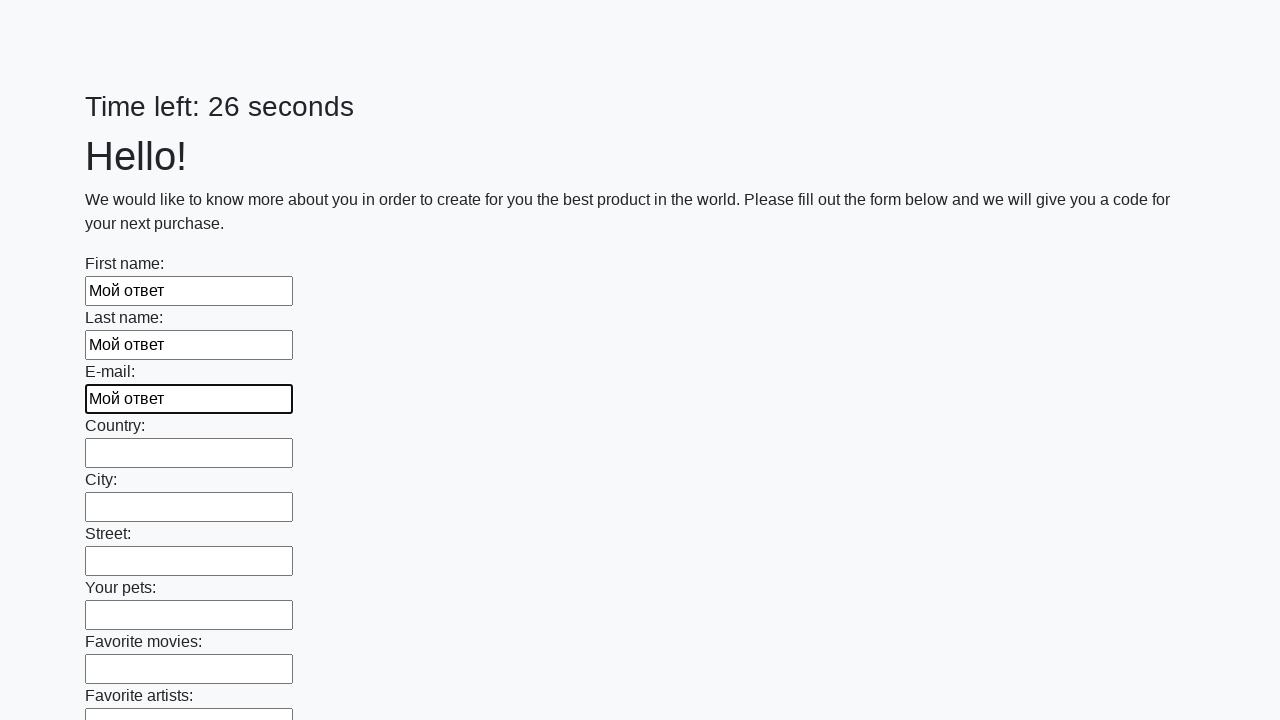

Filled input field with 'Мой ответ' on input >> nth=3
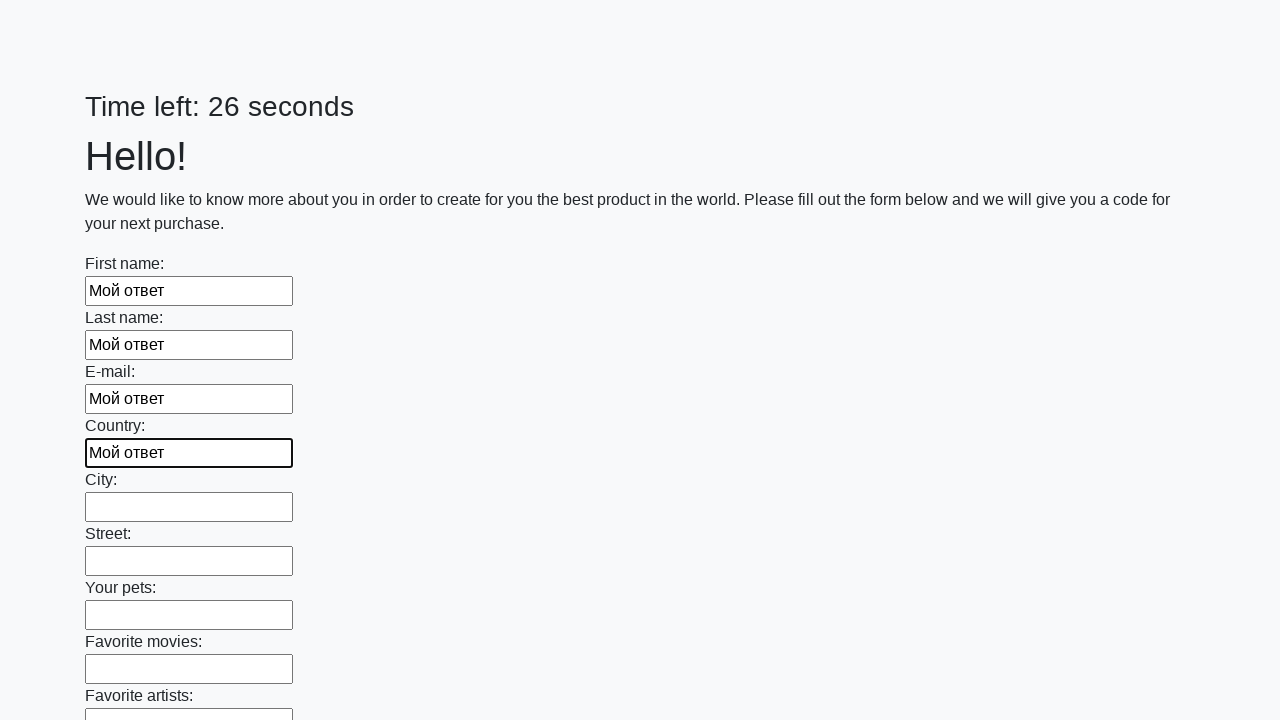

Filled input field with 'Мой ответ' on input >> nth=4
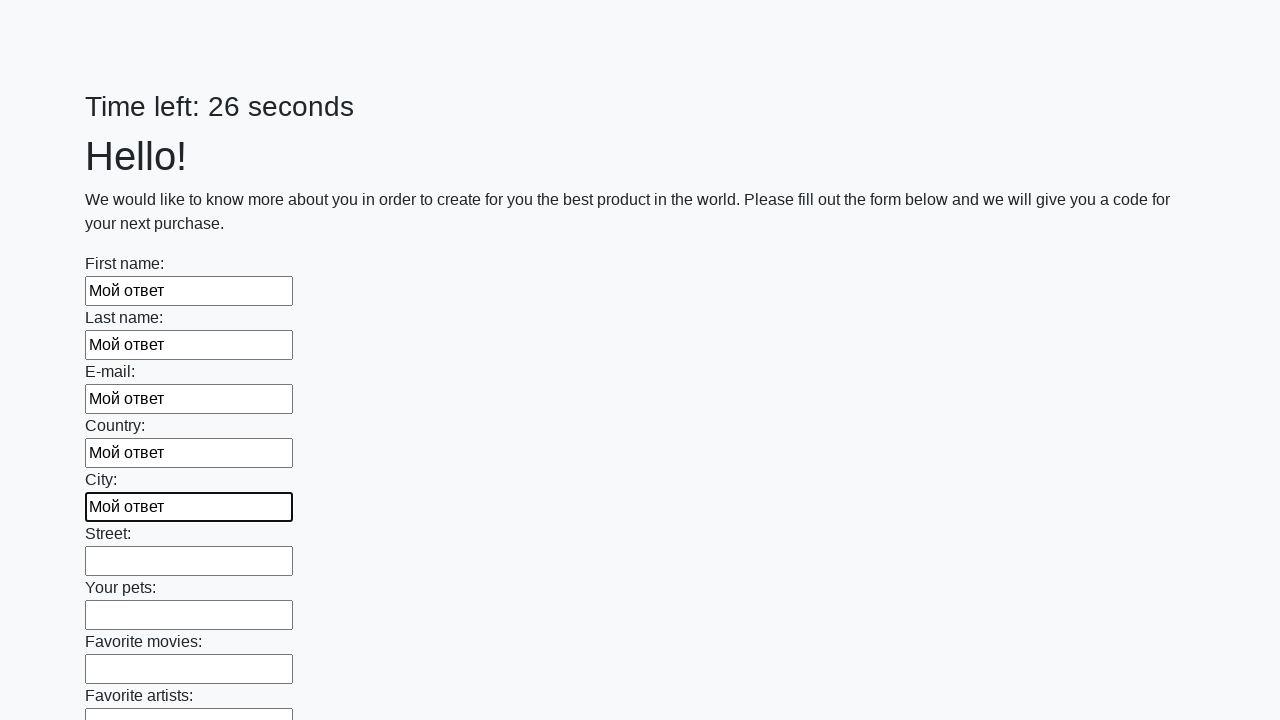

Filled input field with 'Мой ответ' on input >> nth=5
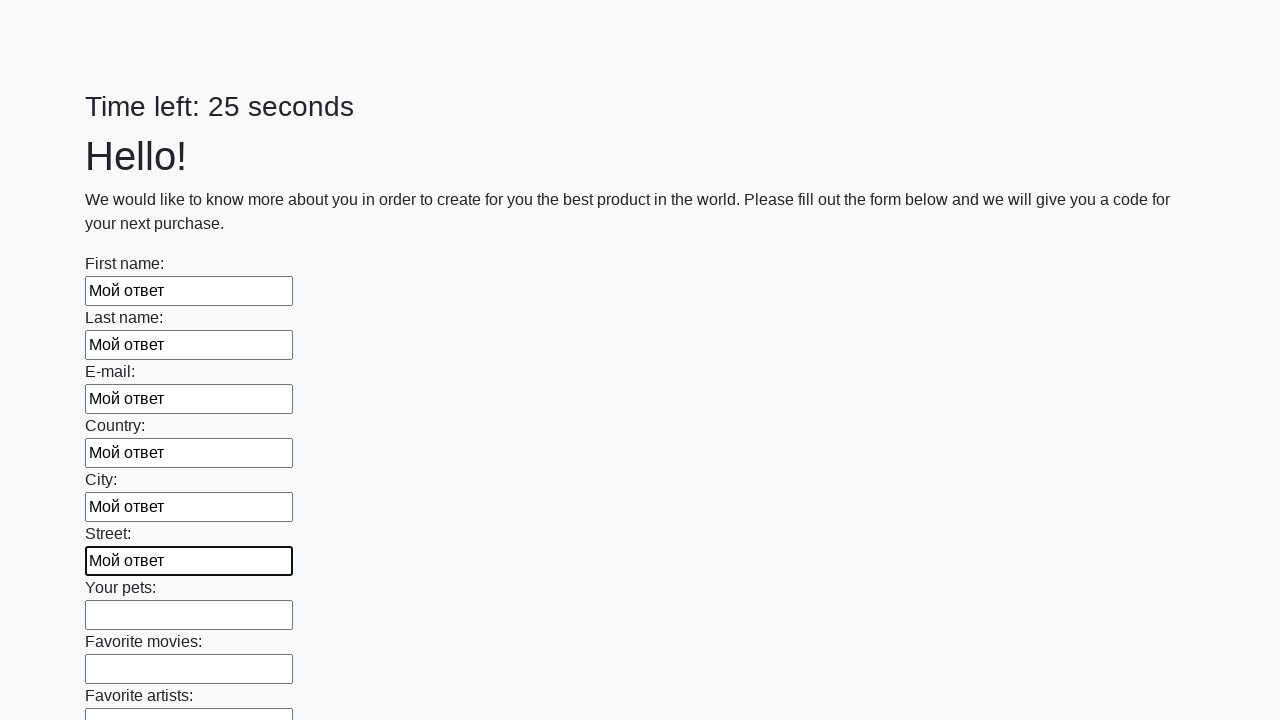

Filled input field with 'Мой ответ' on input >> nth=6
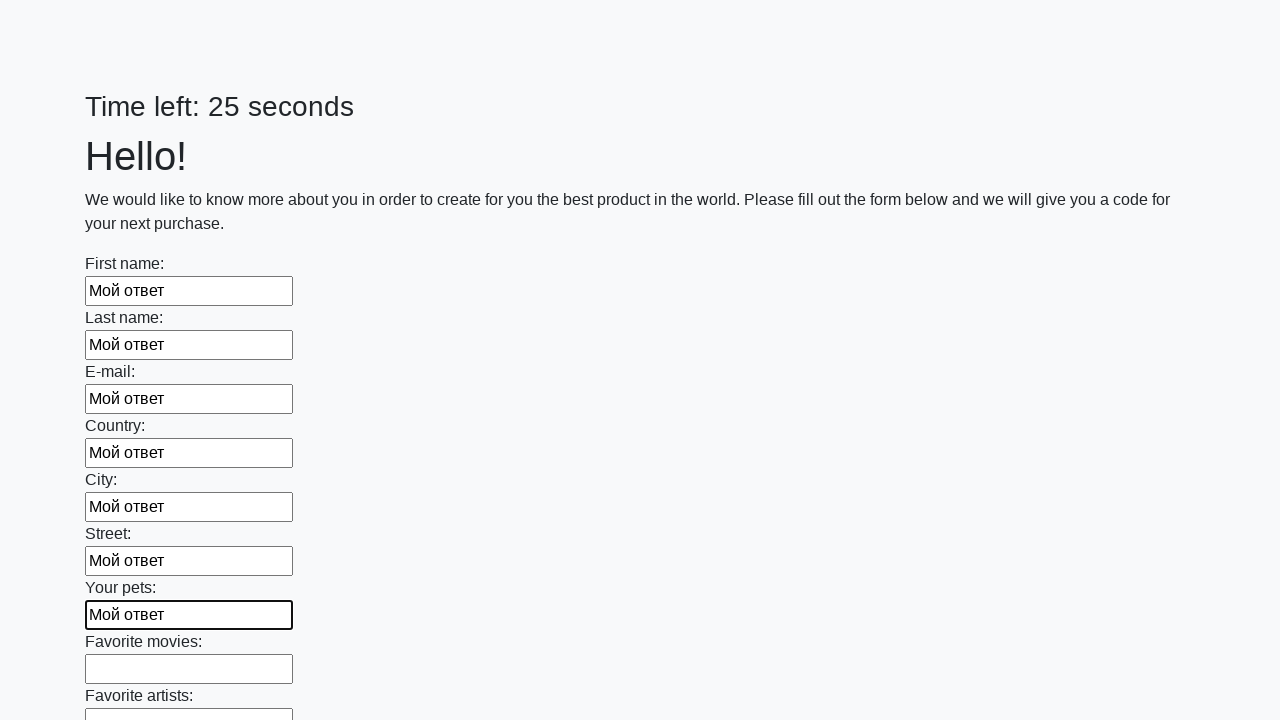

Filled input field with 'Мой ответ' on input >> nth=7
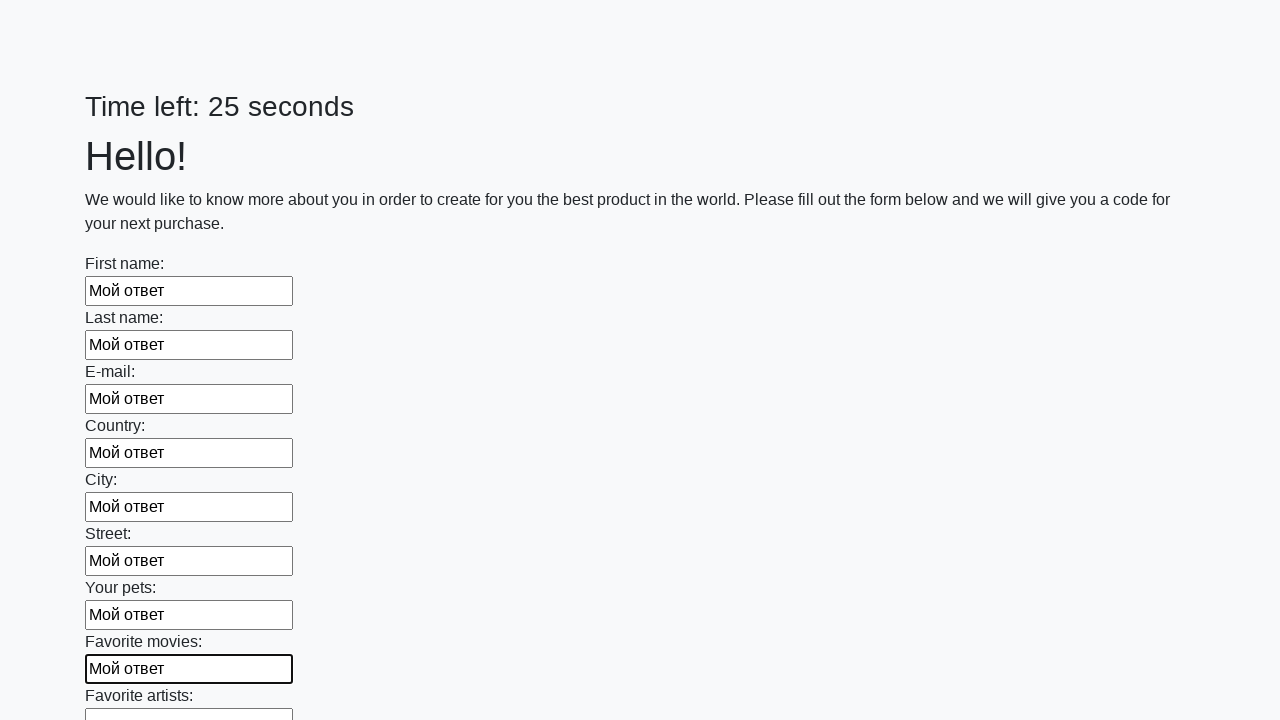

Filled input field with 'Мой ответ' on input >> nth=8
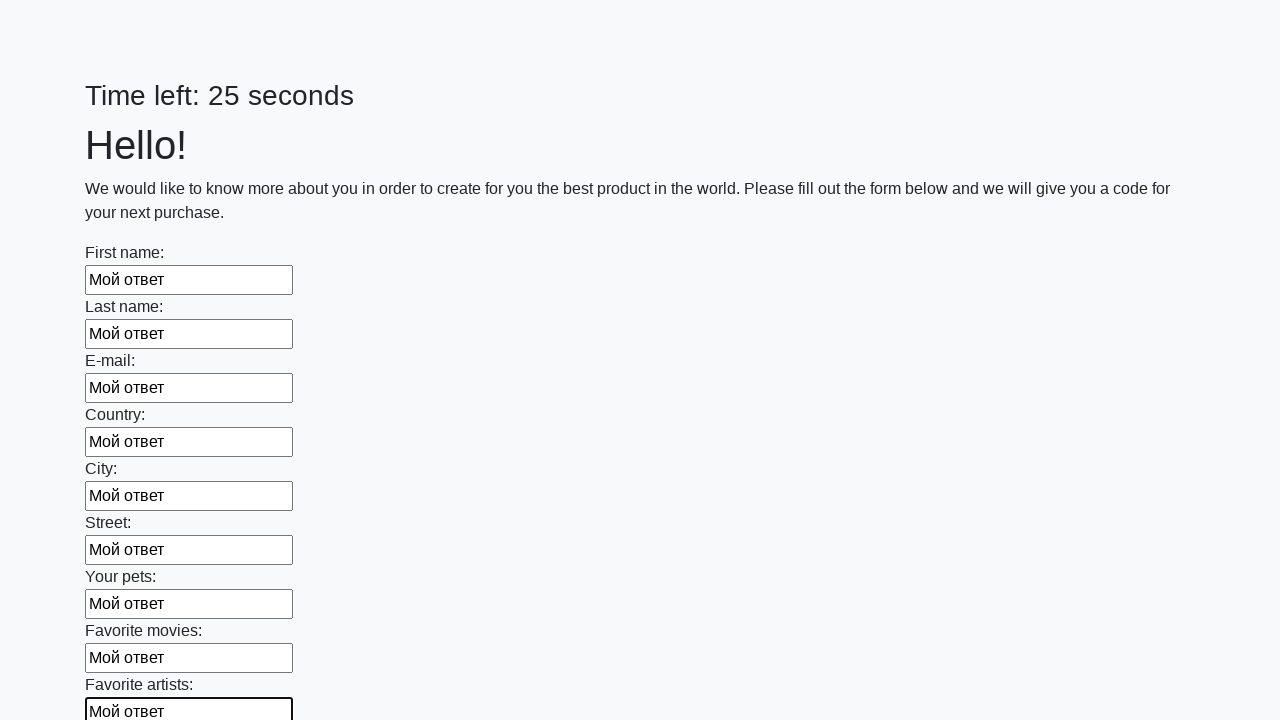

Filled input field with 'Мой ответ' on input >> nth=9
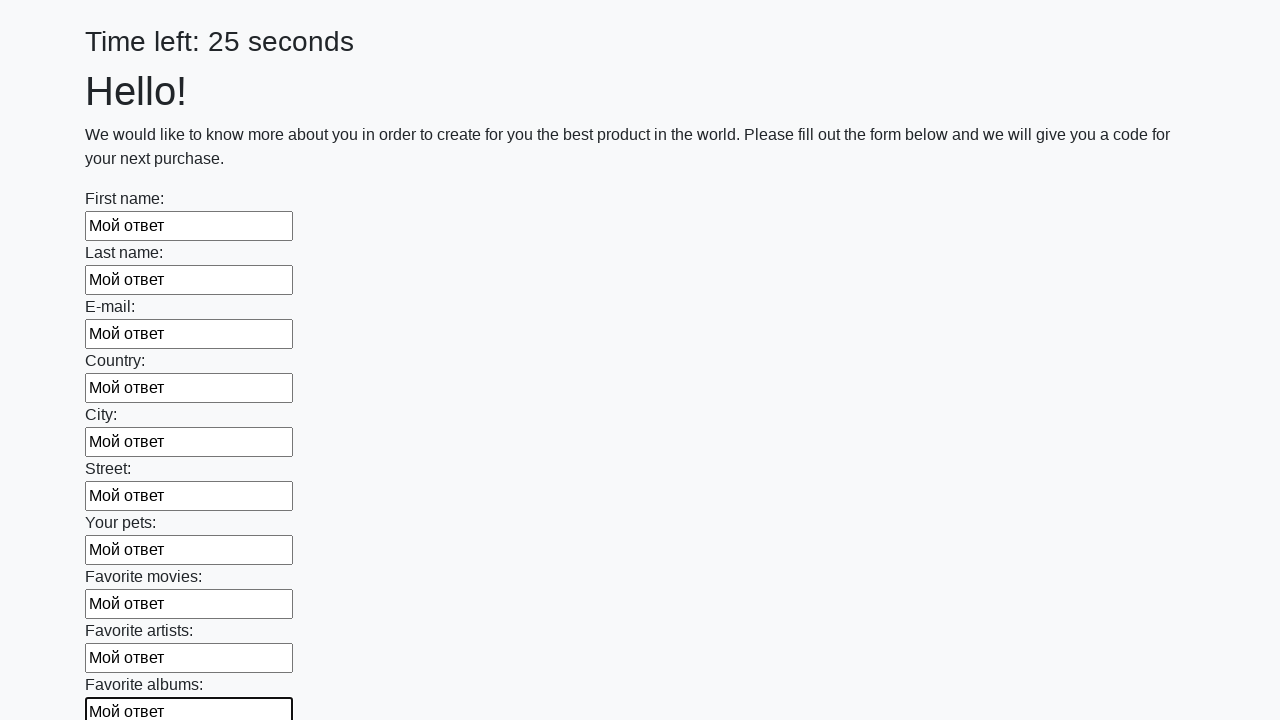

Filled input field with 'Мой ответ' on input >> nth=10
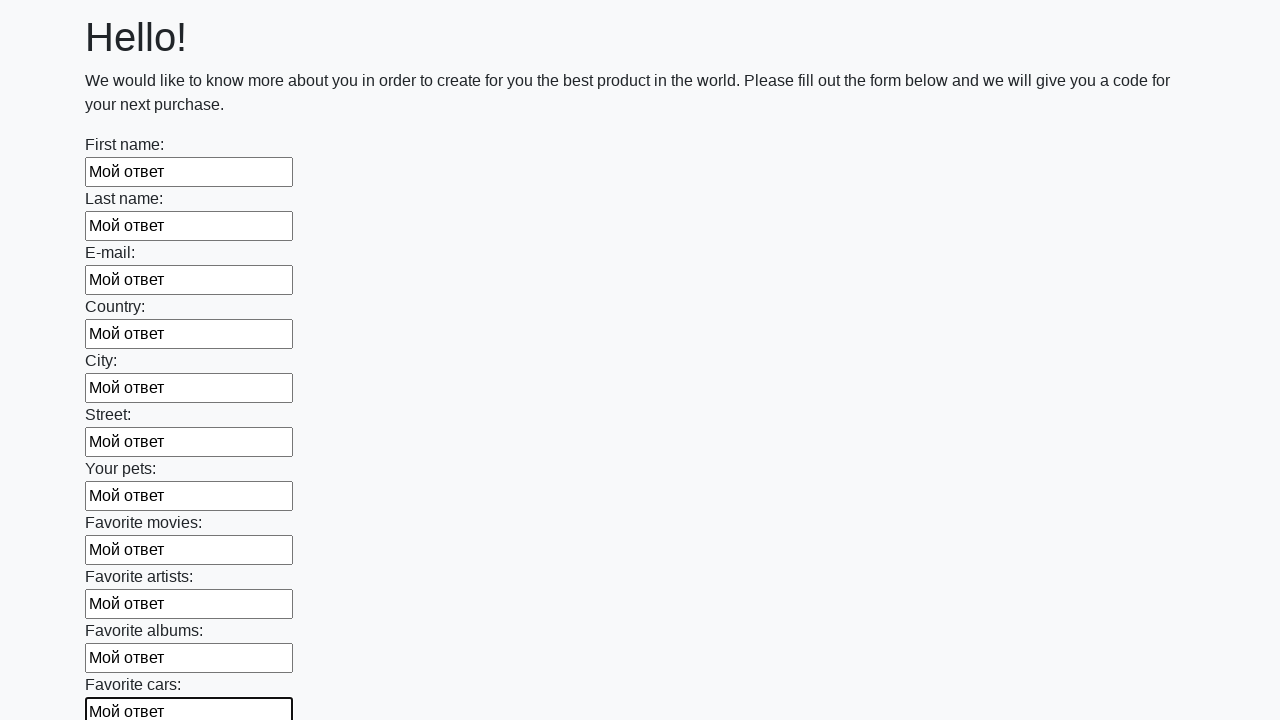

Filled input field with 'Мой ответ' on input >> nth=11
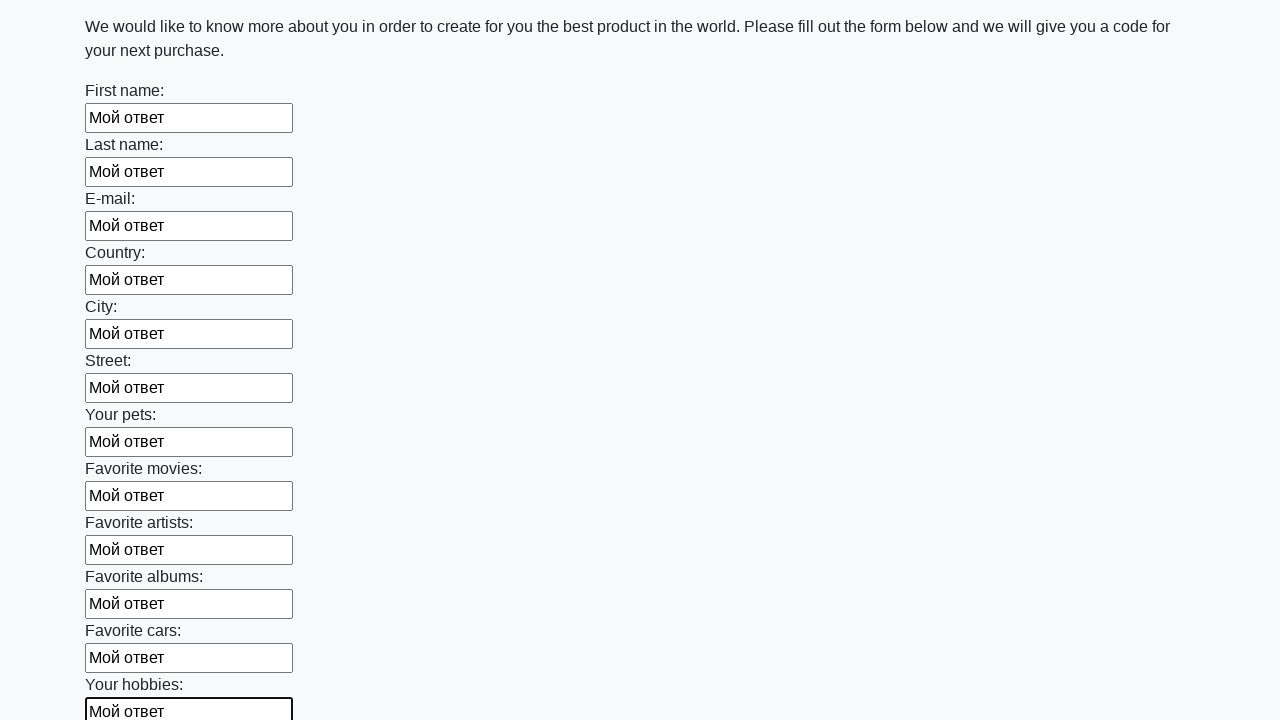

Filled input field with 'Мой ответ' on input >> nth=12
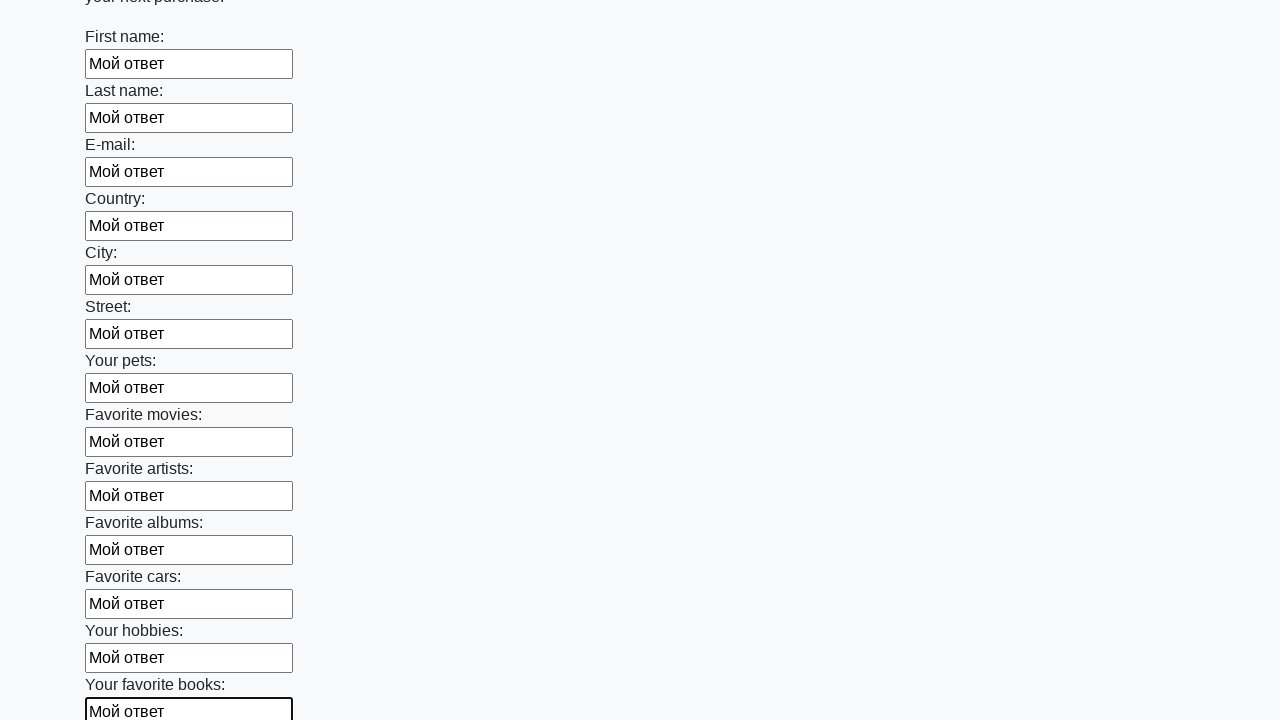

Filled input field with 'Мой ответ' on input >> nth=13
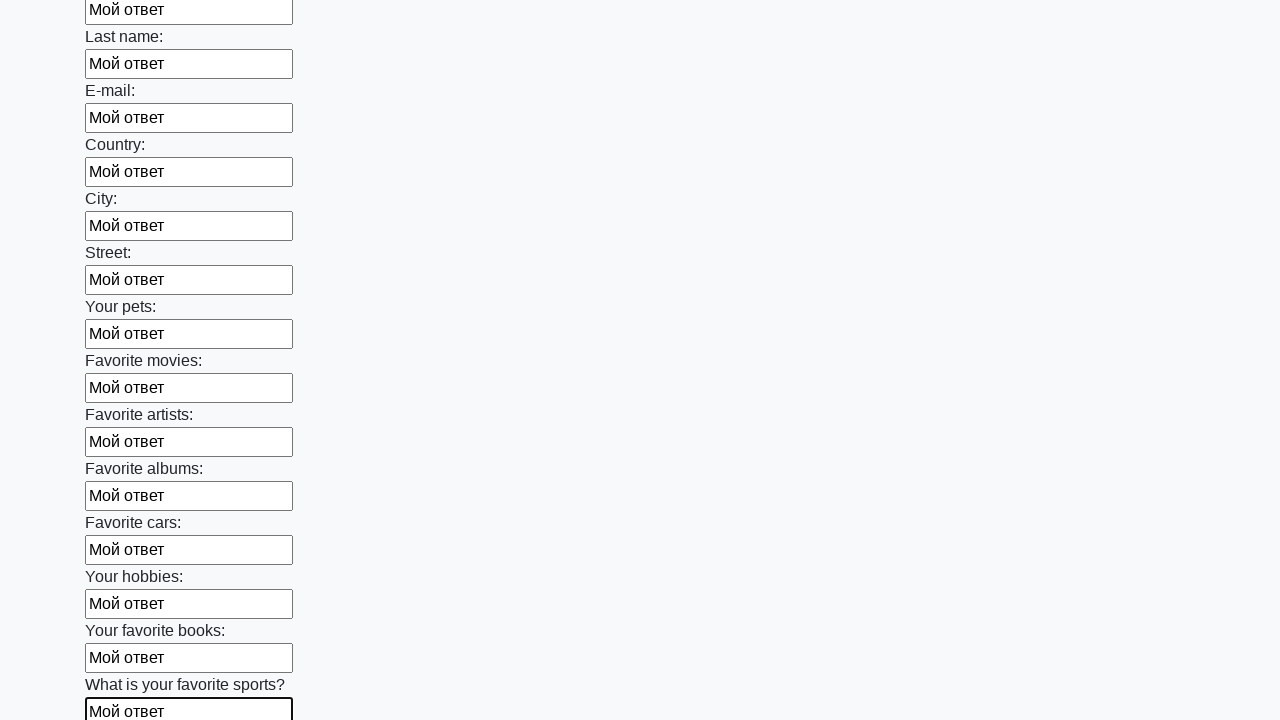

Filled input field with 'Мой ответ' on input >> nth=14
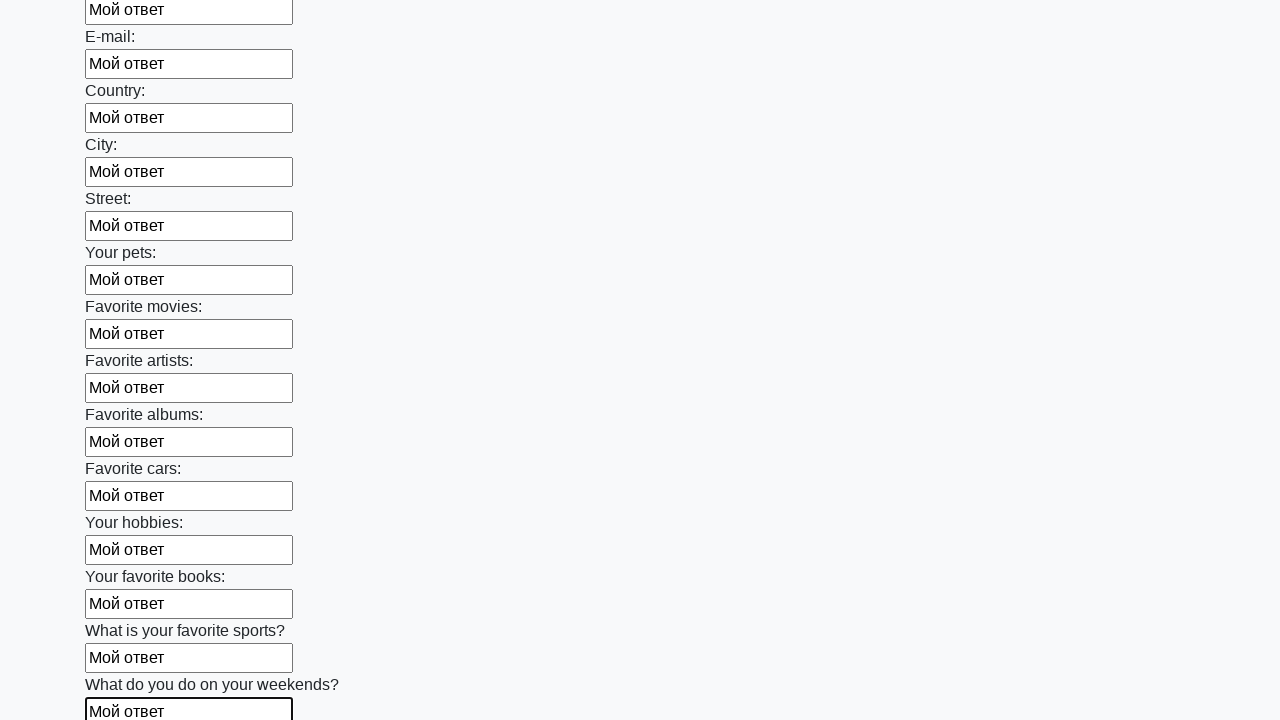

Filled input field with 'Мой ответ' on input >> nth=15
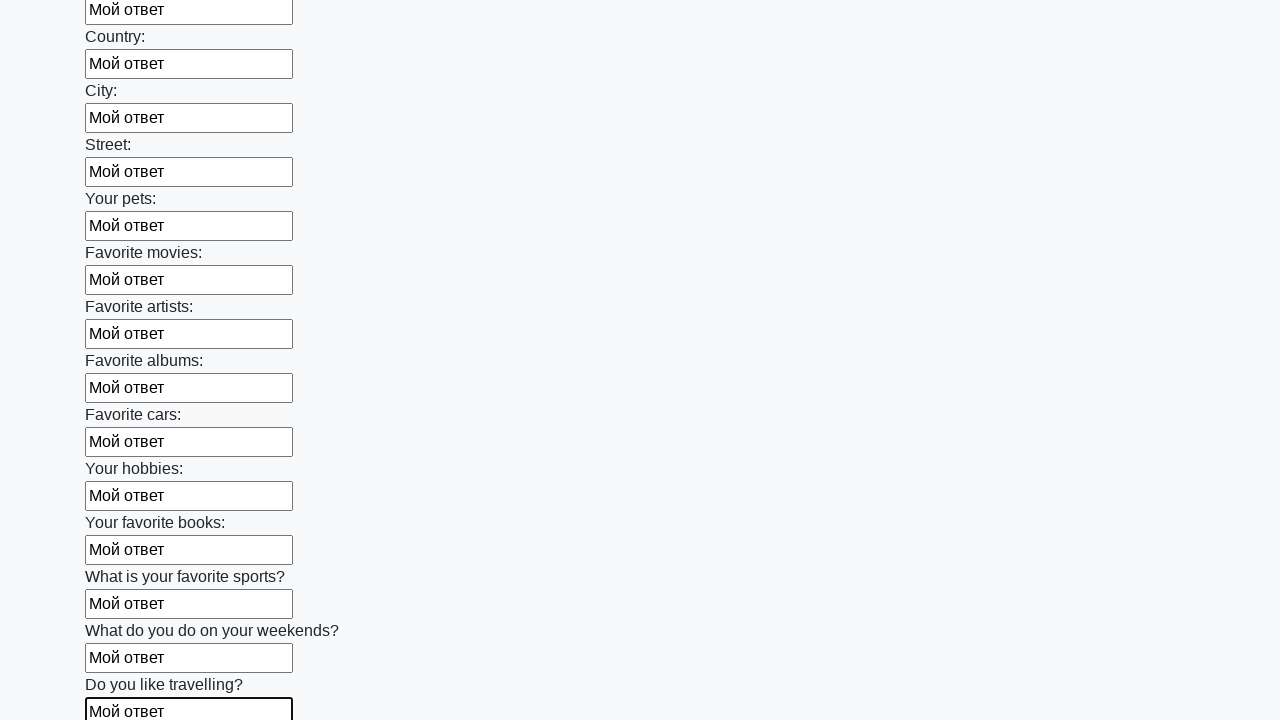

Filled input field with 'Мой ответ' on input >> nth=16
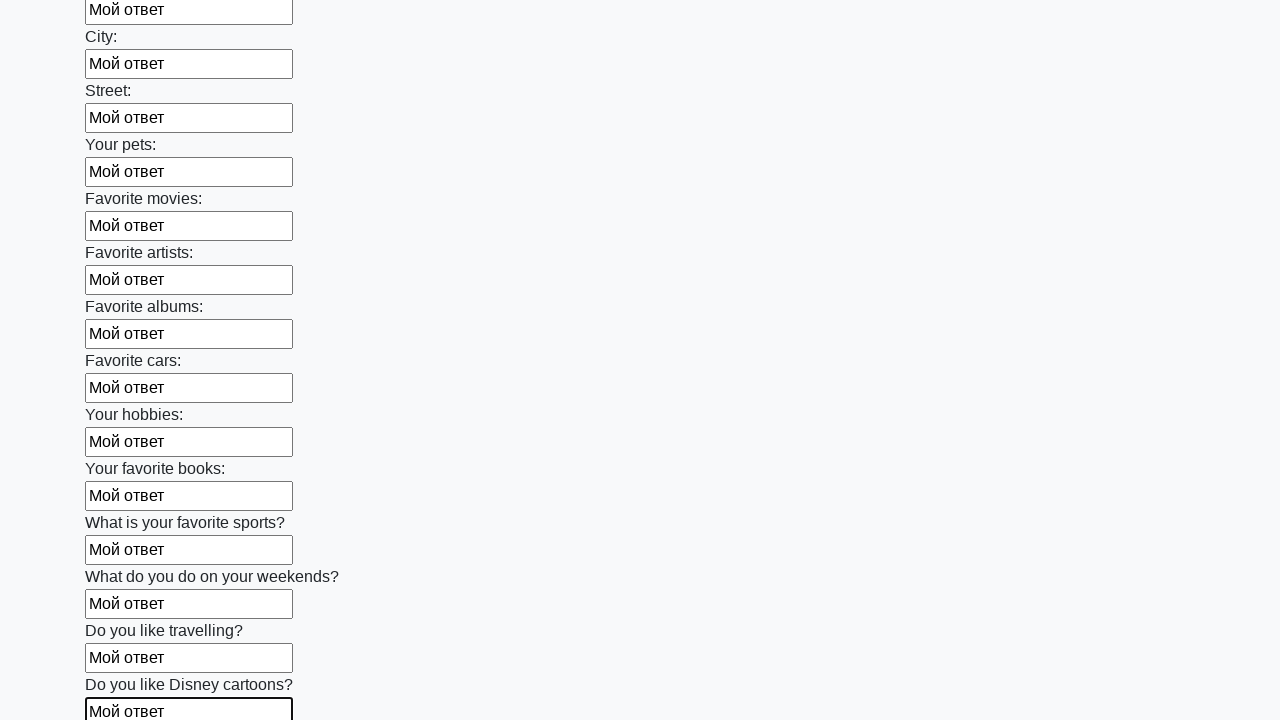

Filled input field with 'Мой ответ' on input >> nth=17
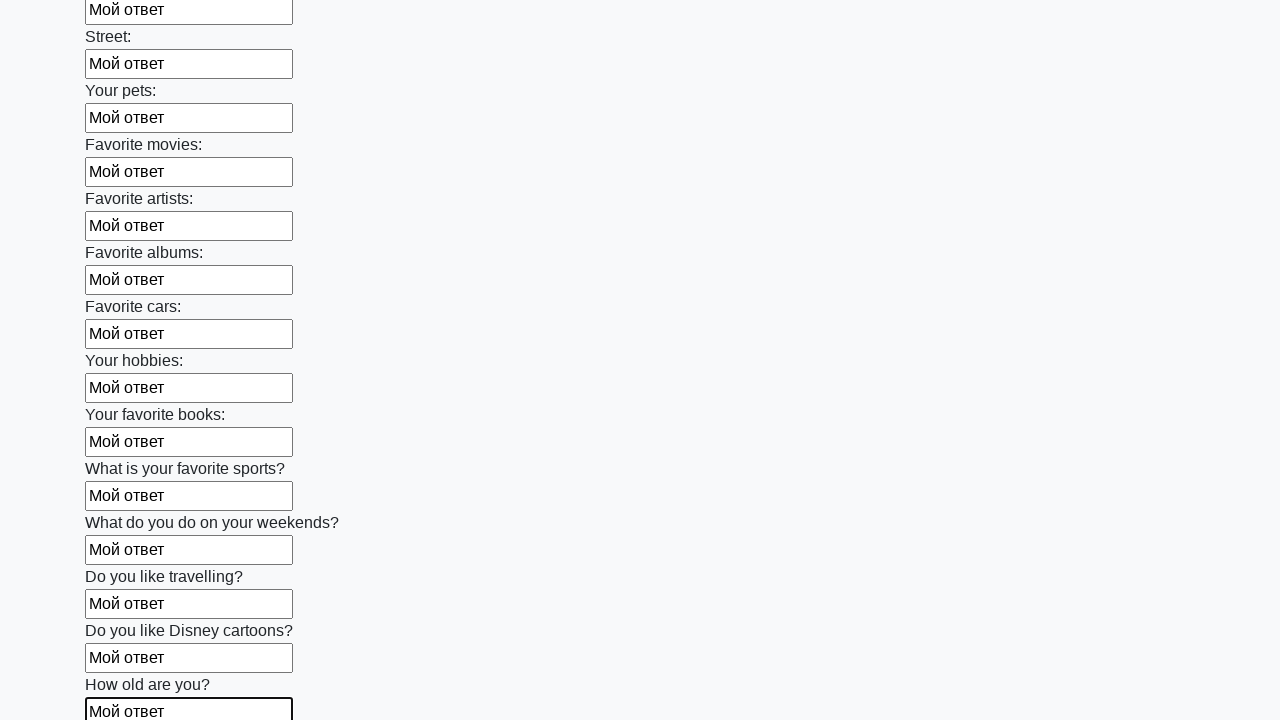

Filled input field with 'Мой ответ' on input >> nth=18
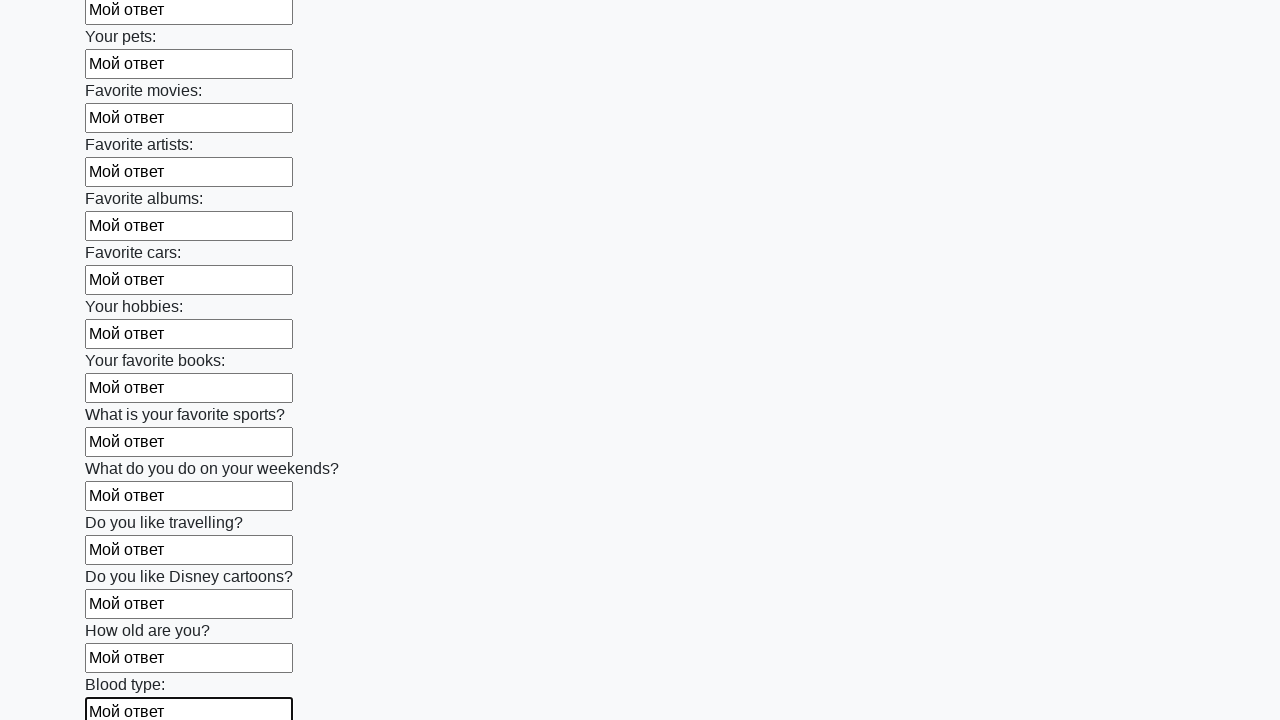

Filled input field with 'Мой ответ' on input >> nth=19
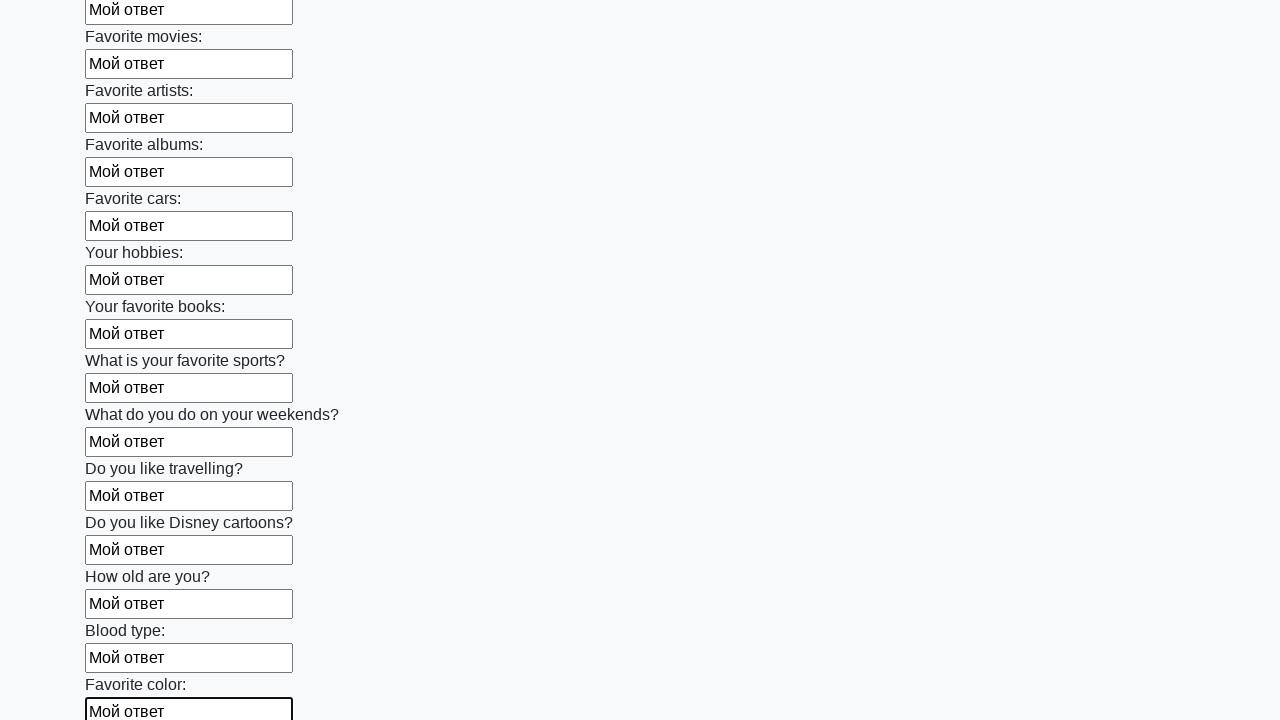

Filled input field with 'Мой ответ' on input >> nth=20
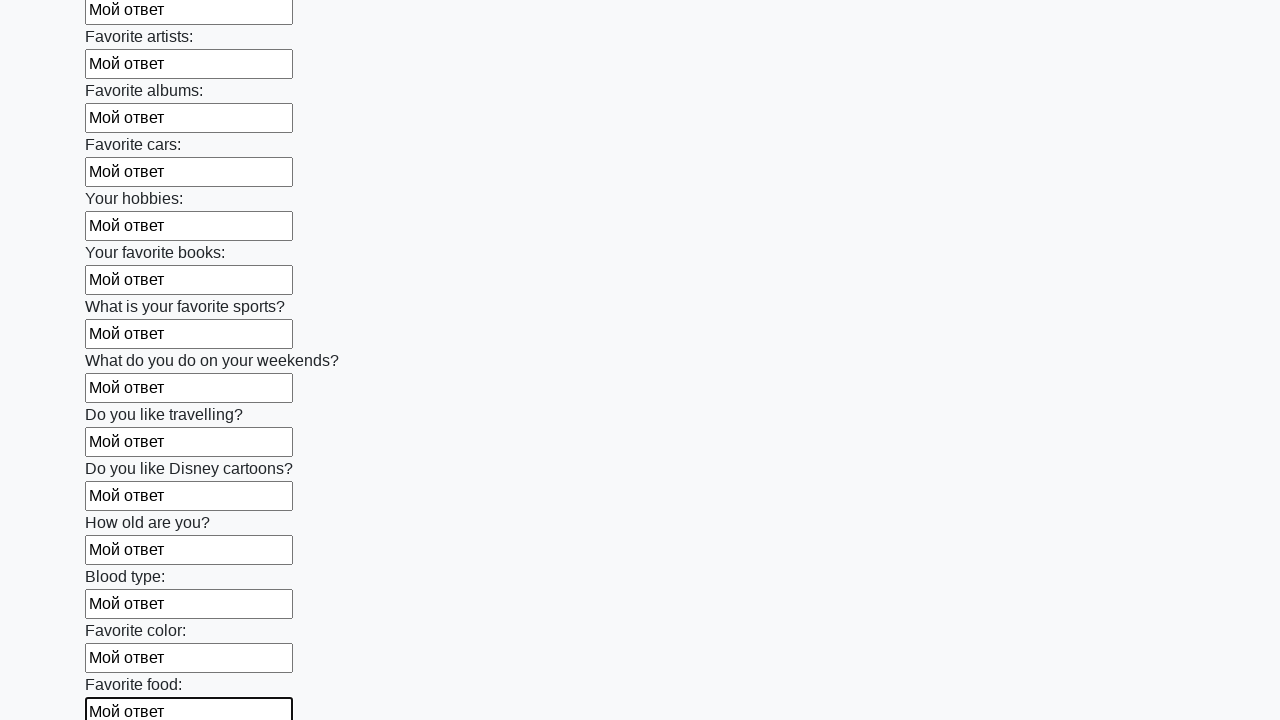

Filled input field with 'Мой ответ' on input >> nth=21
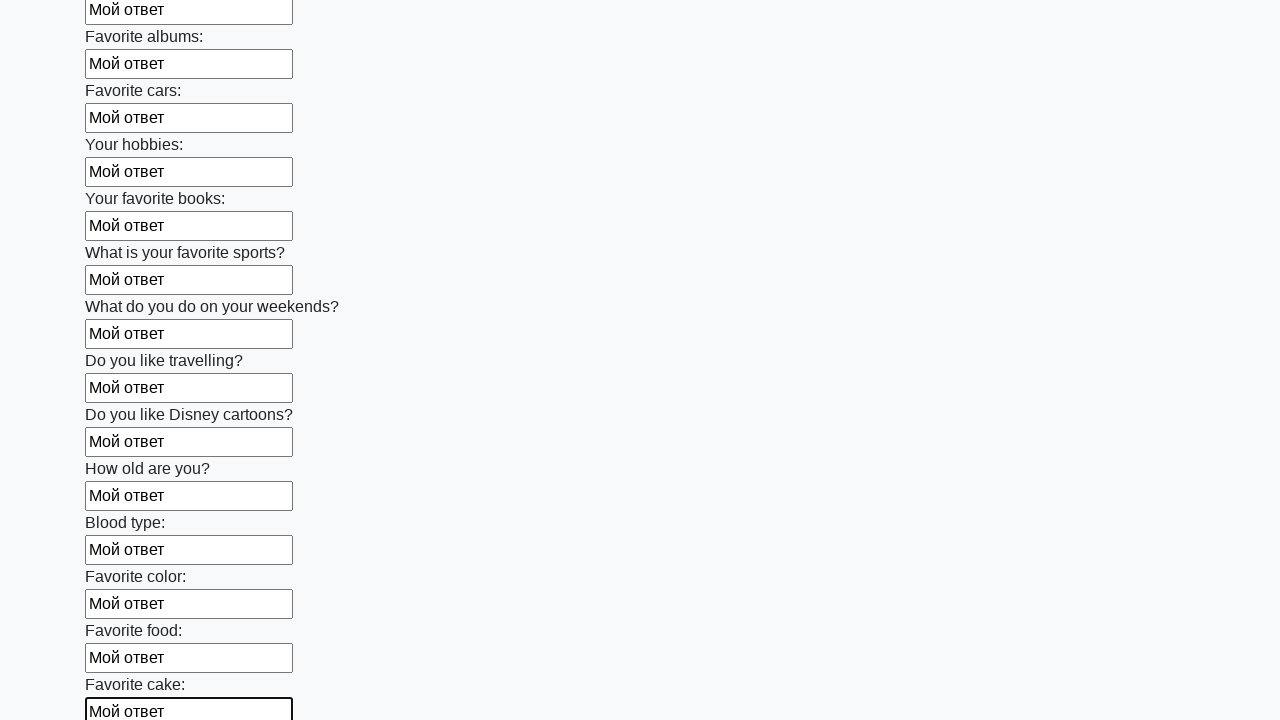

Filled input field with 'Мой ответ' on input >> nth=22
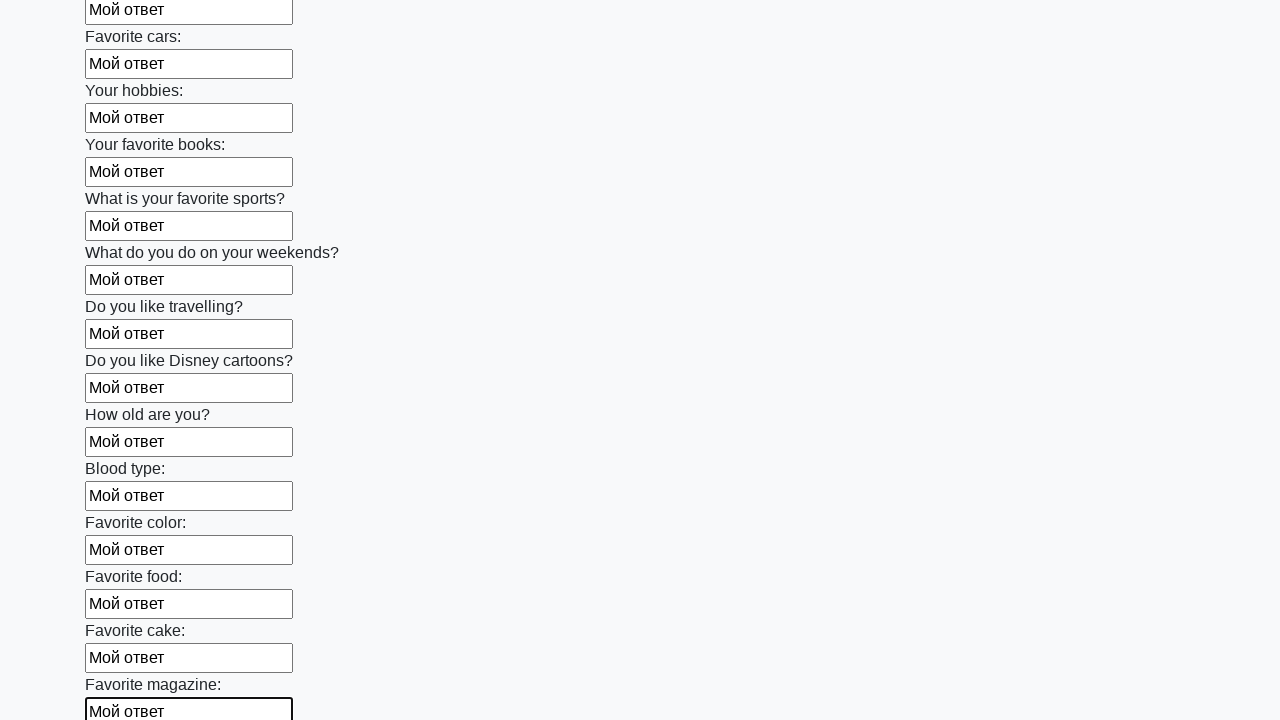

Filled input field with 'Мой ответ' on input >> nth=23
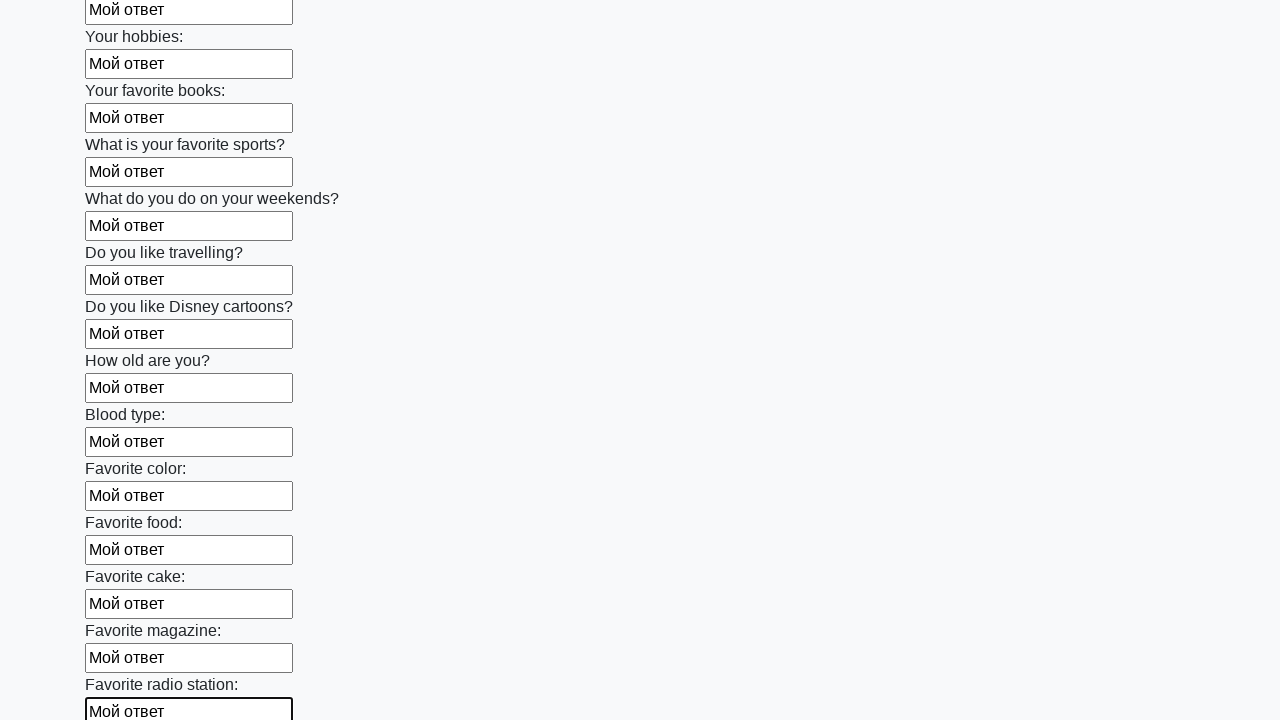

Filled input field with 'Мой ответ' on input >> nth=24
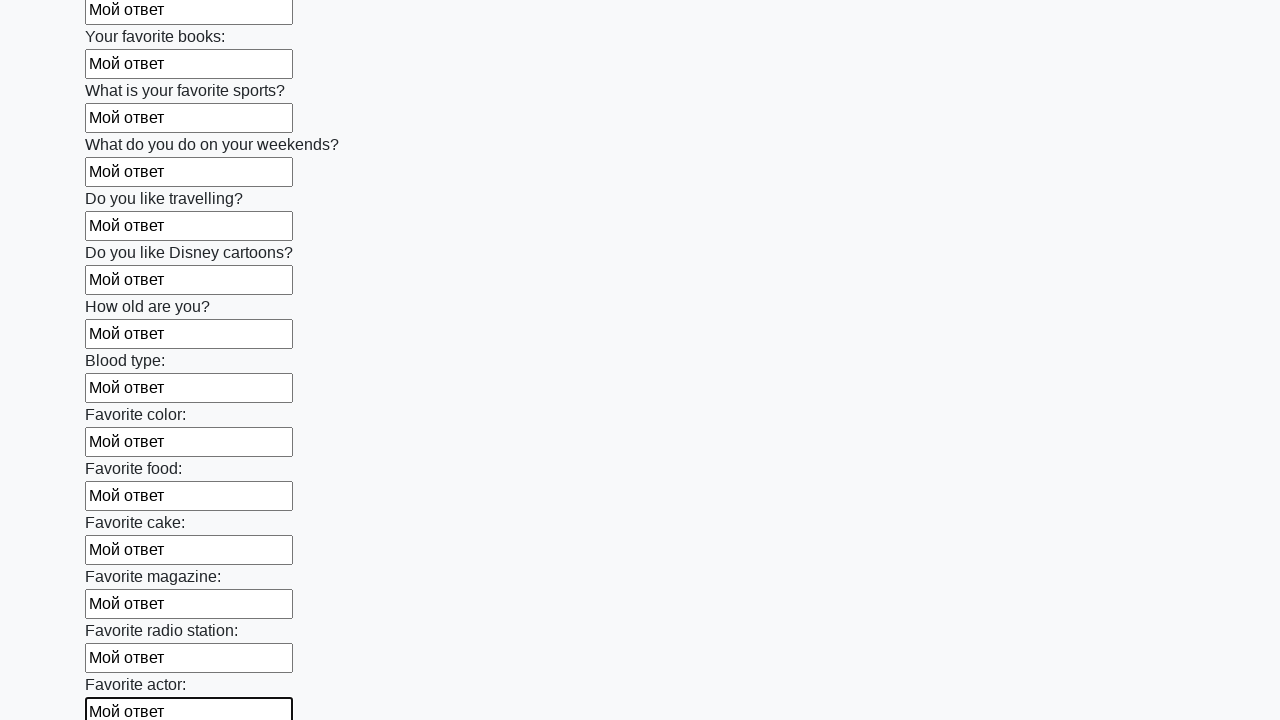

Filled input field with 'Мой ответ' on input >> nth=25
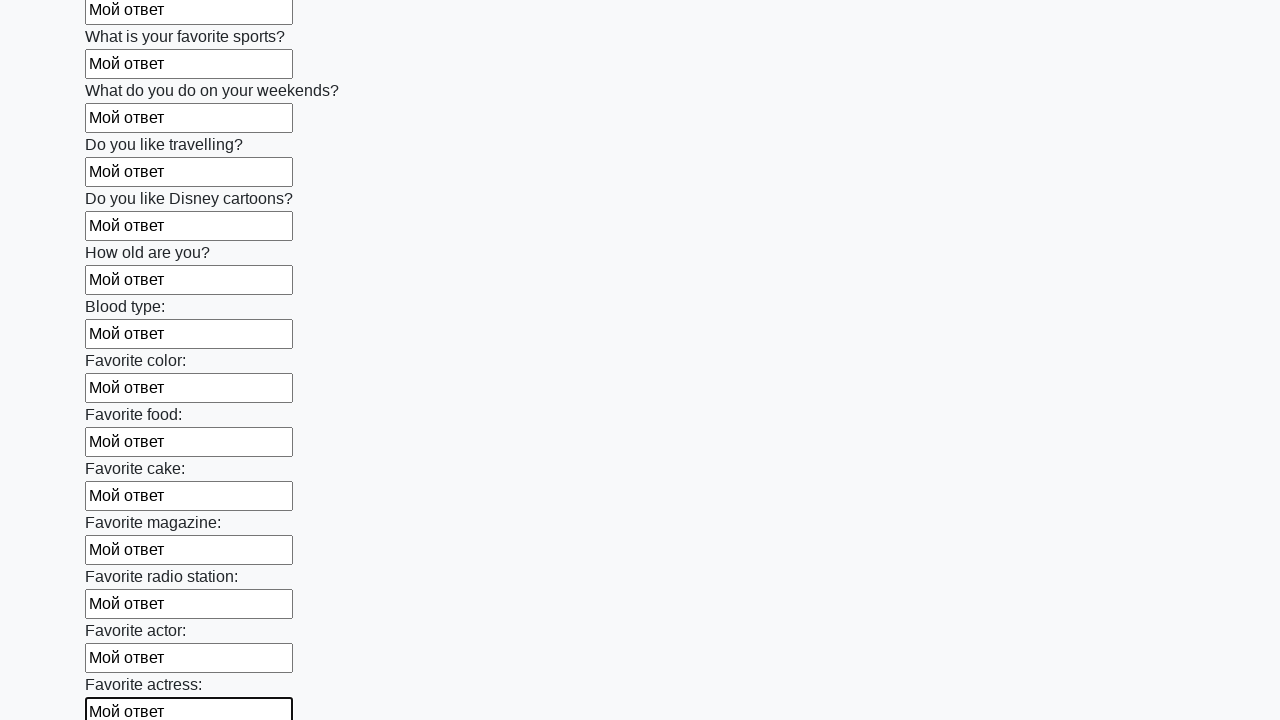

Filled input field with 'Мой ответ' on input >> nth=26
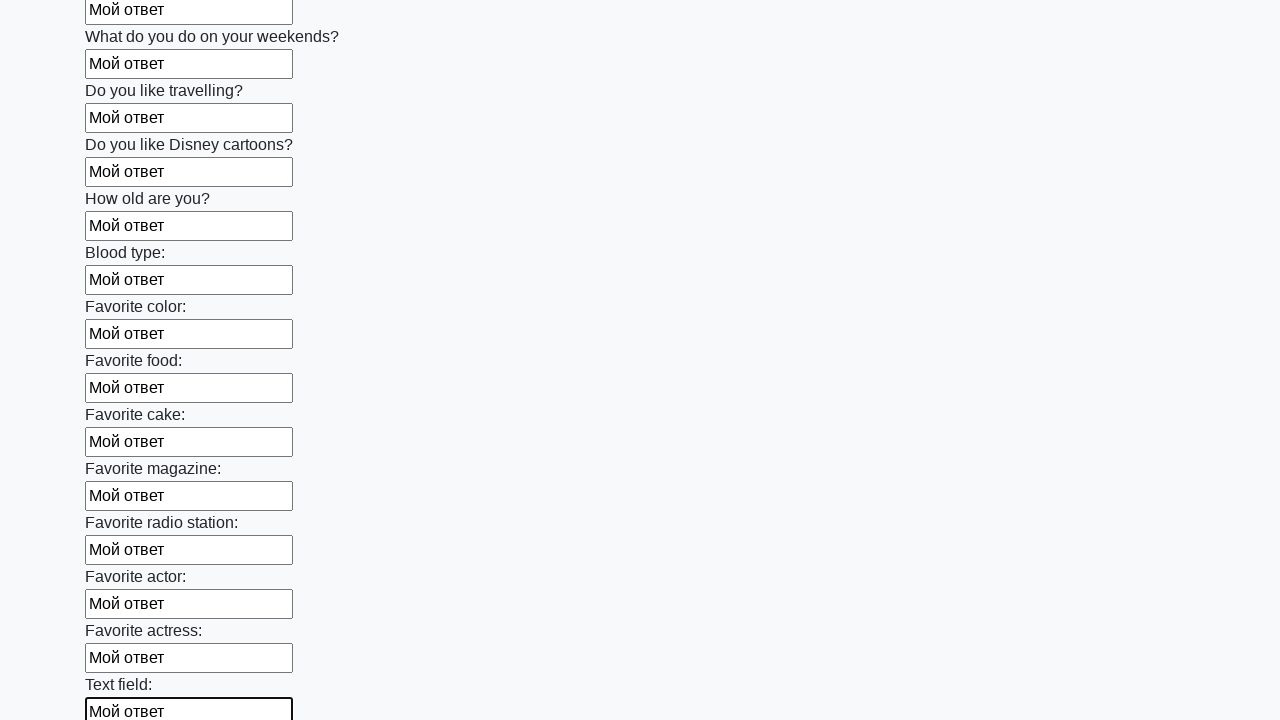

Filled input field with 'Мой ответ' on input >> nth=27
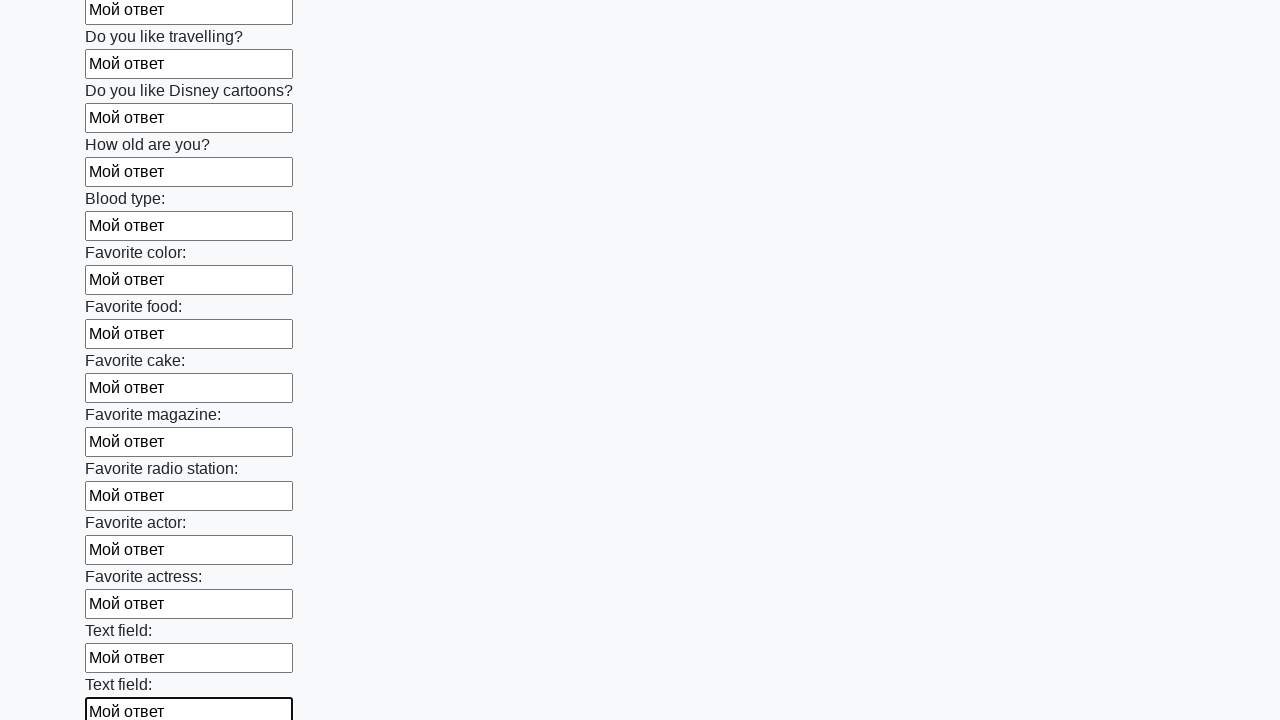

Filled input field with 'Мой ответ' on input >> nth=28
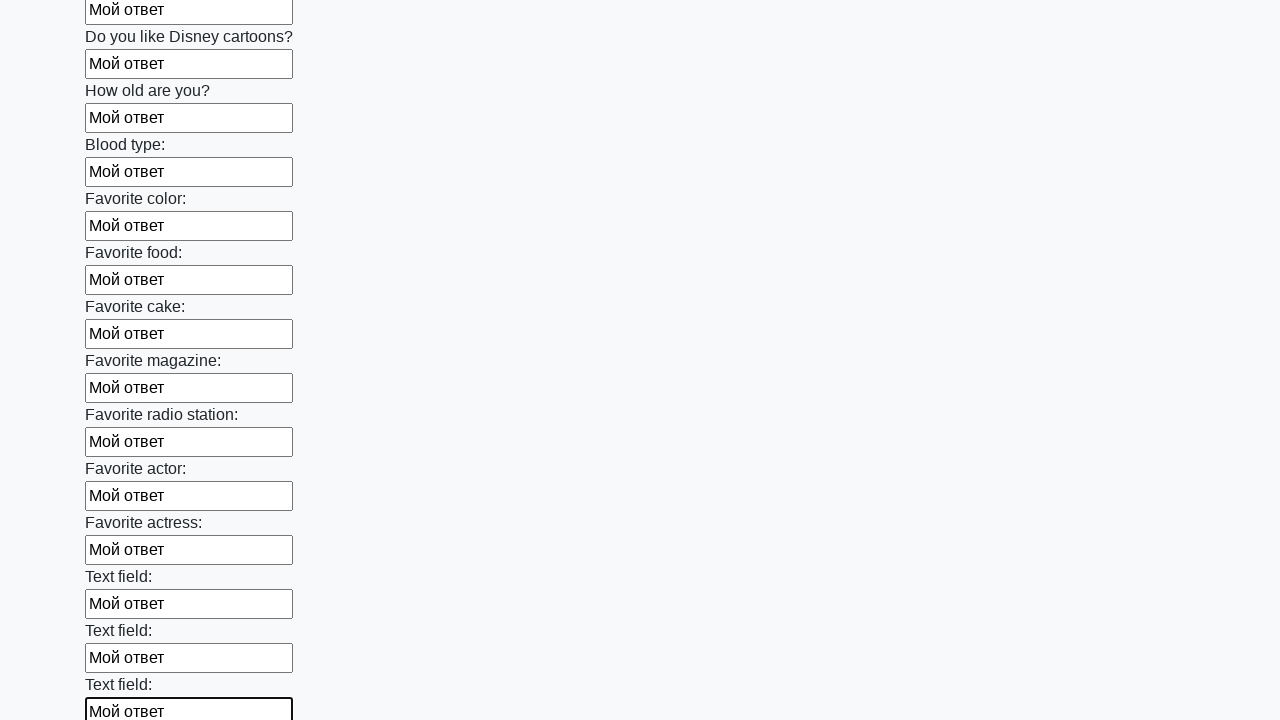

Filled input field with 'Мой ответ' on input >> nth=29
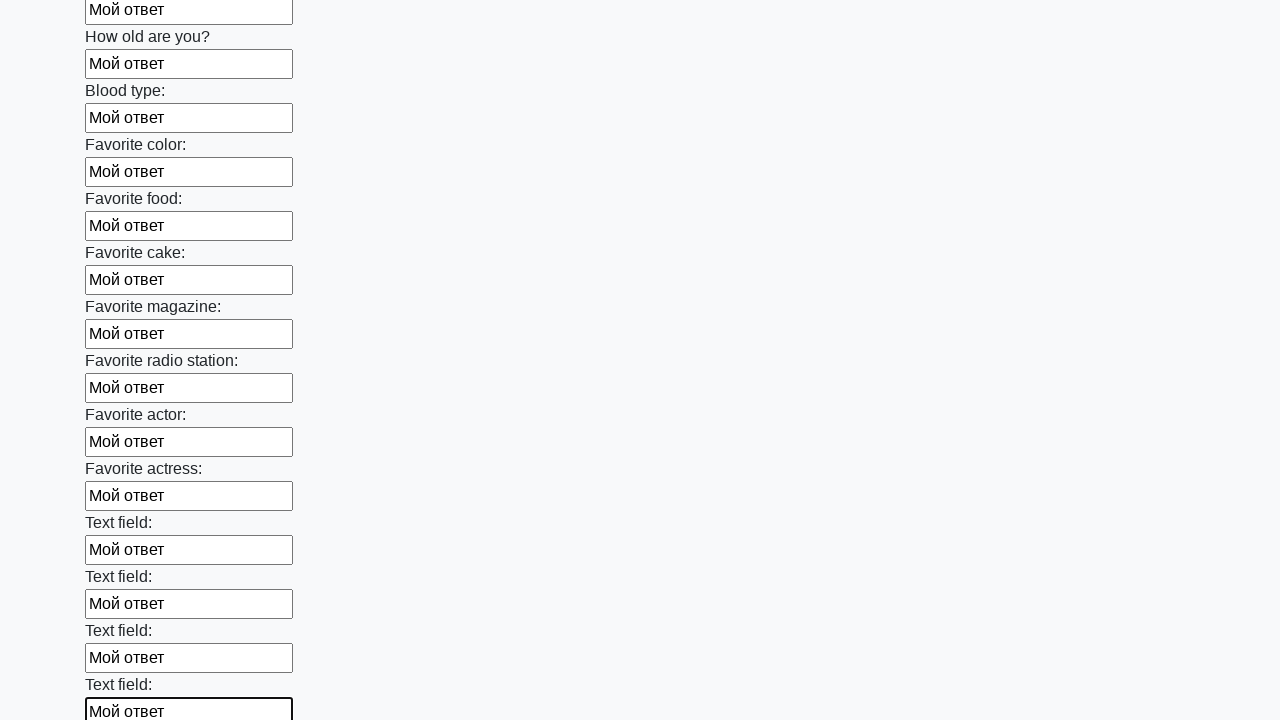

Filled input field with 'Мой ответ' on input >> nth=30
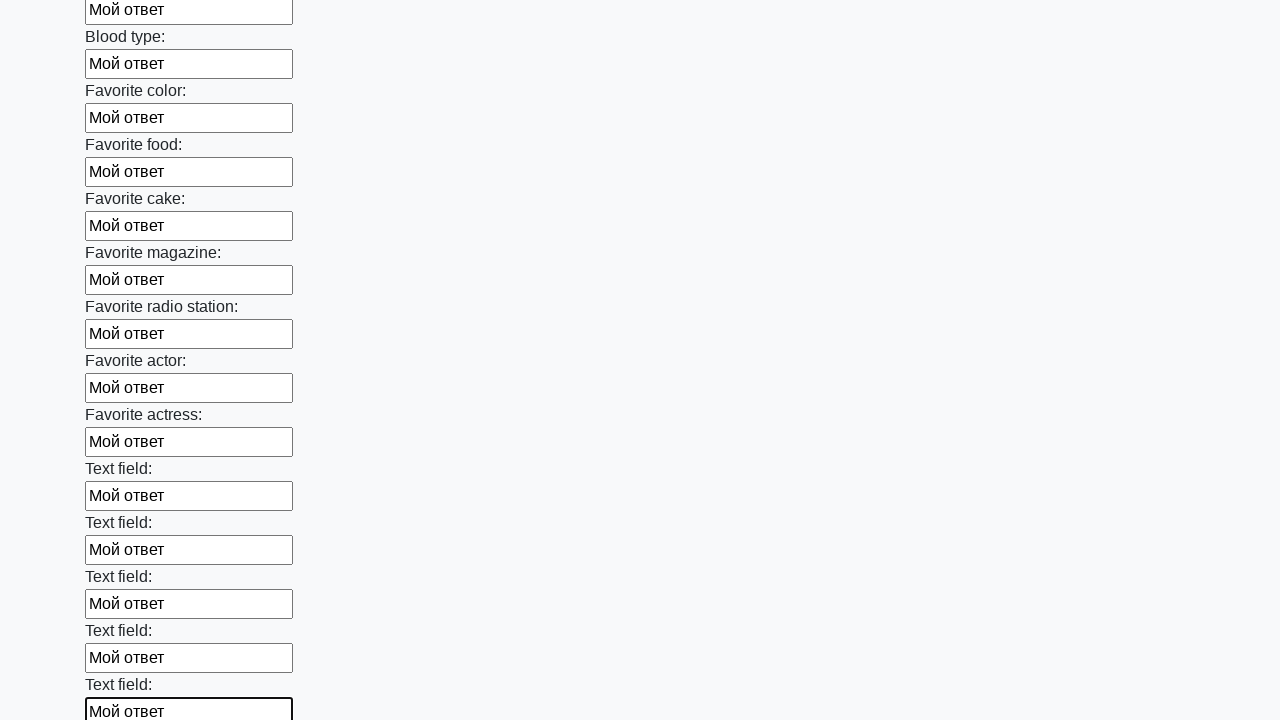

Filled input field with 'Мой ответ' on input >> nth=31
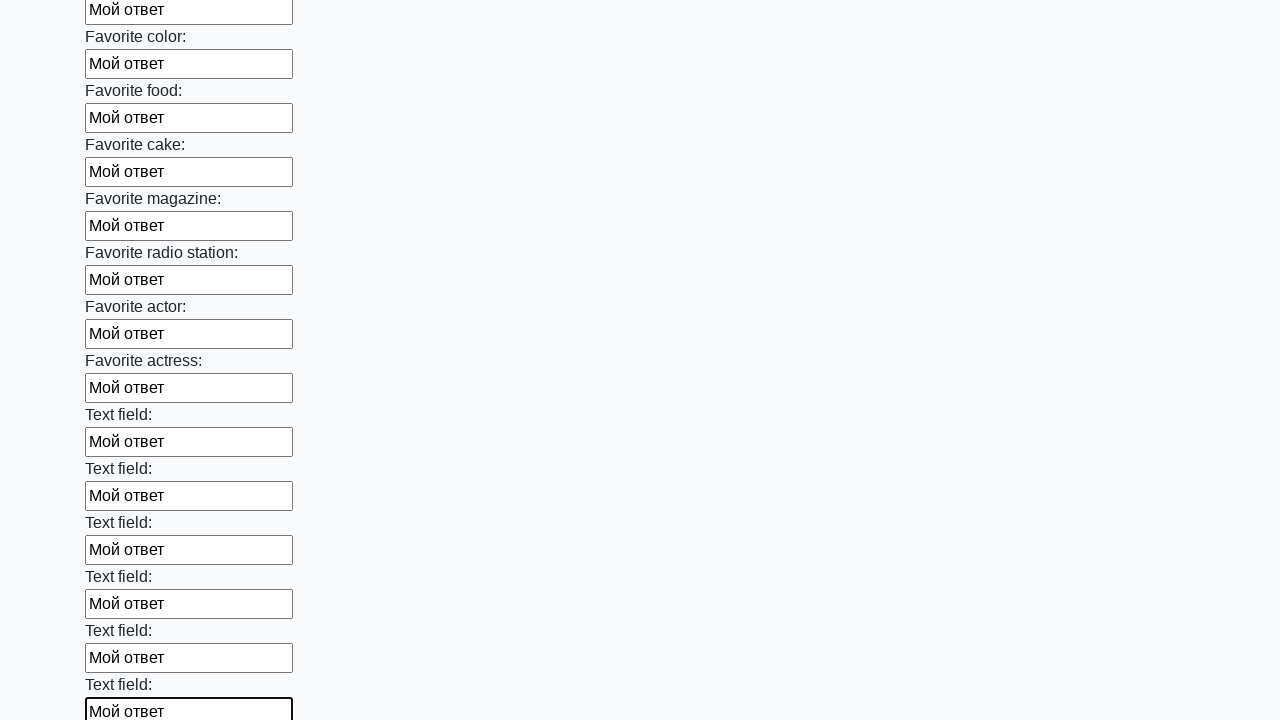

Filled input field with 'Мой ответ' on input >> nth=32
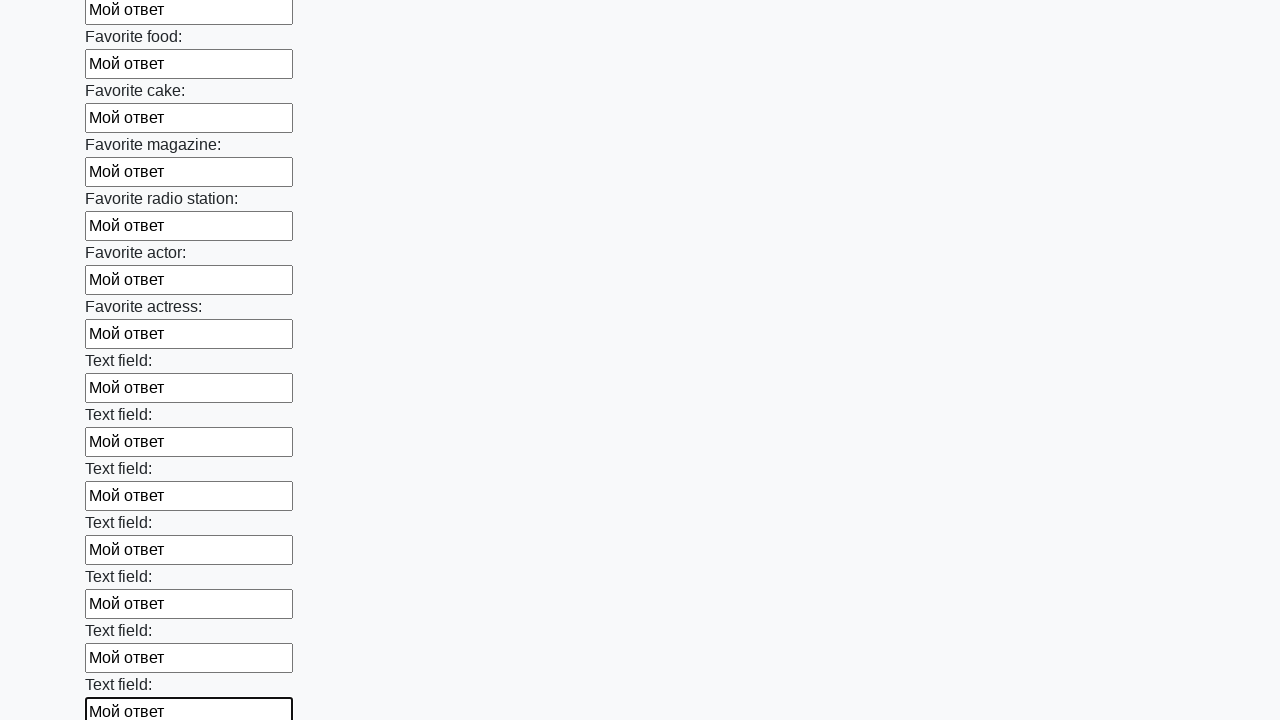

Filled input field with 'Мой ответ' on input >> nth=33
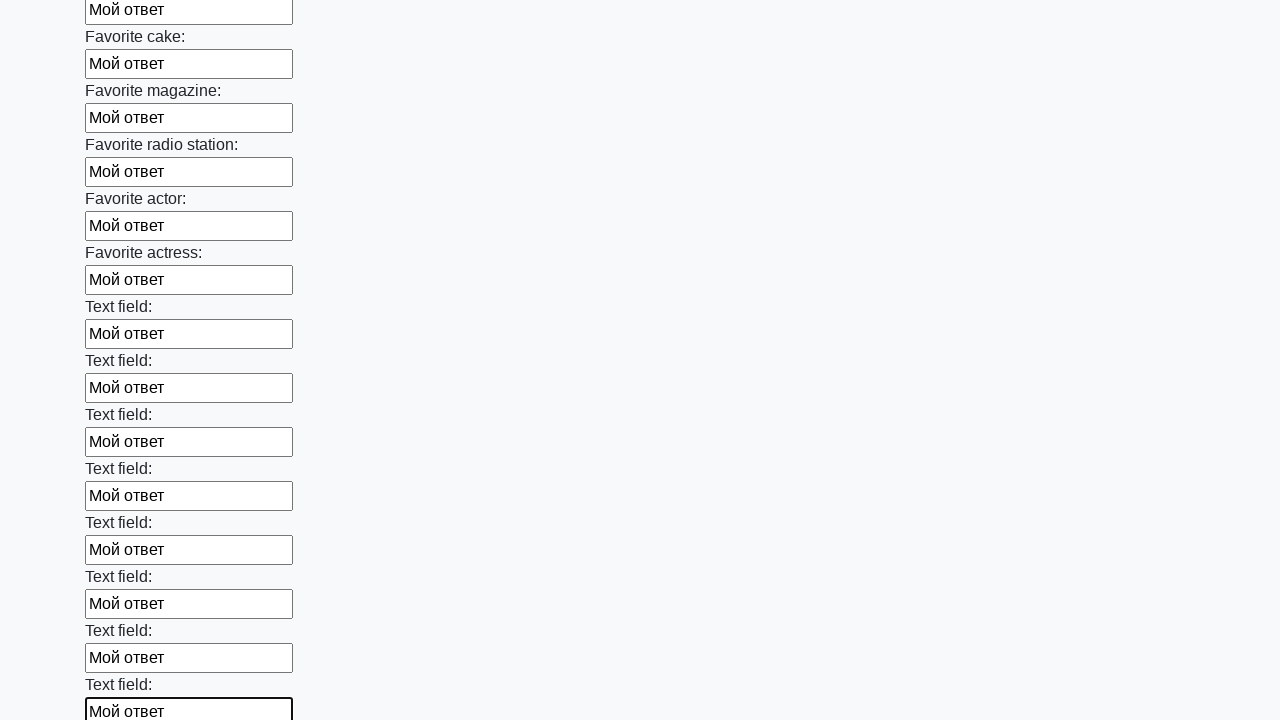

Filled input field with 'Мой ответ' on input >> nth=34
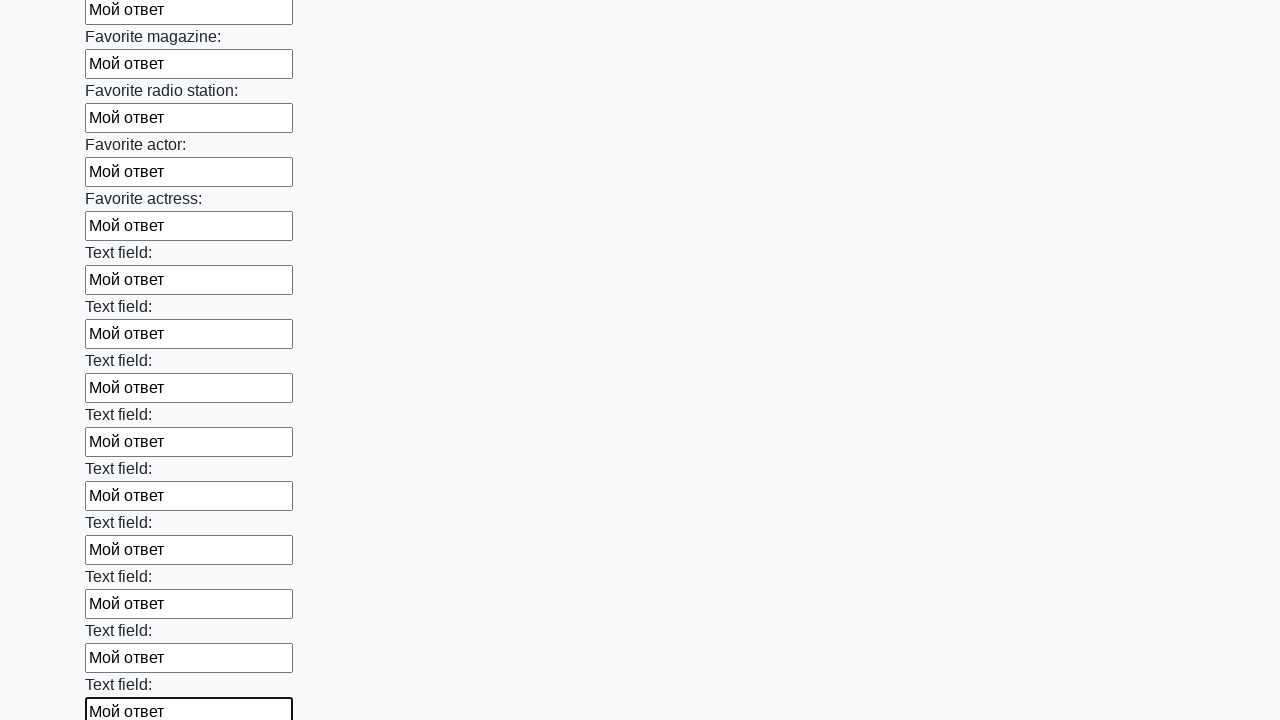

Filled input field with 'Мой ответ' on input >> nth=35
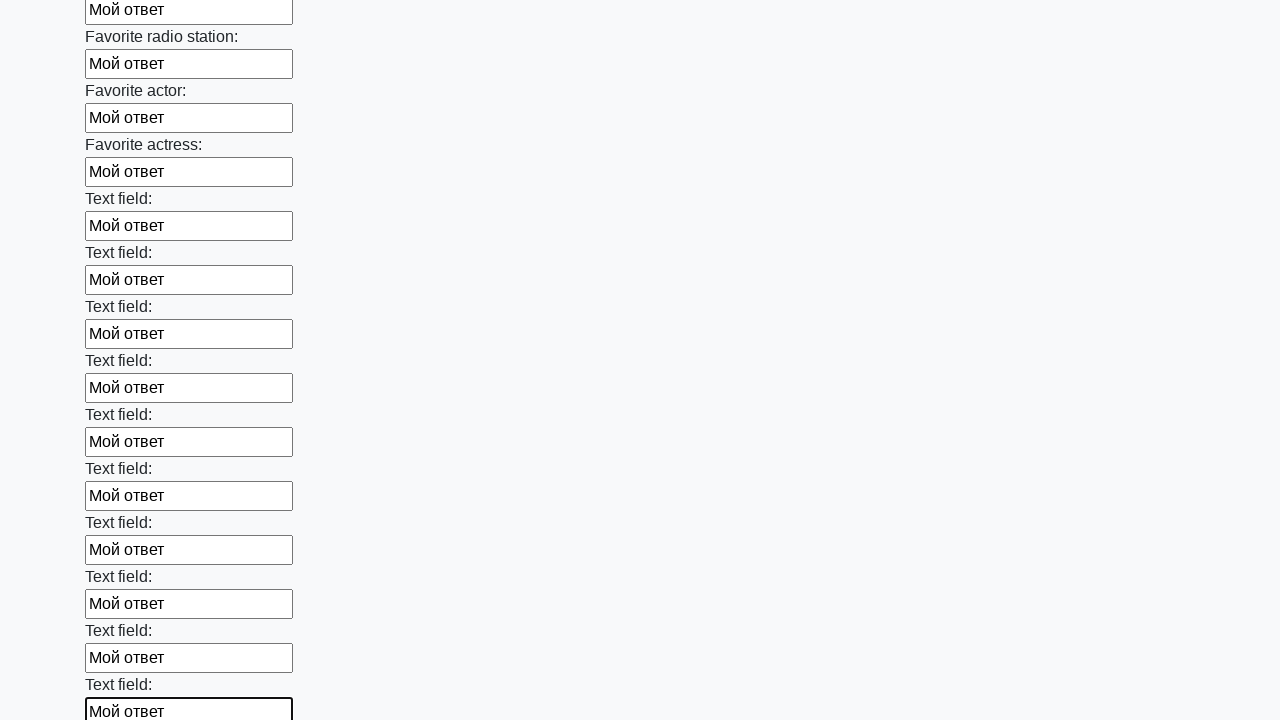

Filled input field with 'Мой ответ' on input >> nth=36
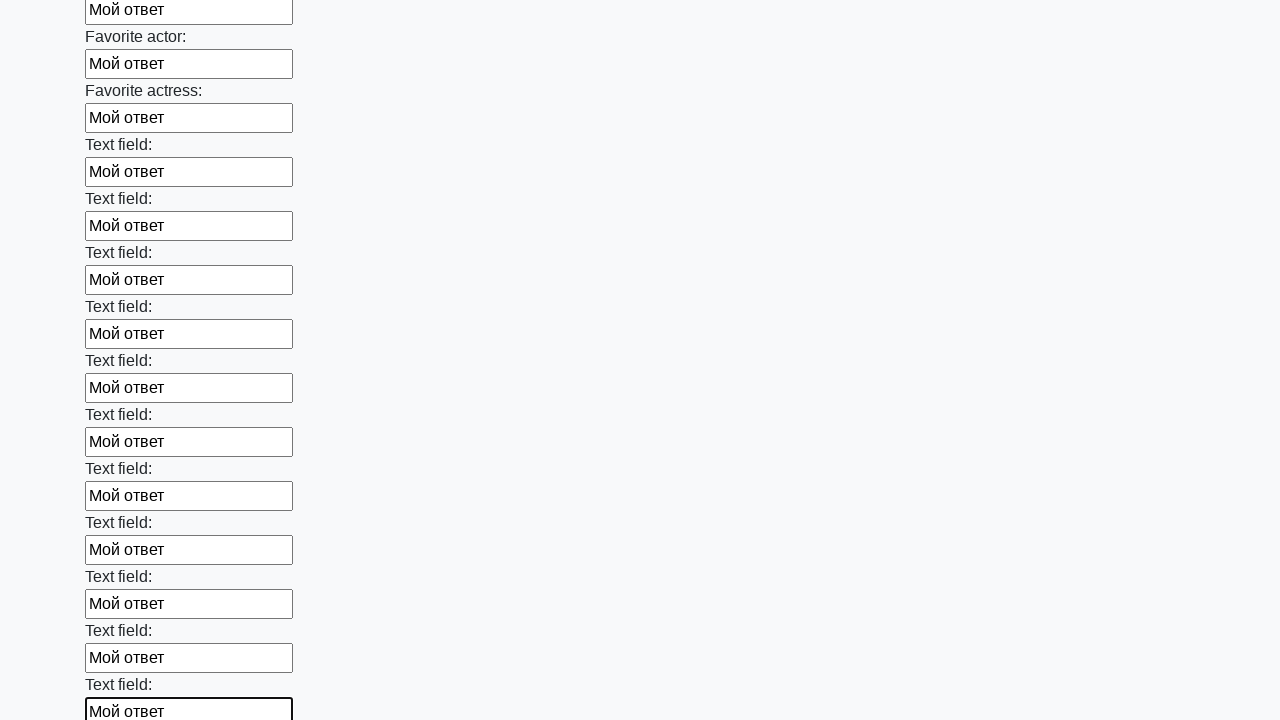

Filled input field with 'Мой ответ' on input >> nth=37
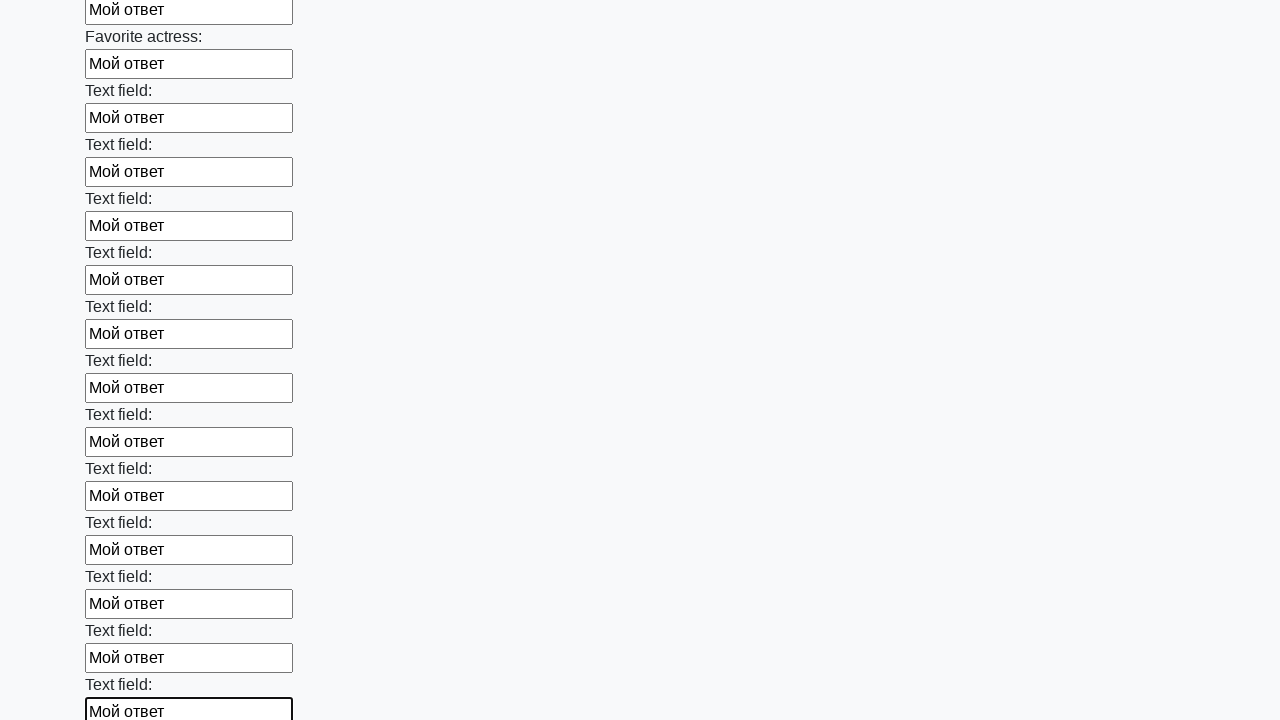

Filled input field with 'Мой ответ' on input >> nth=38
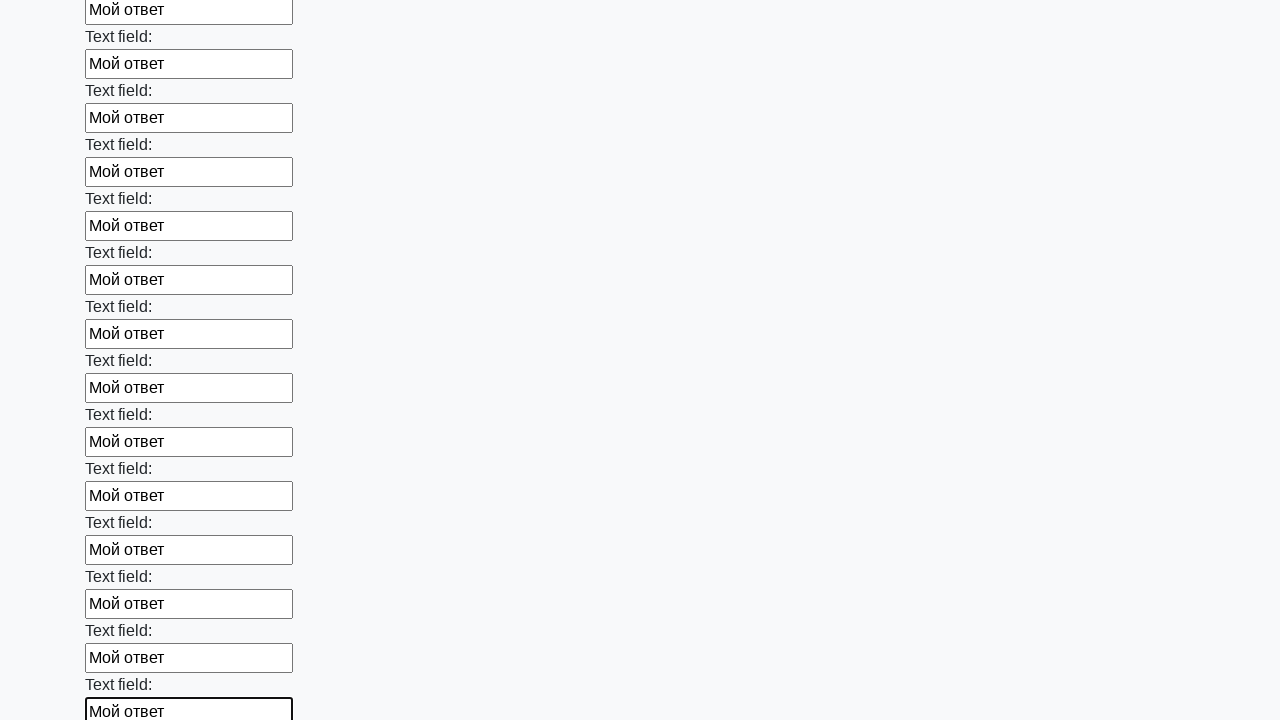

Filled input field with 'Мой ответ' on input >> nth=39
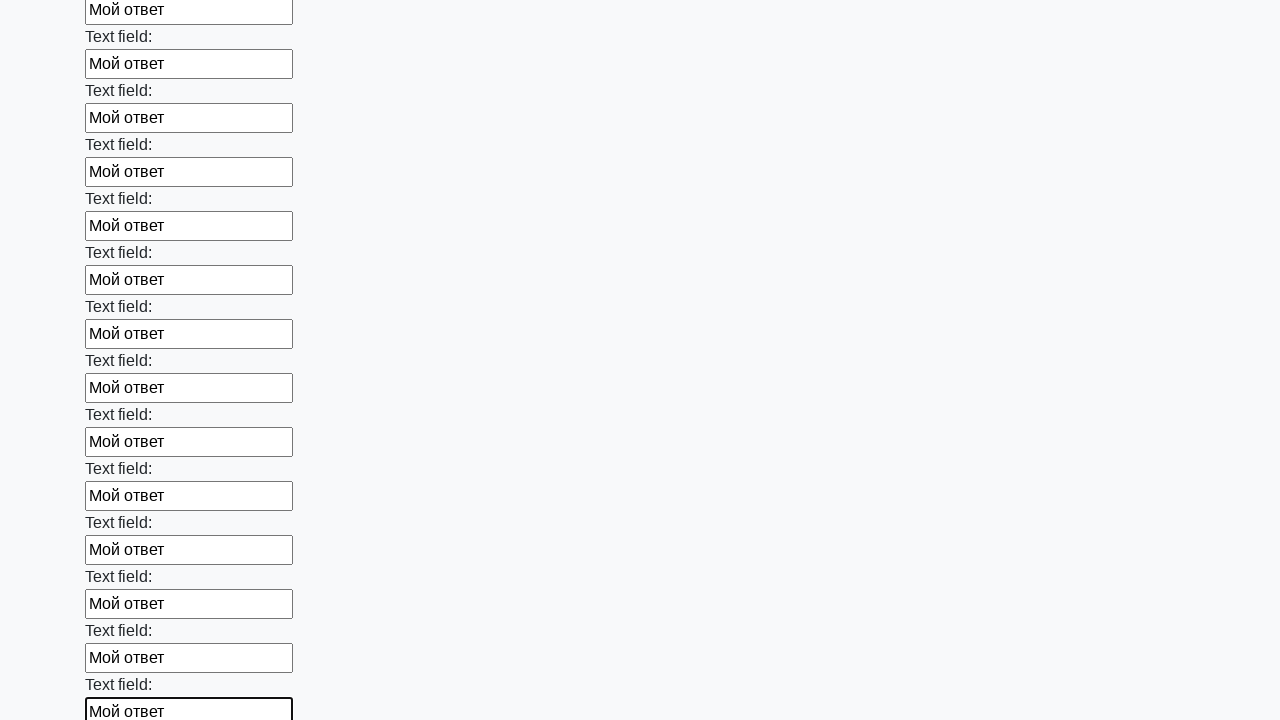

Filled input field with 'Мой ответ' on input >> nth=40
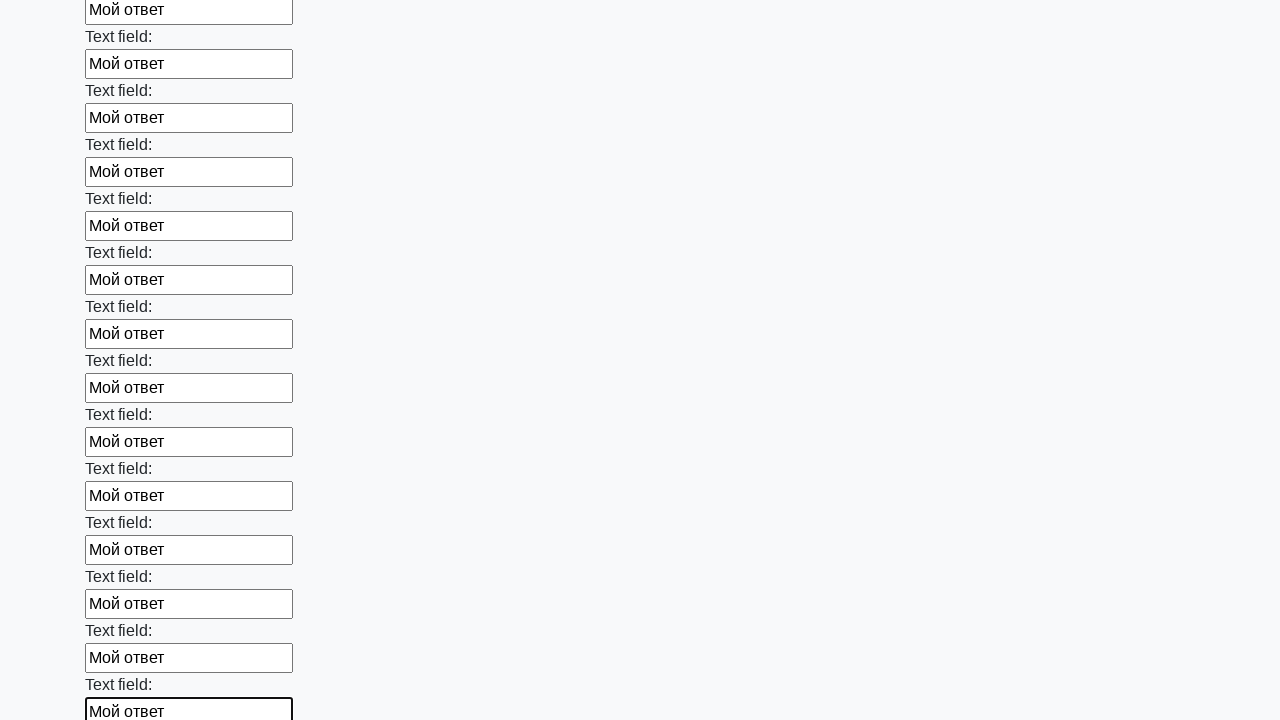

Filled input field with 'Мой ответ' on input >> nth=41
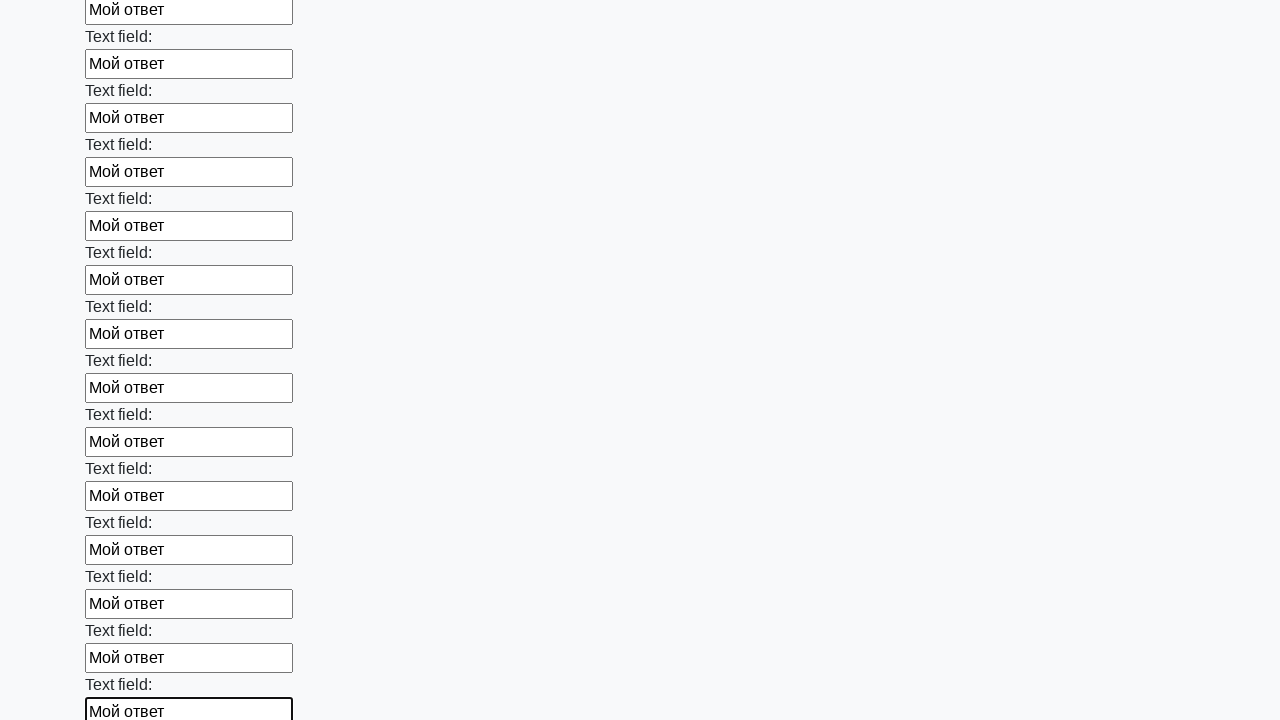

Filled input field with 'Мой ответ' on input >> nth=42
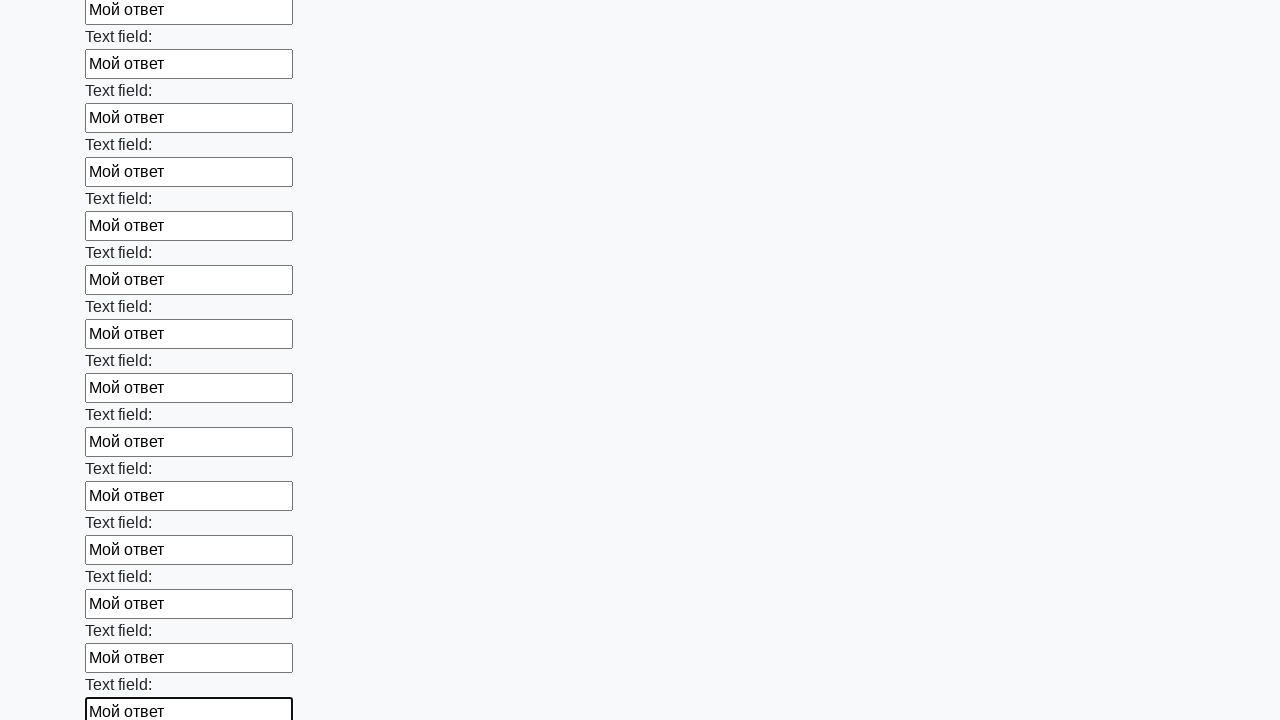

Filled input field with 'Мой ответ' on input >> nth=43
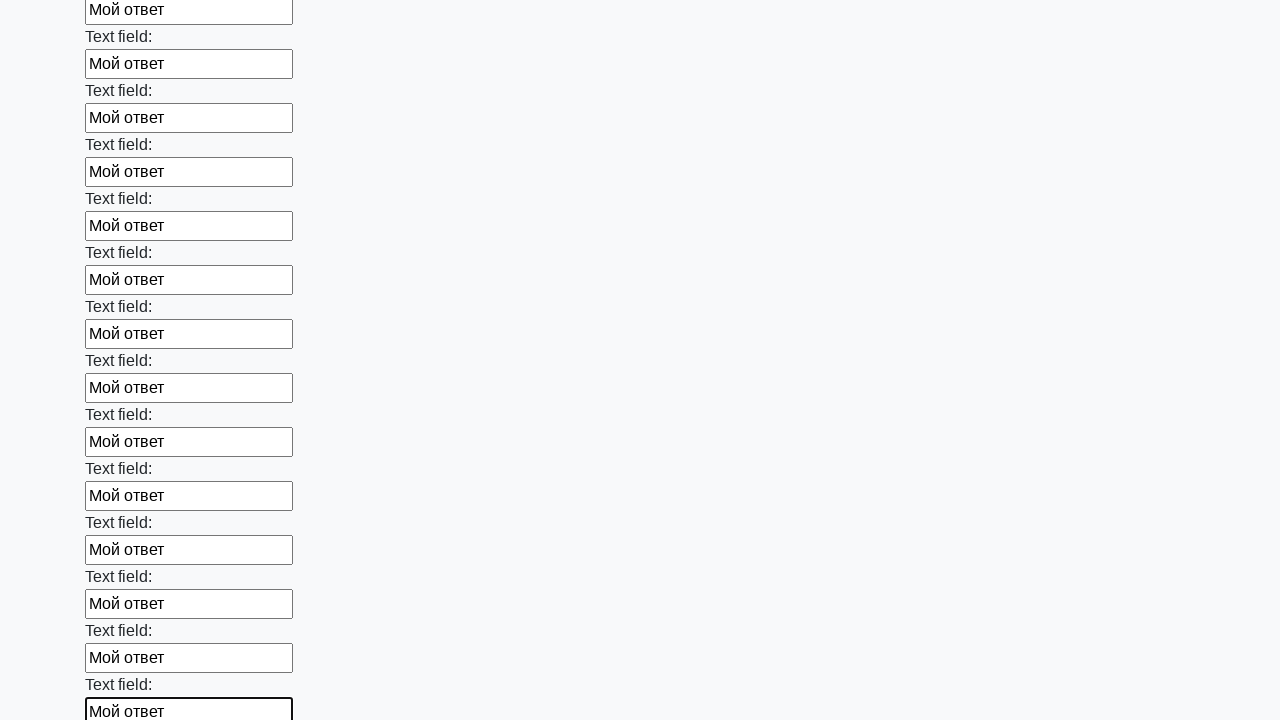

Filled input field with 'Мой ответ' on input >> nth=44
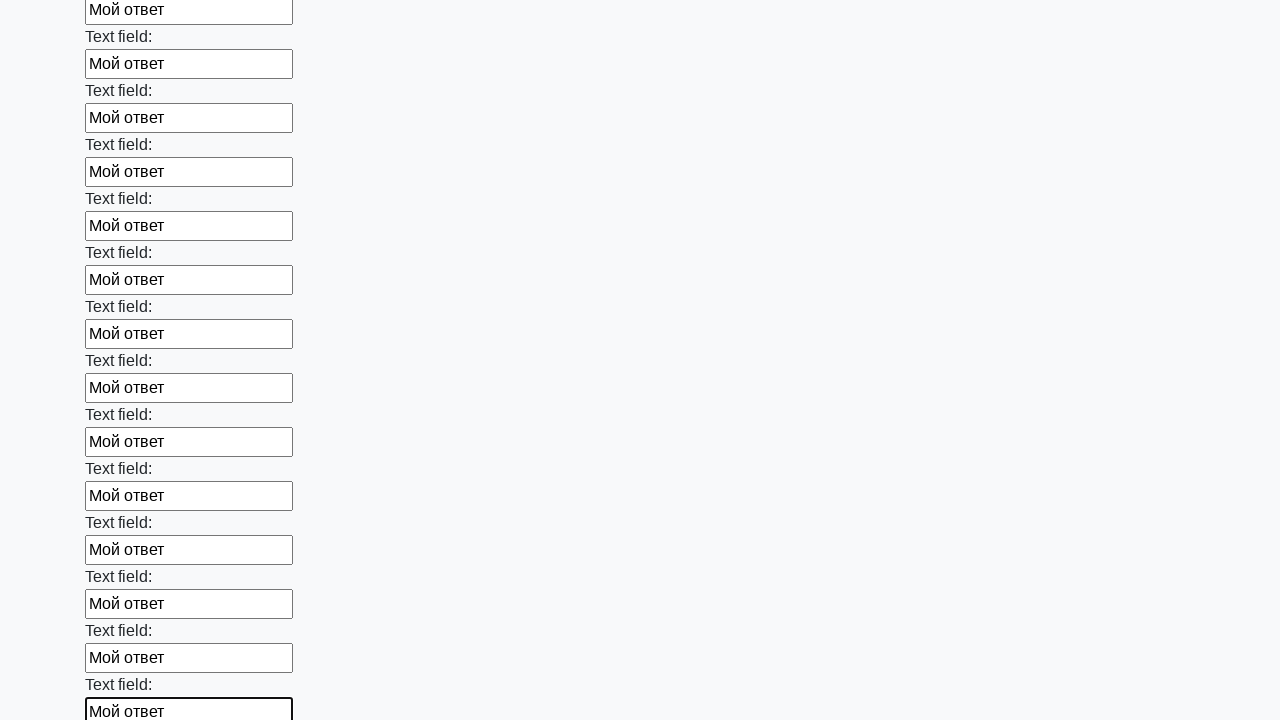

Filled input field with 'Мой ответ' on input >> nth=45
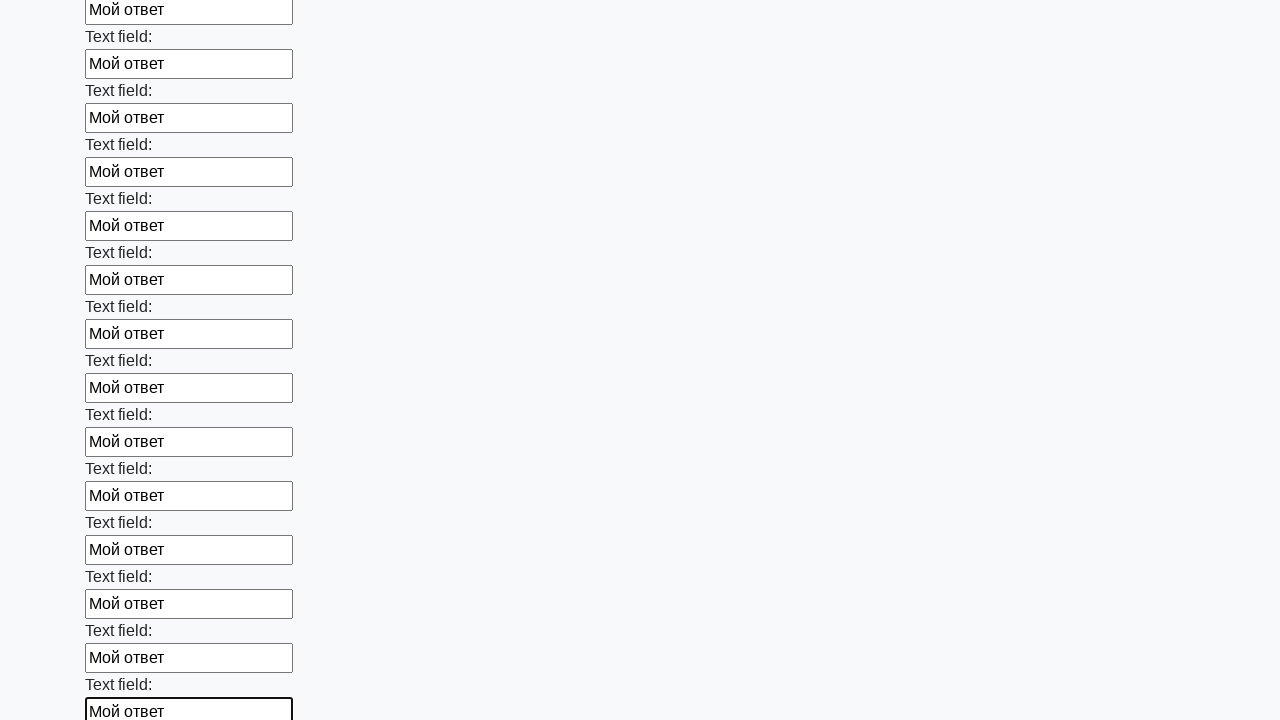

Filled input field with 'Мой ответ' on input >> nth=46
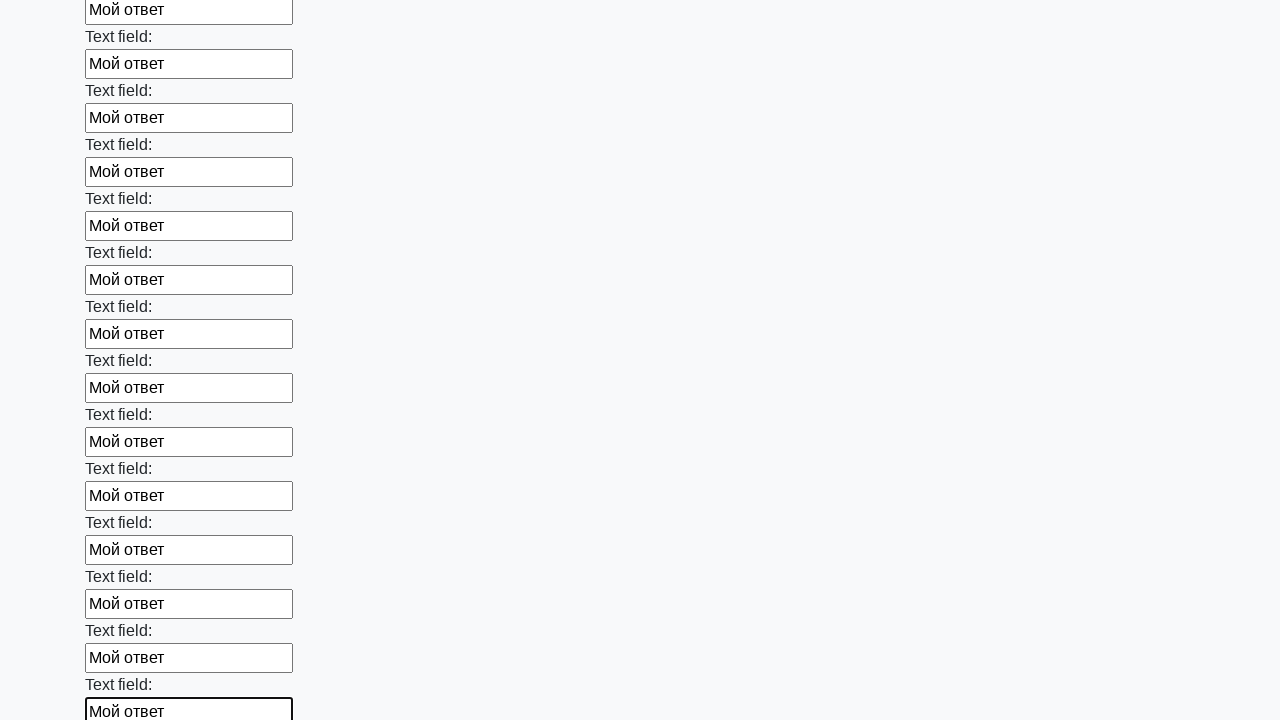

Filled input field with 'Мой ответ' on input >> nth=47
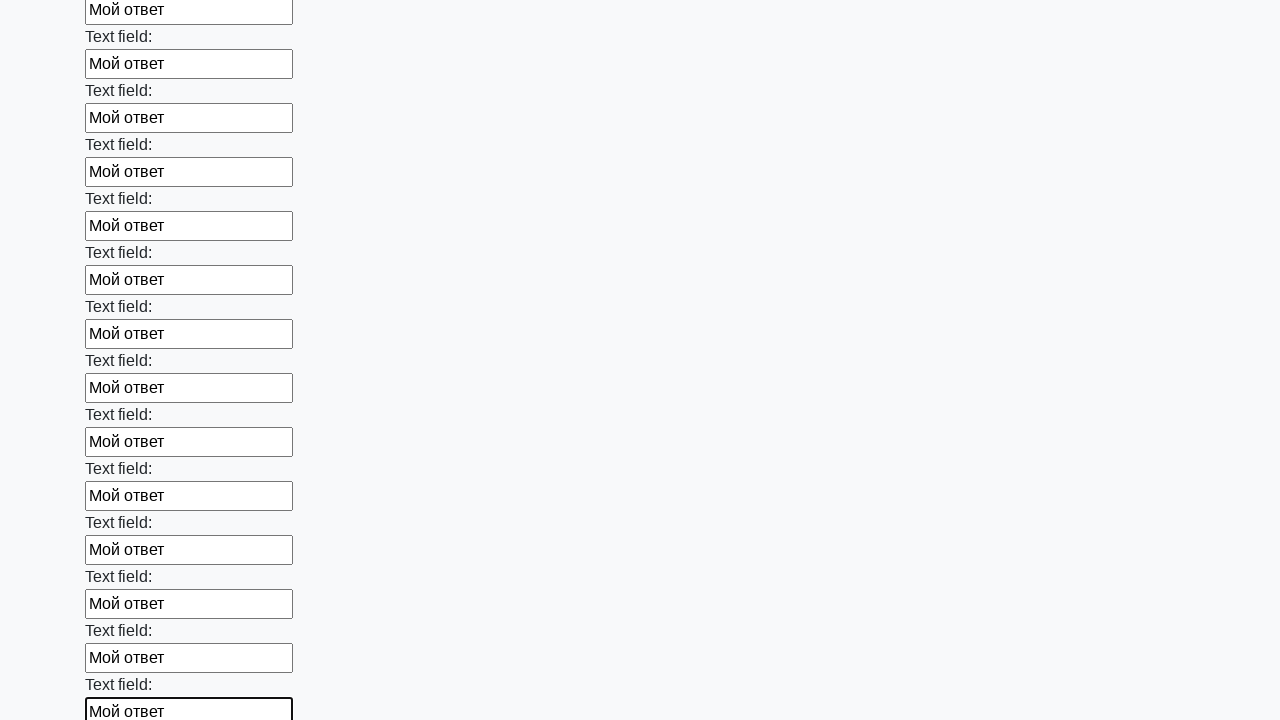

Filled input field with 'Мой ответ' on input >> nth=48
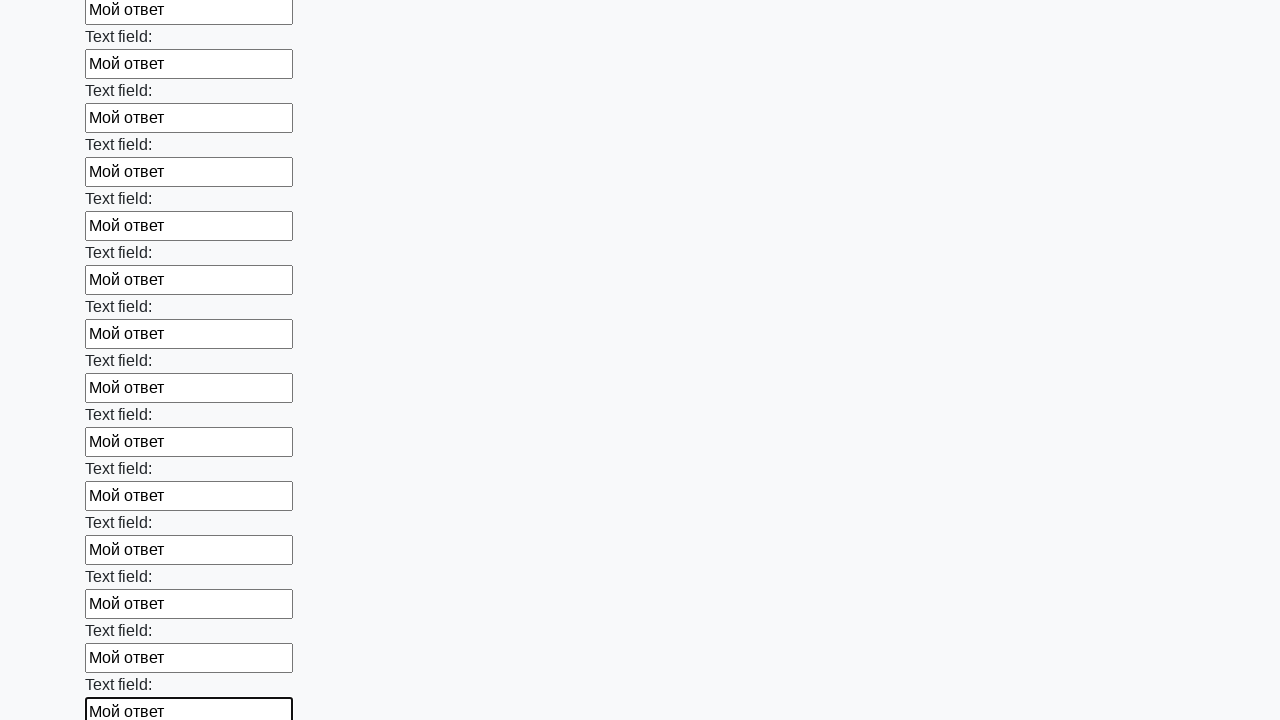

Filled input field with 'Мой ответ' on input >> nth=49
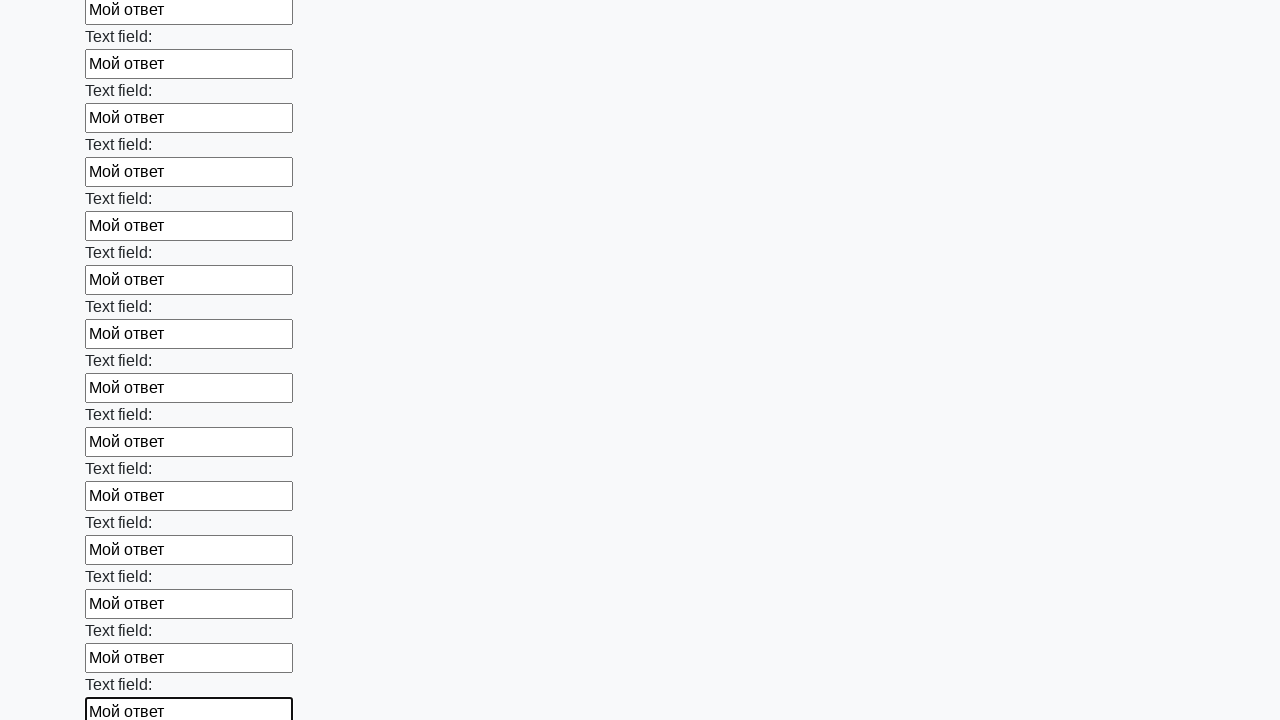

Filled input field with 'Мой ответ' on input >> nth=50
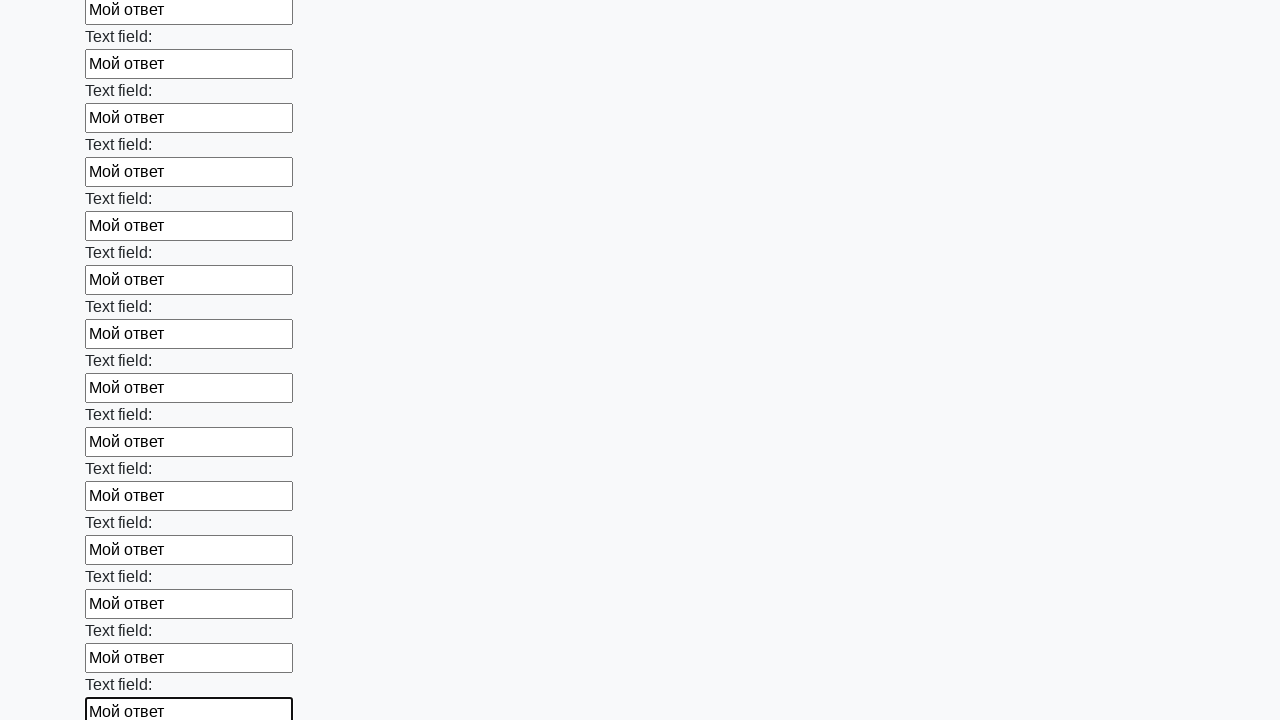

Filled input field with 'Мой ответ' on input >> nth=51
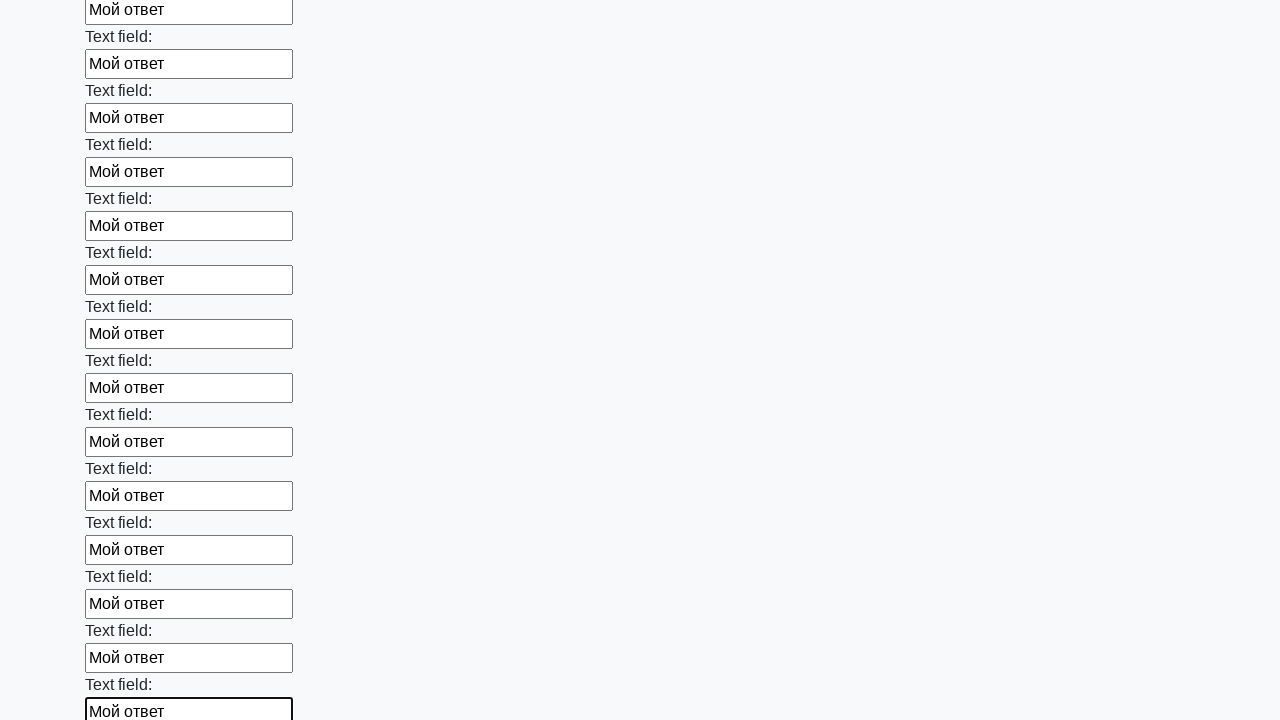

Filled input field with 'Мой ответ' on input >> nth=52
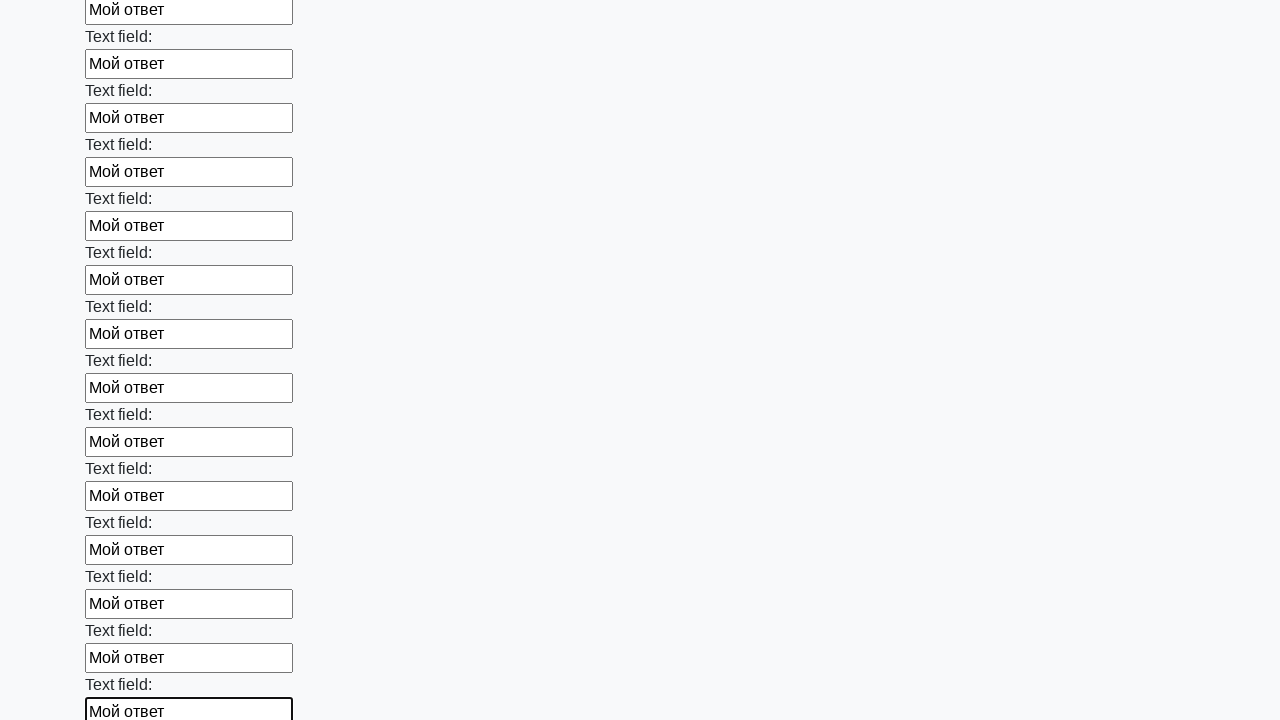

Filled input field with 'Мой ответ' on input >> nth=53
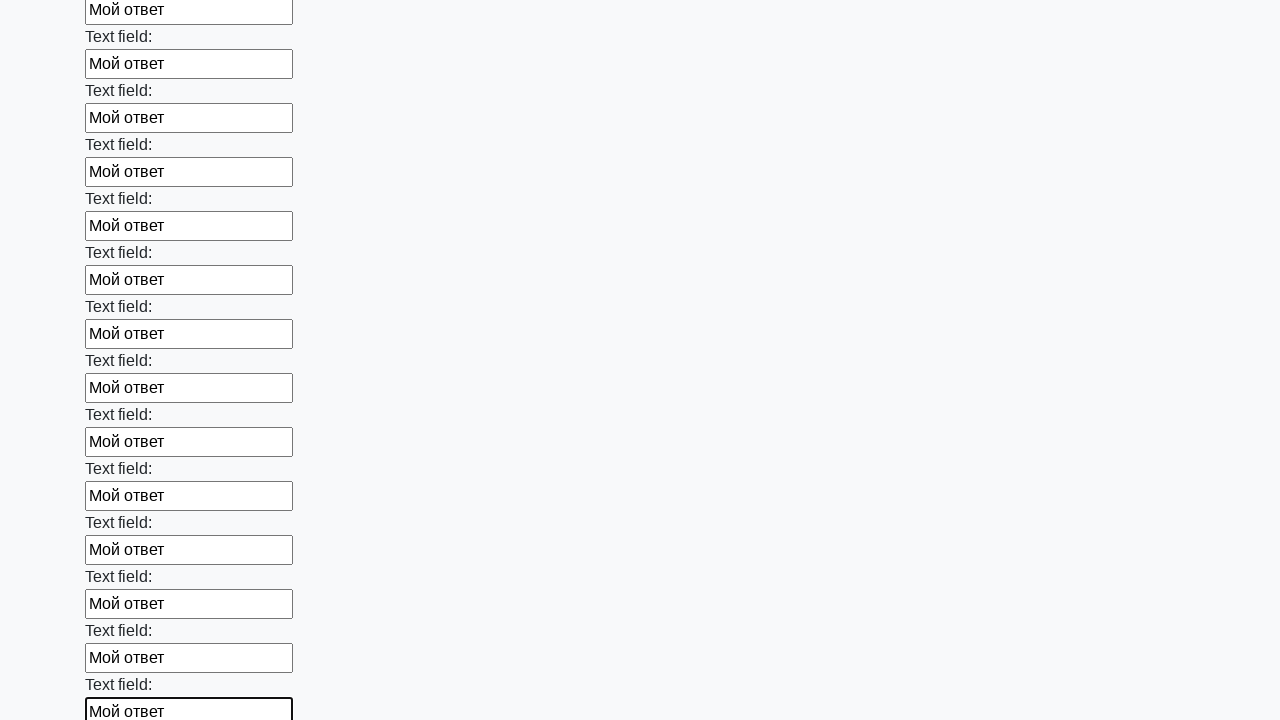

Filled input field with 'Мой ответ' on input >> nth=54
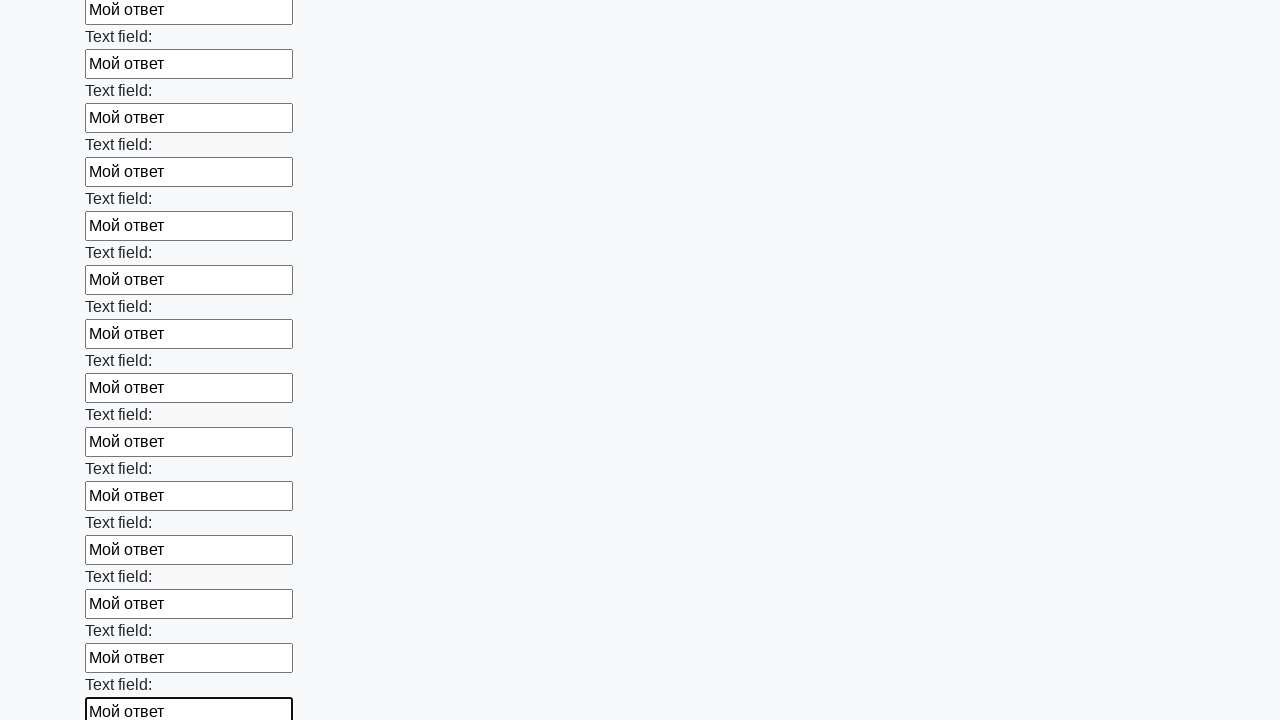

Filled input field with 'Мой ответ' on input >> nth=55
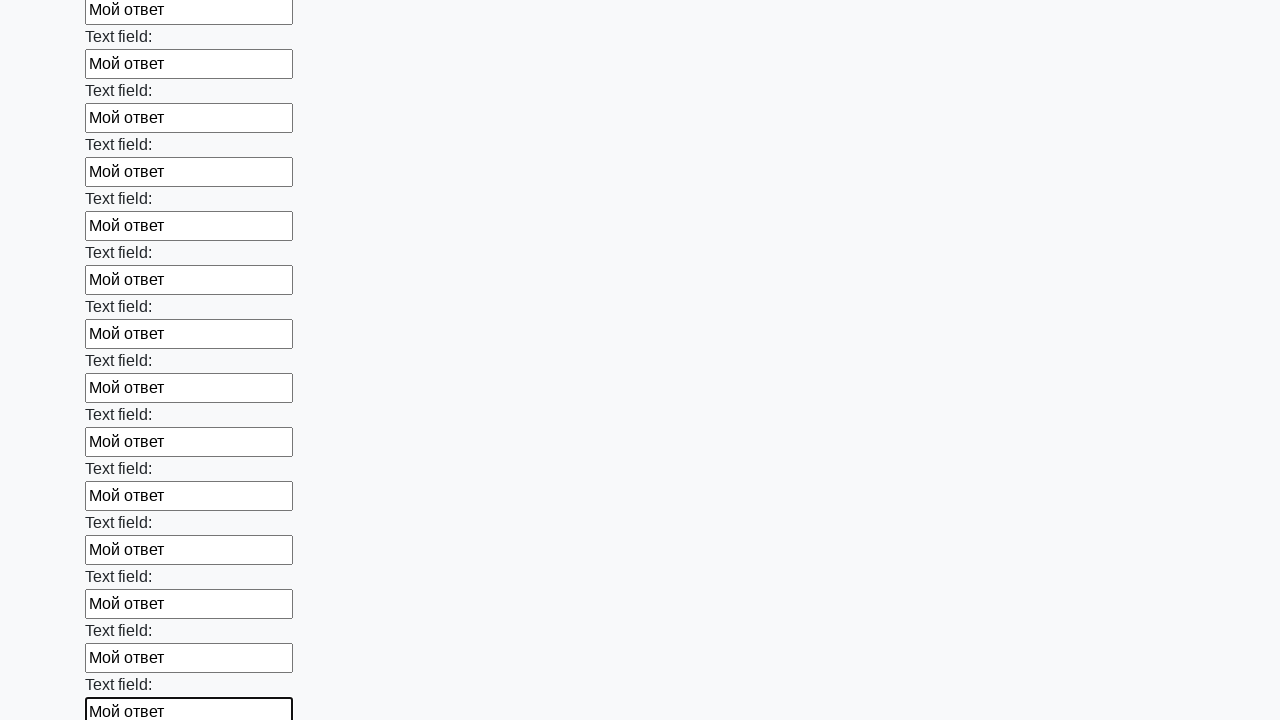

Filled input field with 'Мой ответ' on input >> nth=56
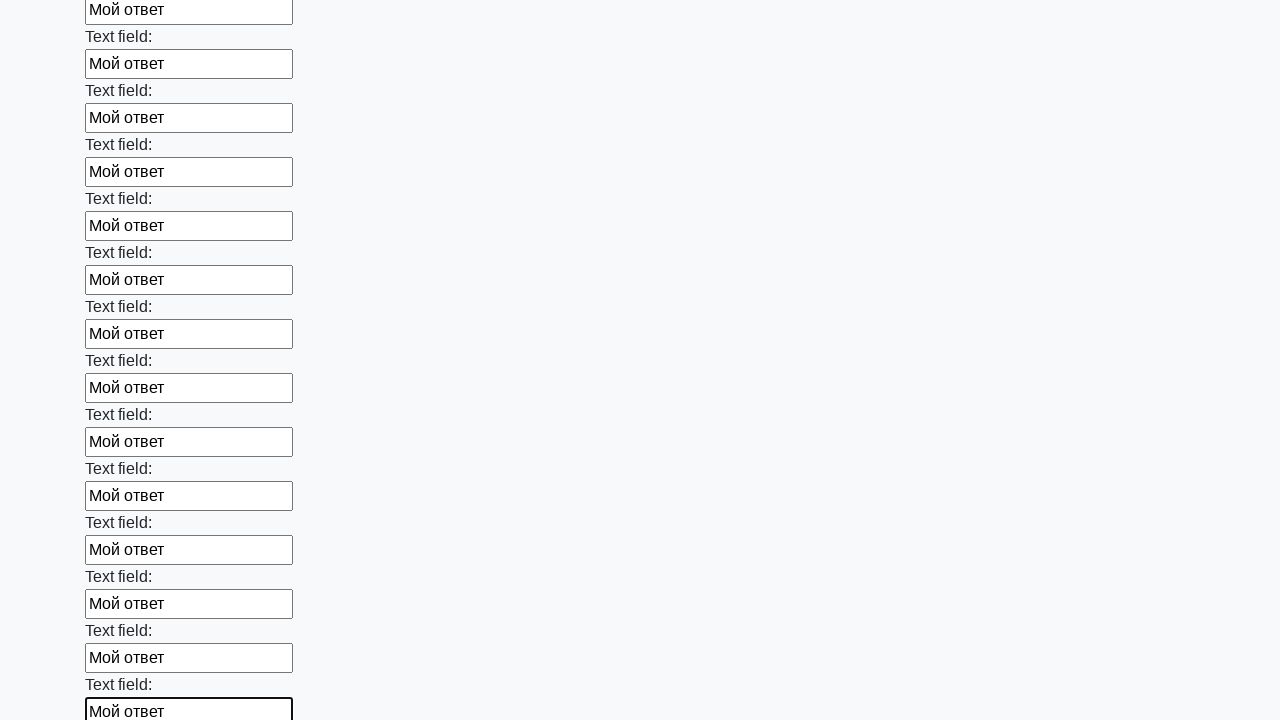

Filled input field with 'Мой ответ' on input >> nth=57
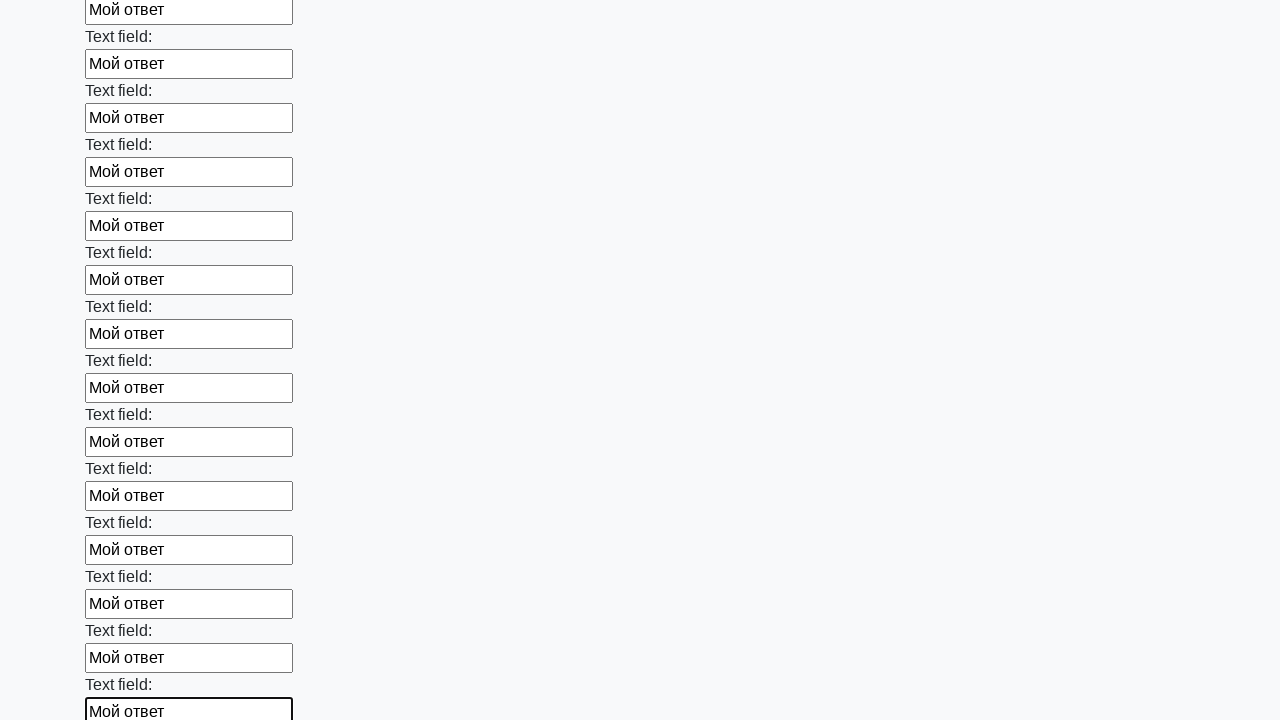

Filled input field with 'Мой ответ' on input >> nth=58
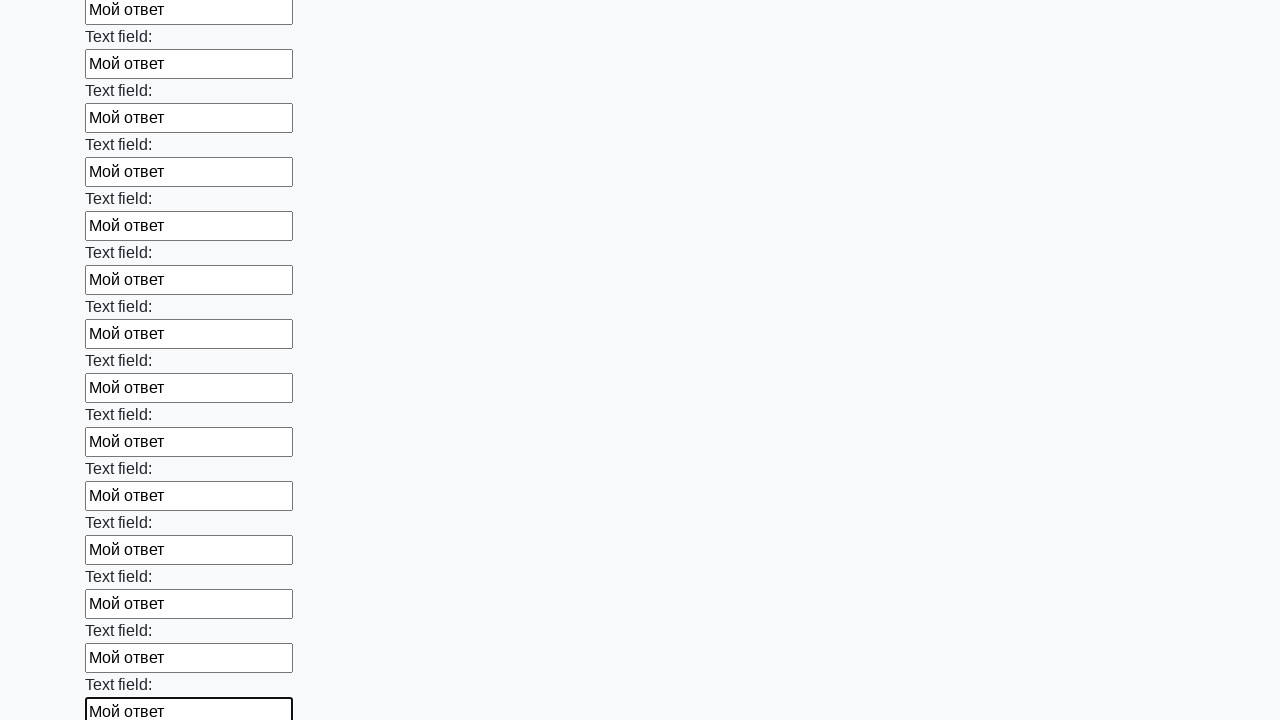

Filled input field with 'Мой ответ' on input >> nth=59
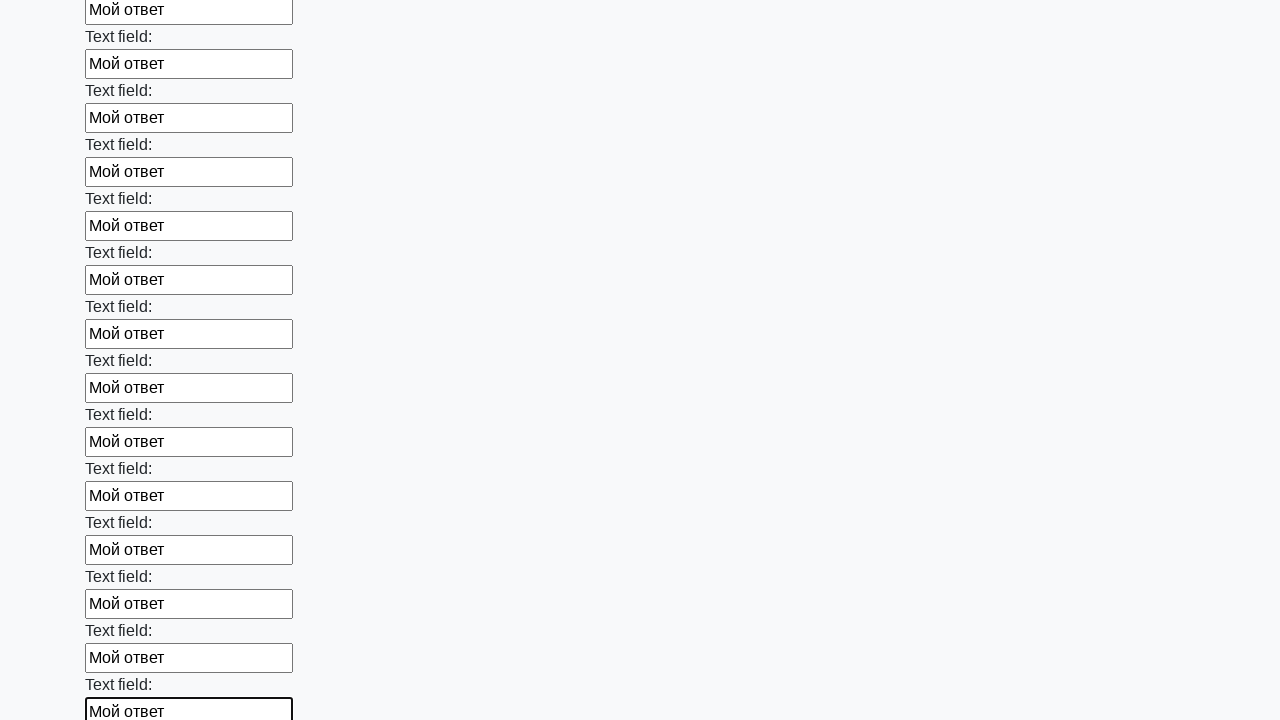

Filled input field with 'Мой ответ' on input >> nth=60
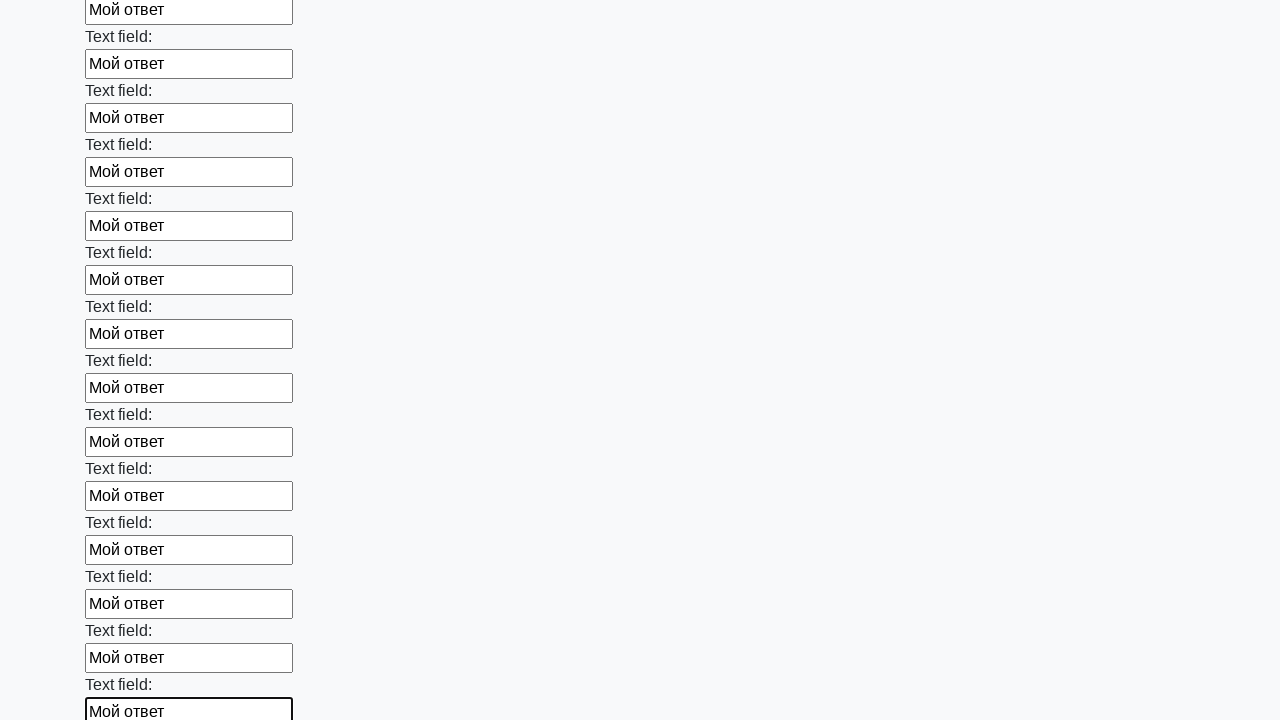

Filled input field with 'Мой ответ' on input >> nth=61
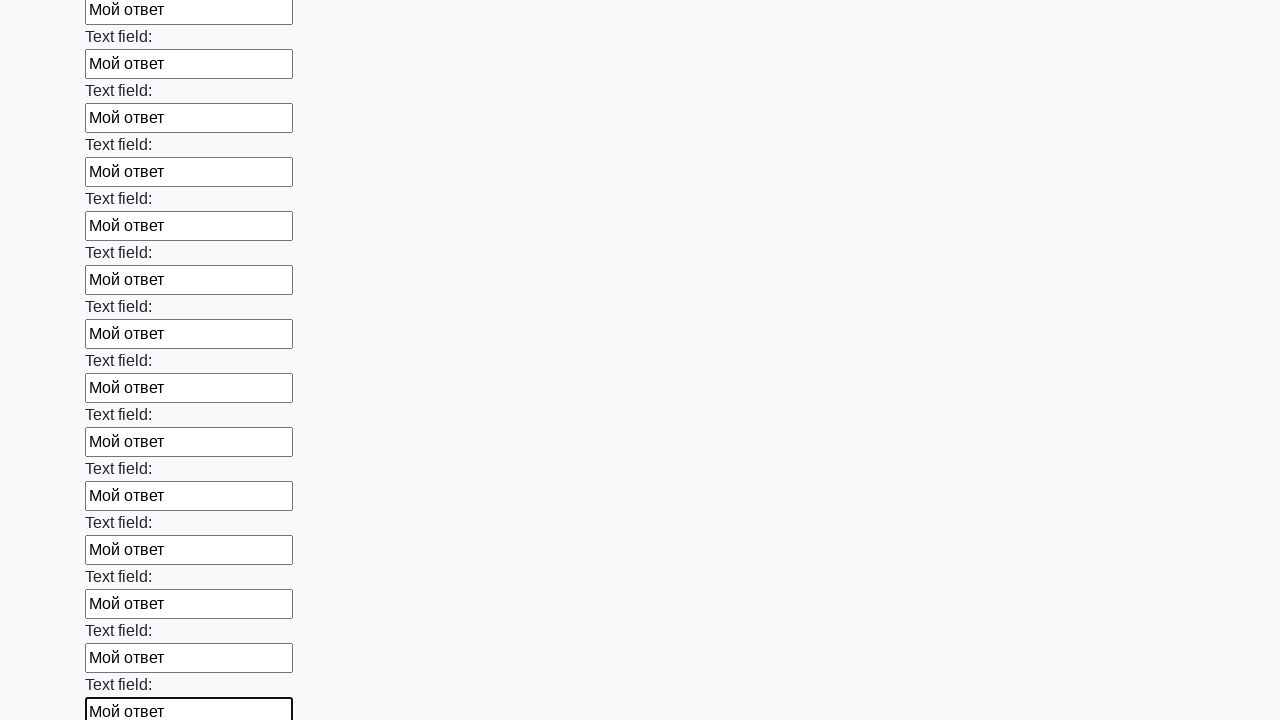

Filled input field with 'Мой ответ' on input >> nth=62
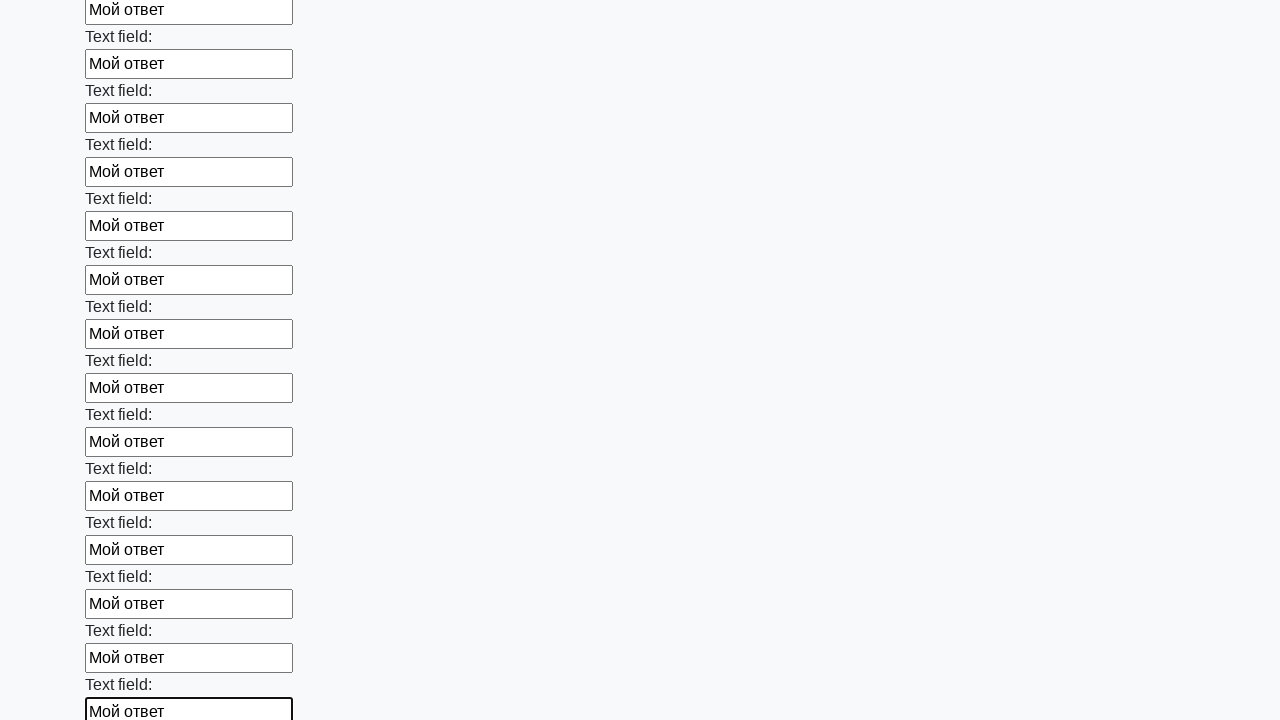

Filled input field with 'Мой ответ' on input >> nth=63
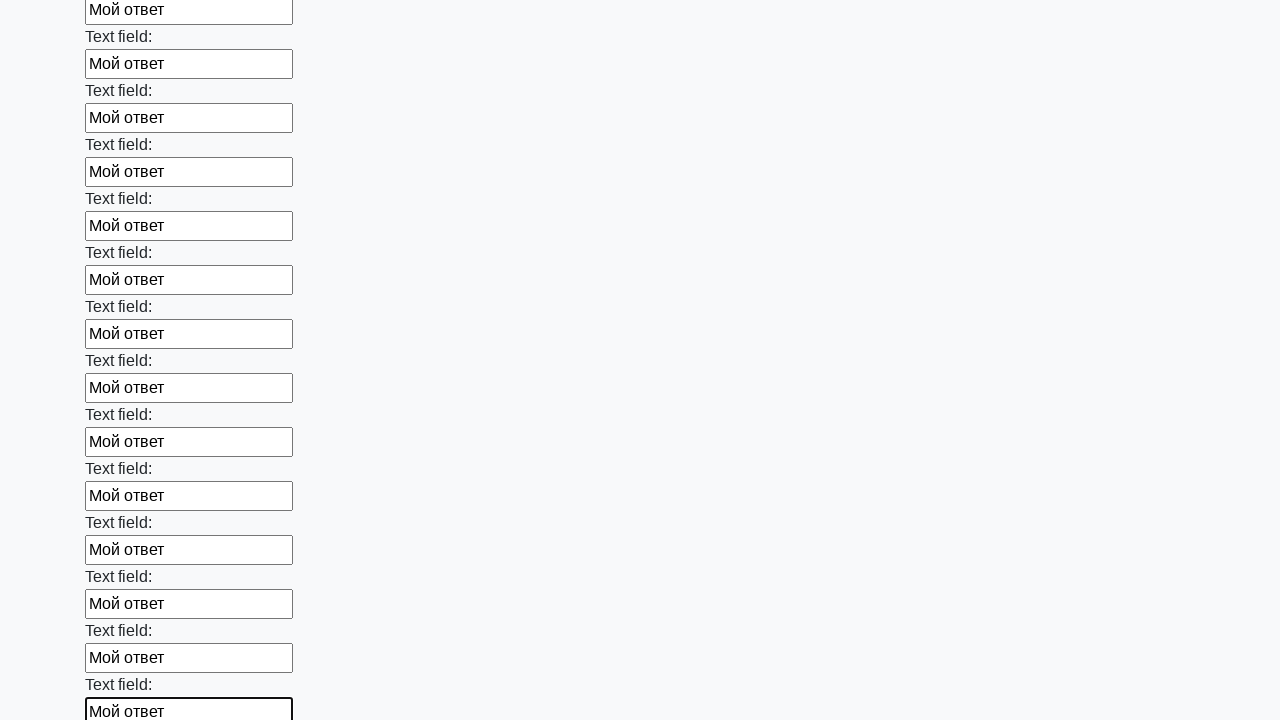

Filled input field with 'Мой ответ' on input >> nth=64
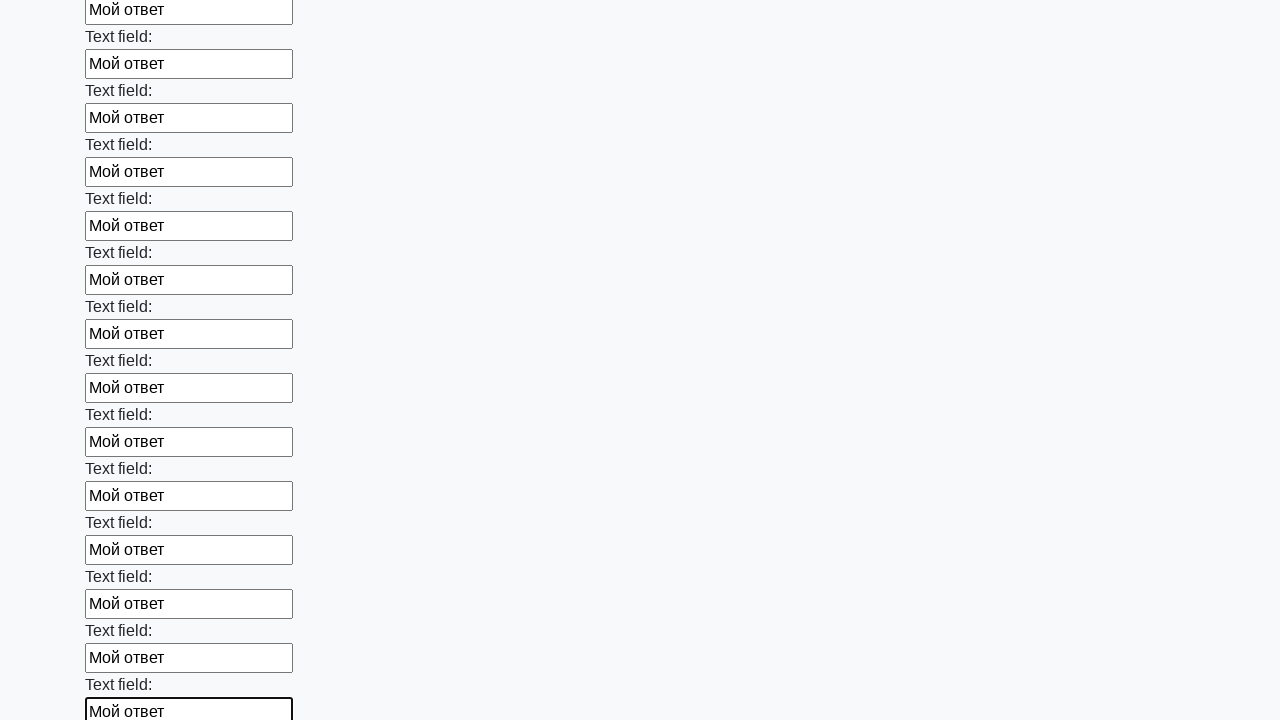

Filled input field with 'Мой ответ' on input >> nth=65
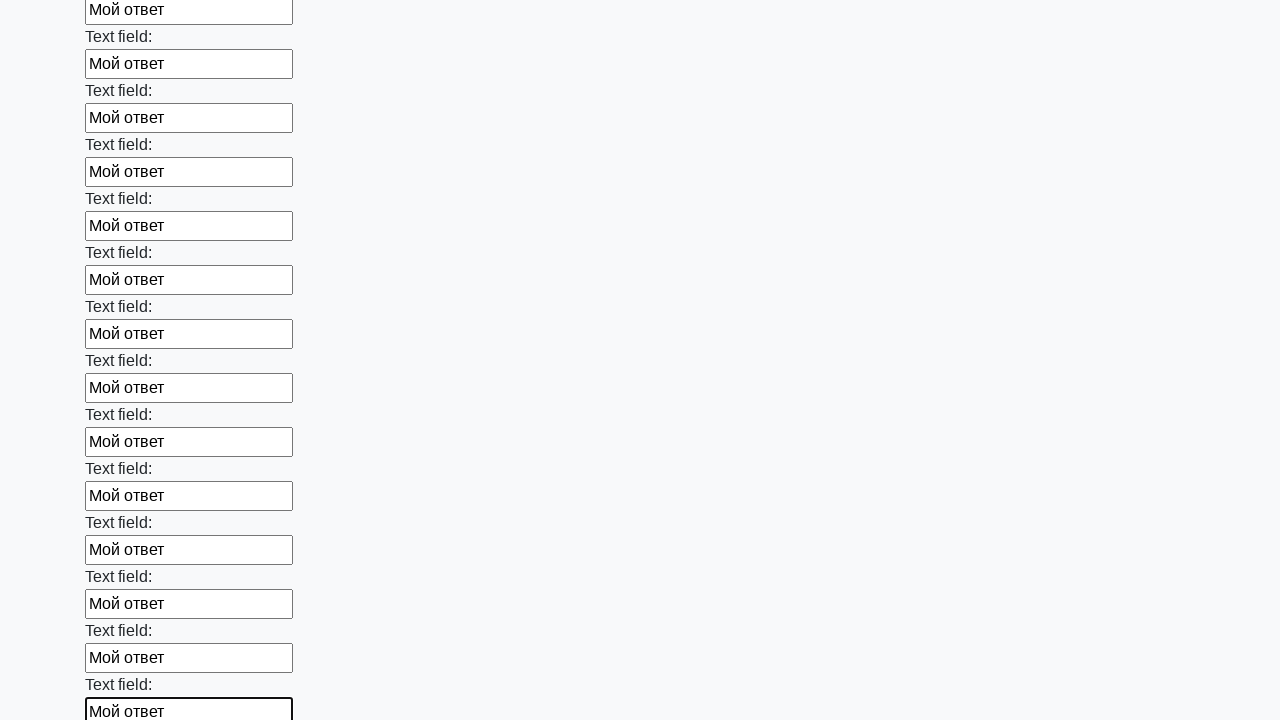

Filled input field with 'Мой ответ' on input >> nth=66
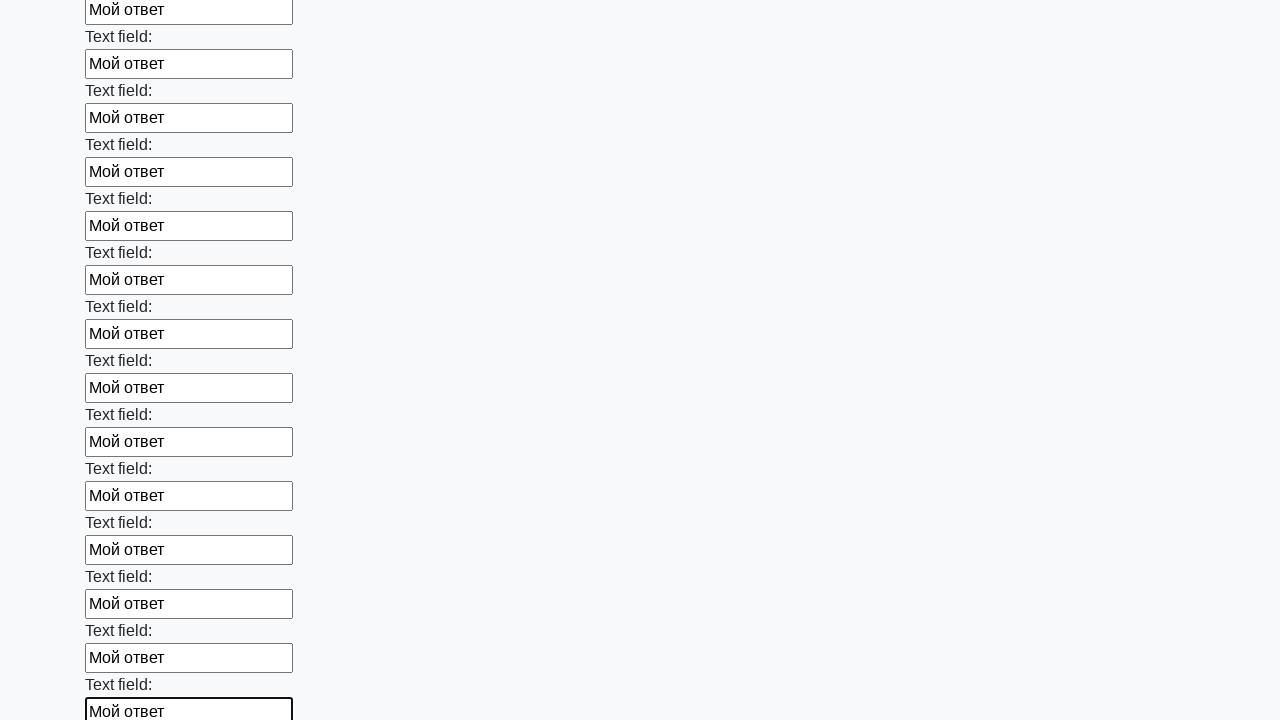

Filled input field with 'Мой ответ' on input >> nth=67
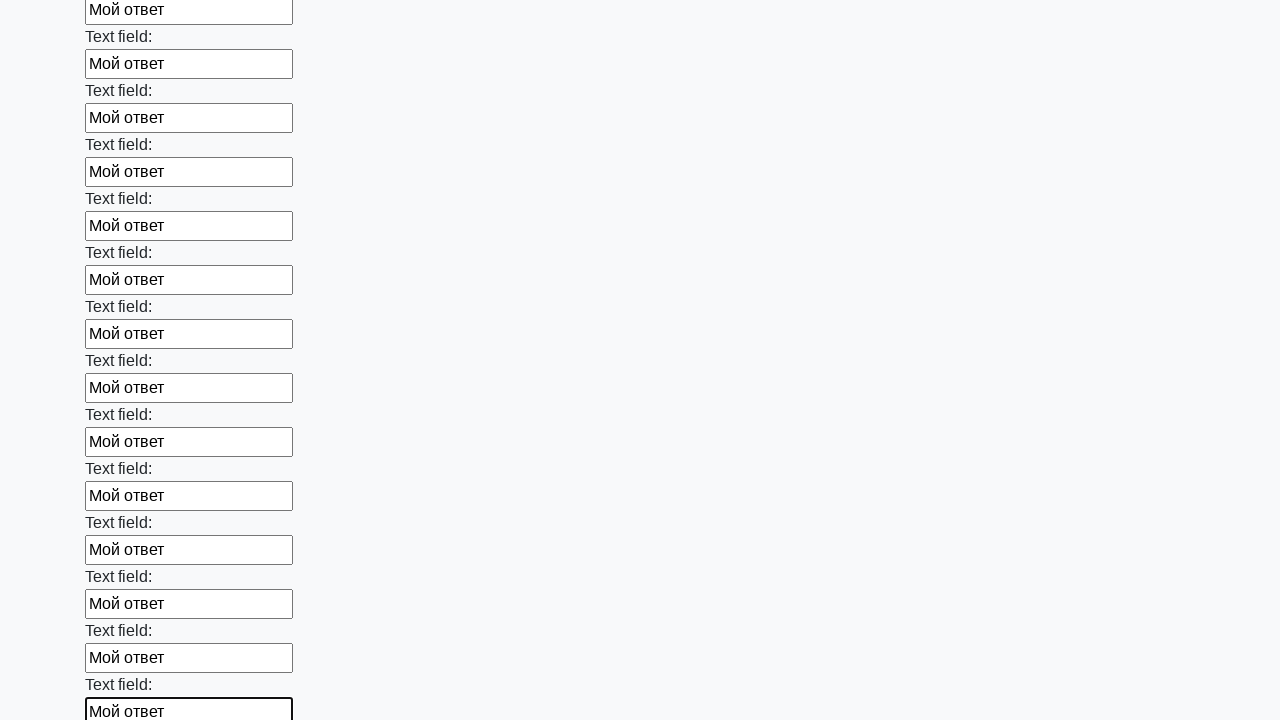

Filled input field with 'Мой ответ' on input >> nth=68
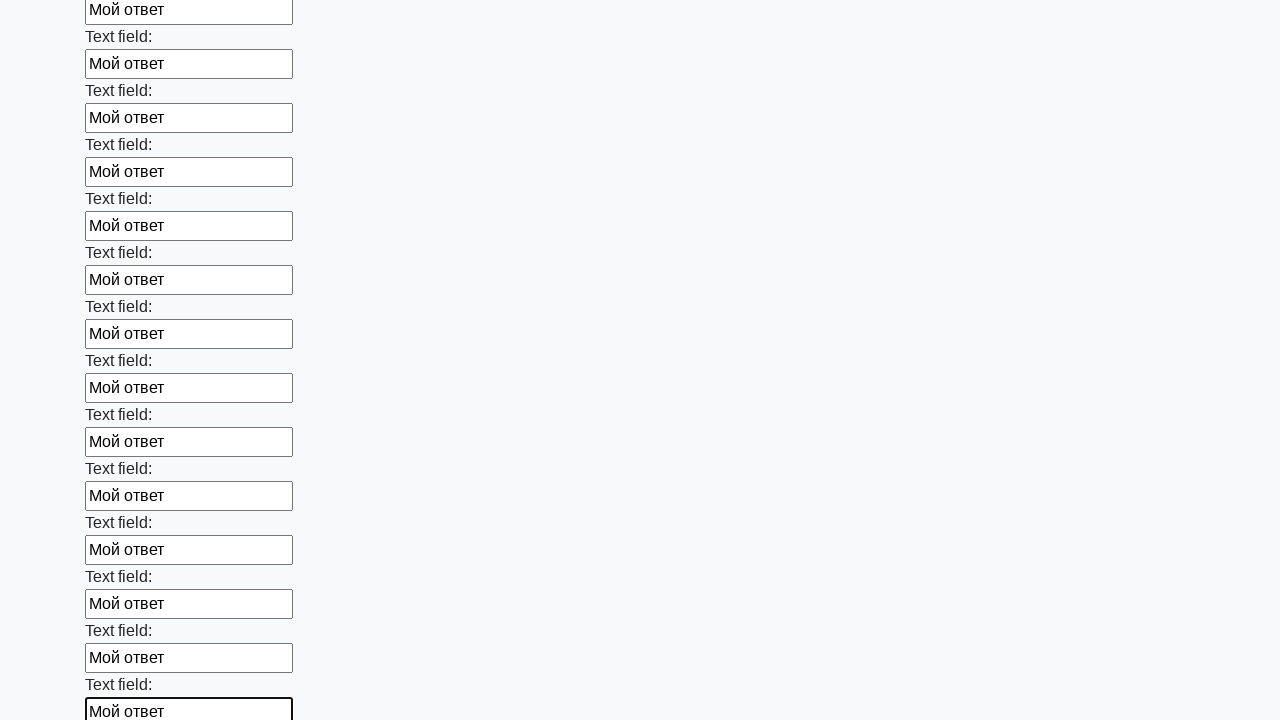

Filled input field with 'Мой ответ' on input >> nth=69
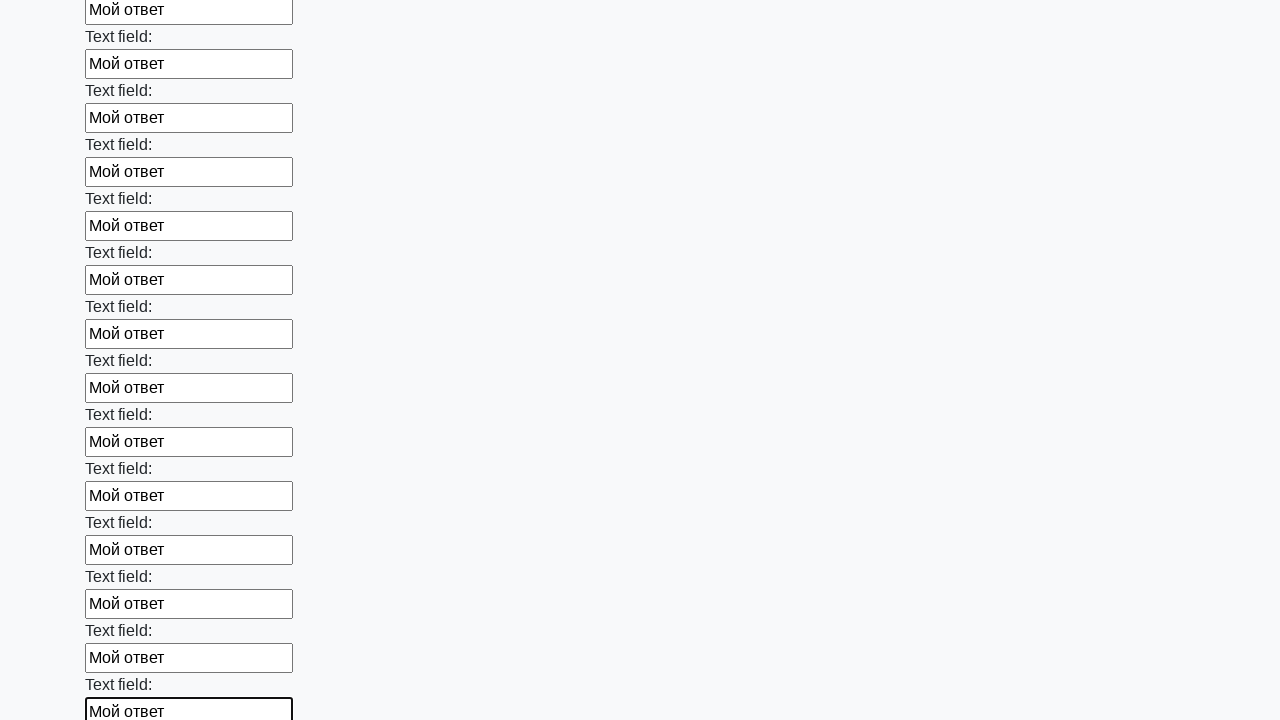

Filled input field with 'Мой ответ' on input >> nth=70
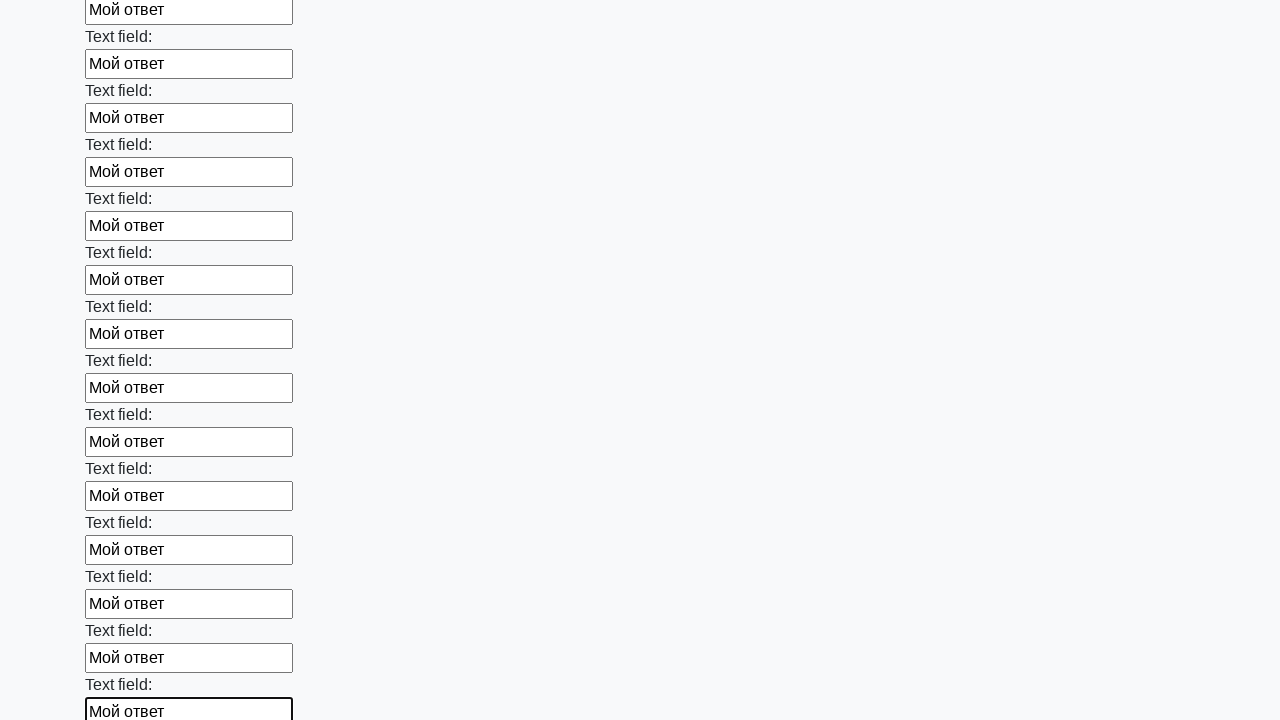

Filled input field with 'Мой ответ' on input >> nth=71
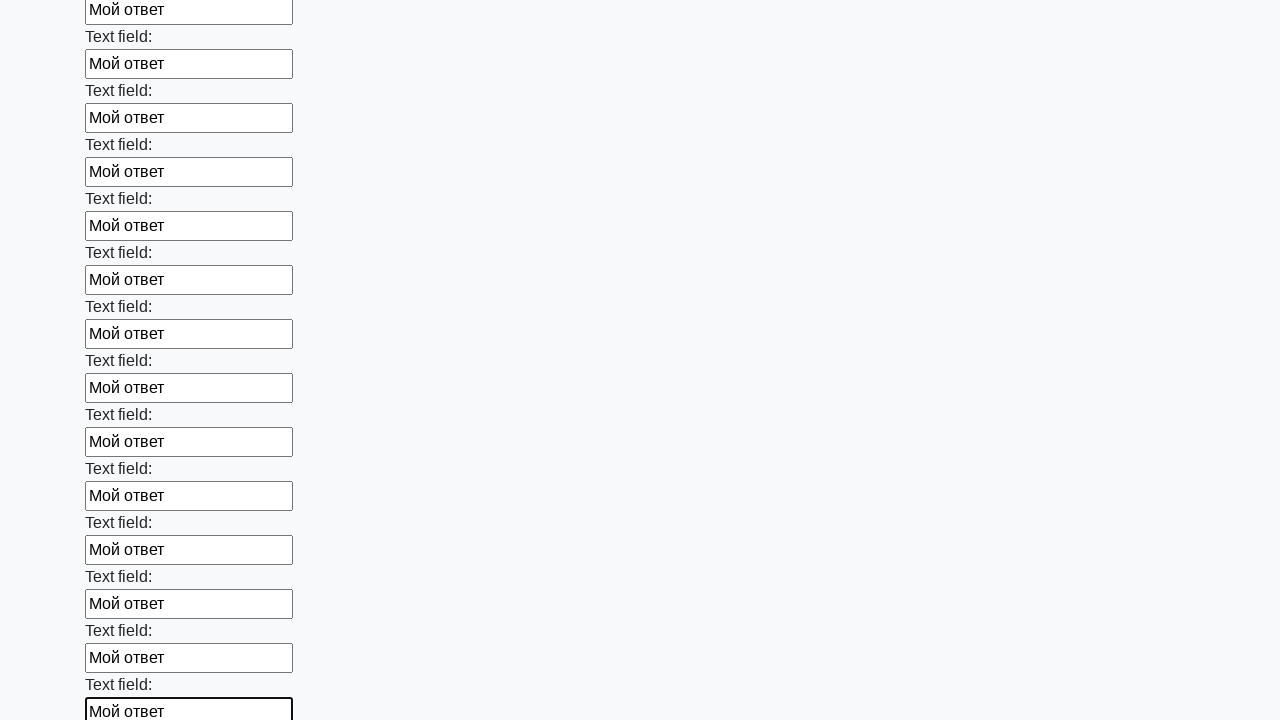

Filled input field with 'Мой ответ' on input >> nth=72
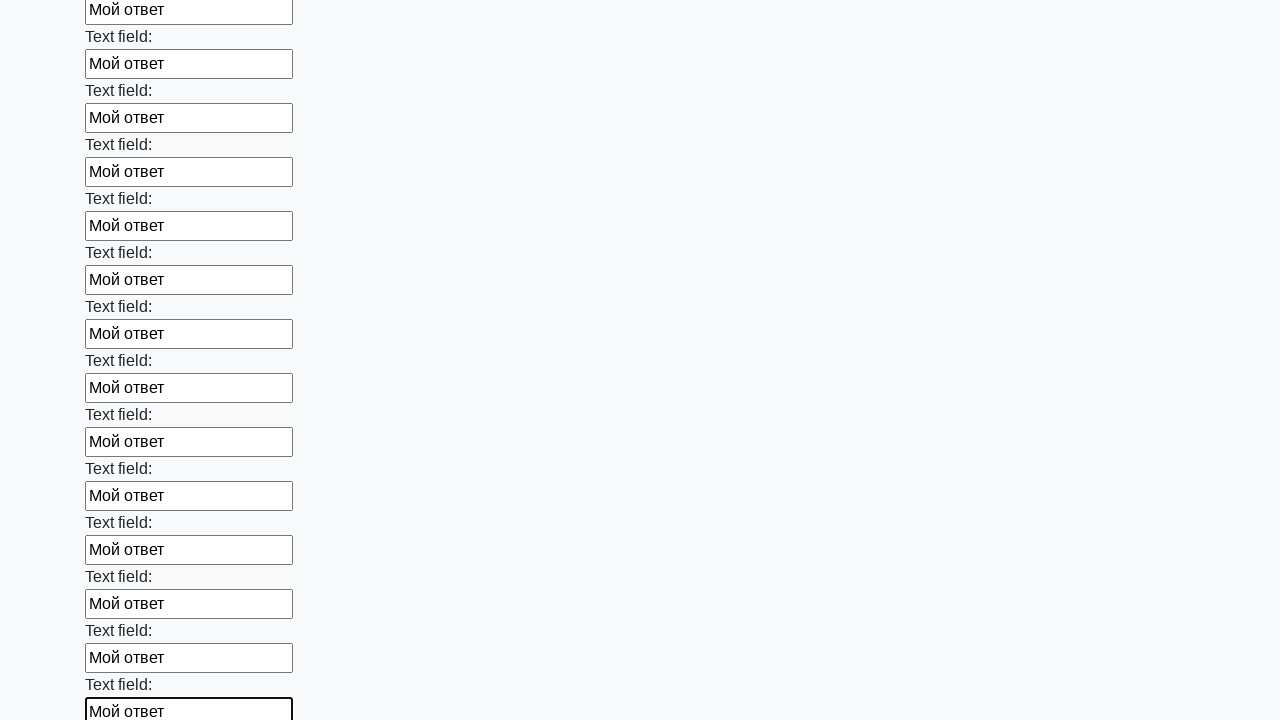

Filled input field with 'Мой ответ' on input >> nth=73
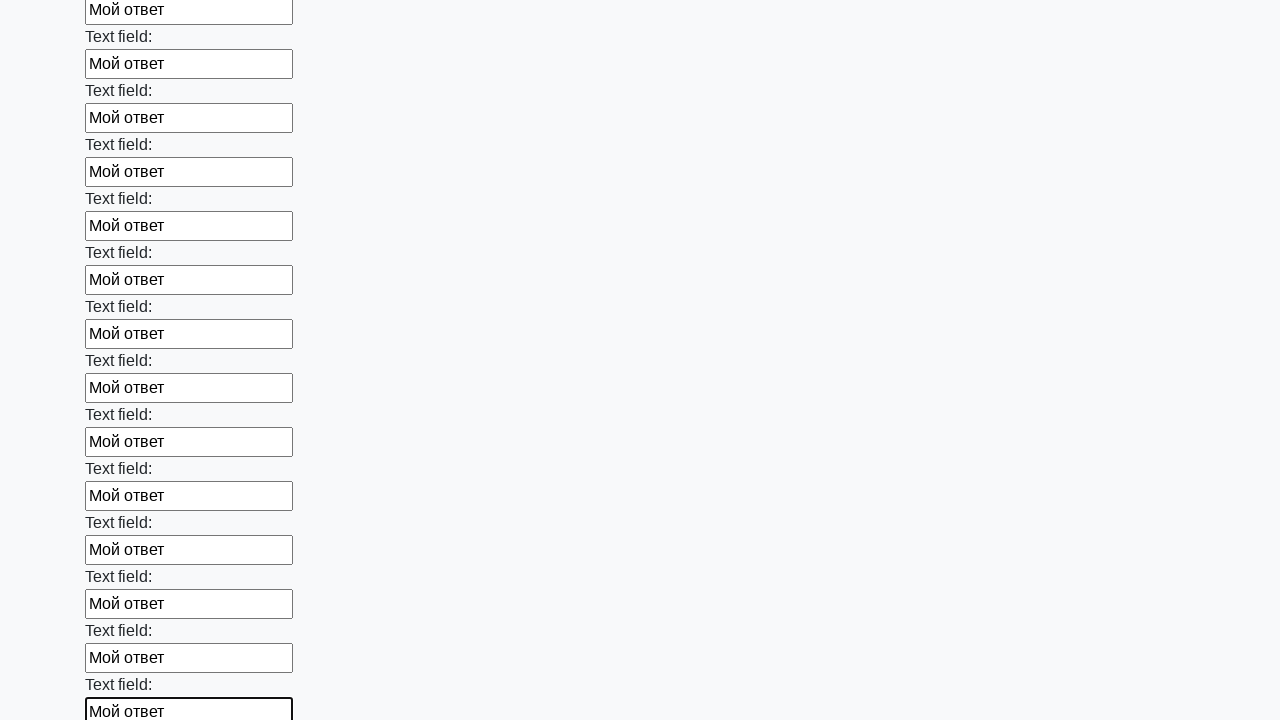

Filled input field with 'Мой ответ' on input >> nth=74
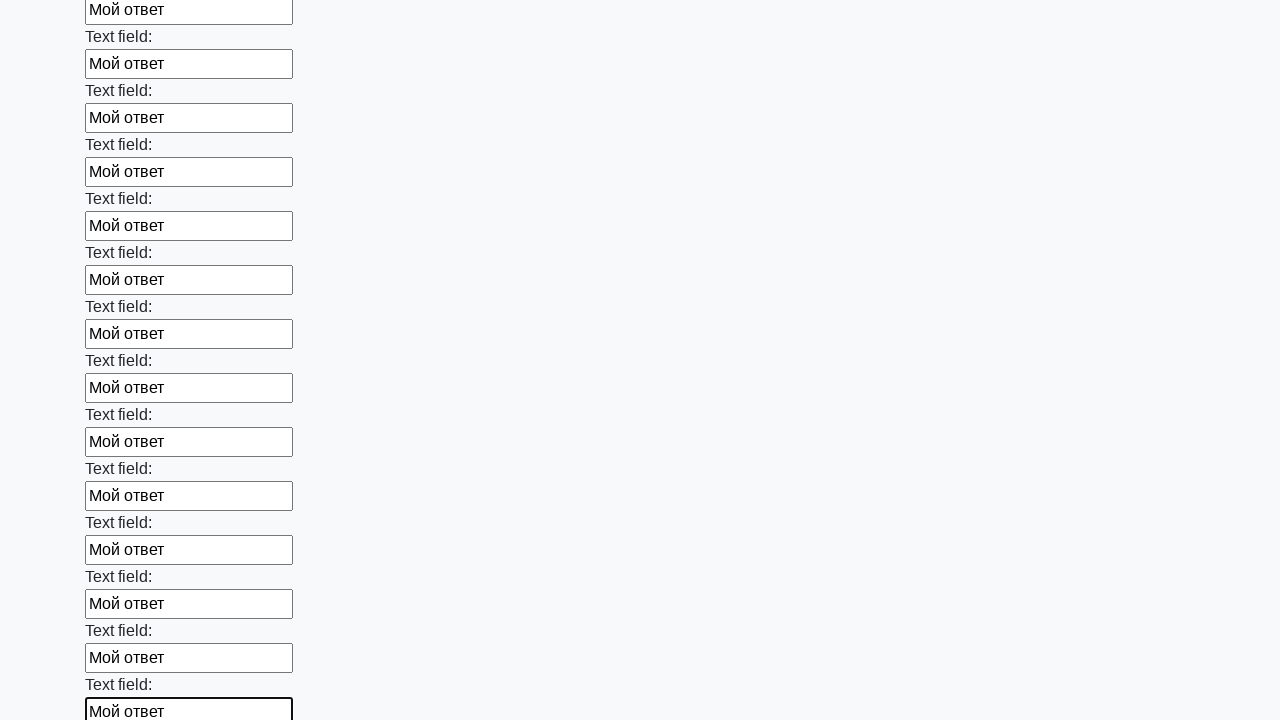

Filled input field with 'Мой ответ' on input >> nth=75
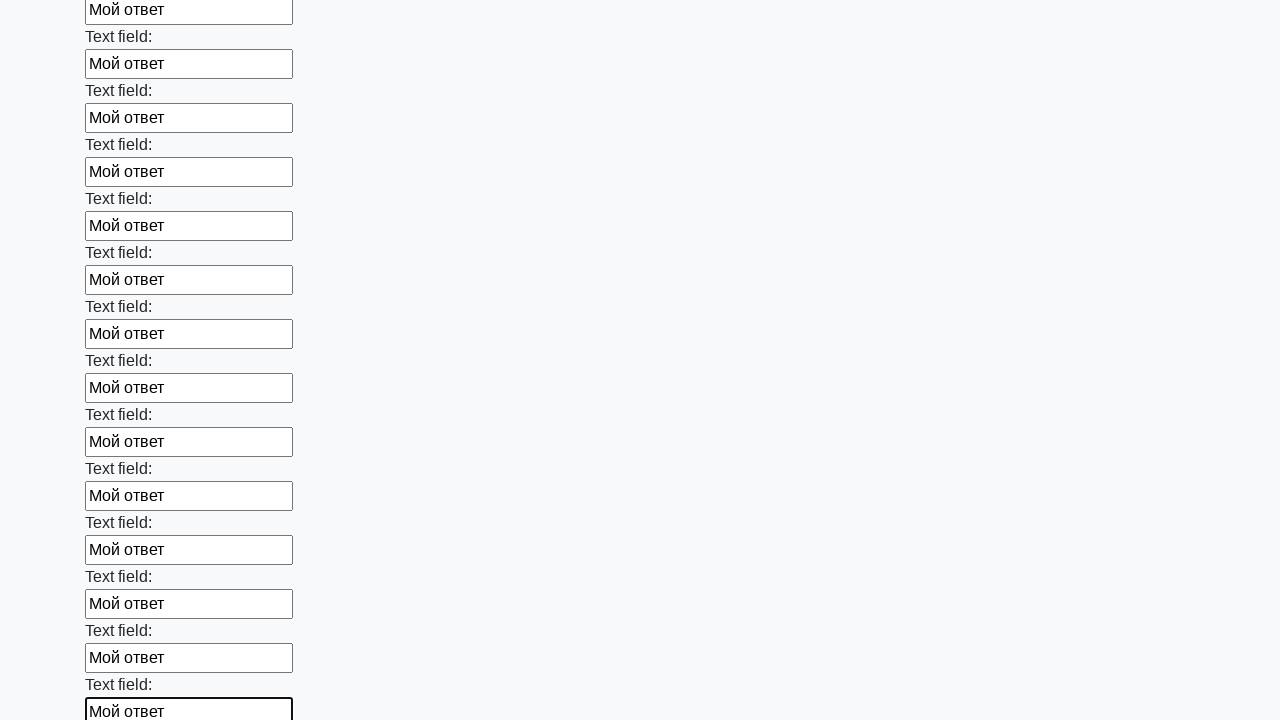

Filled input field with 'Мой ответ' on input >> nth=76
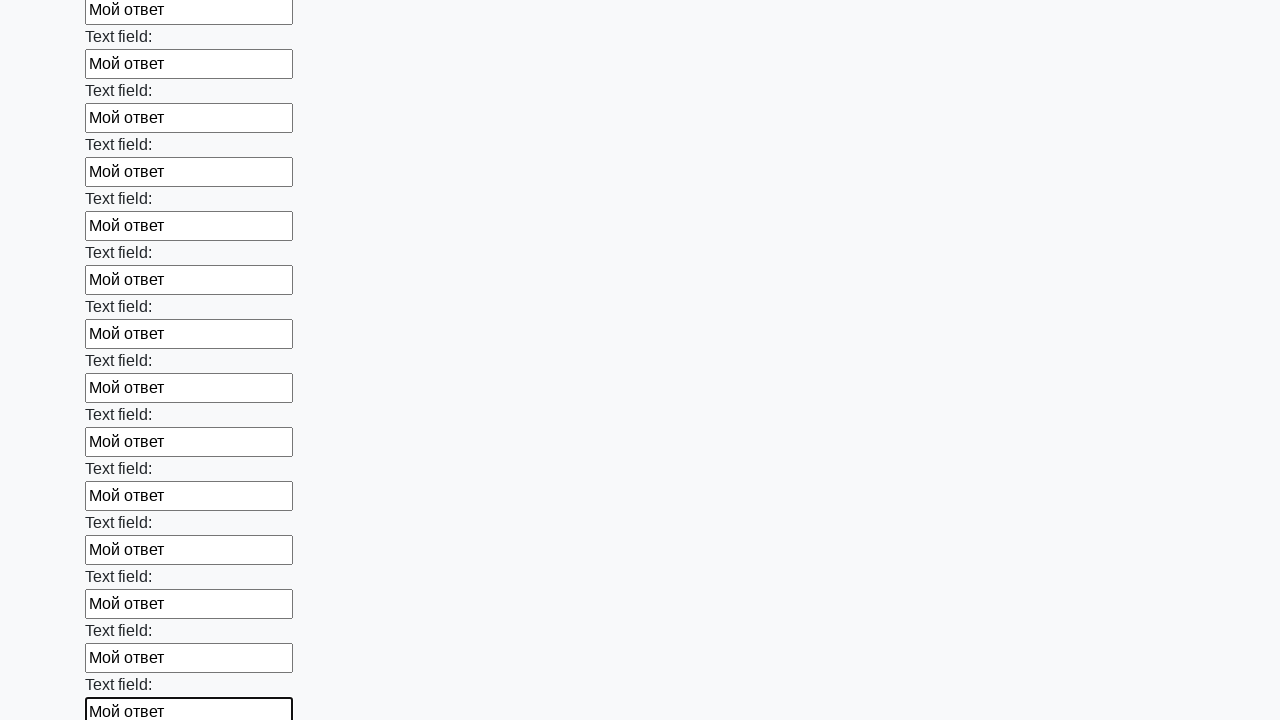

Filled input field with 'Мой ответ' on input >> nth=77
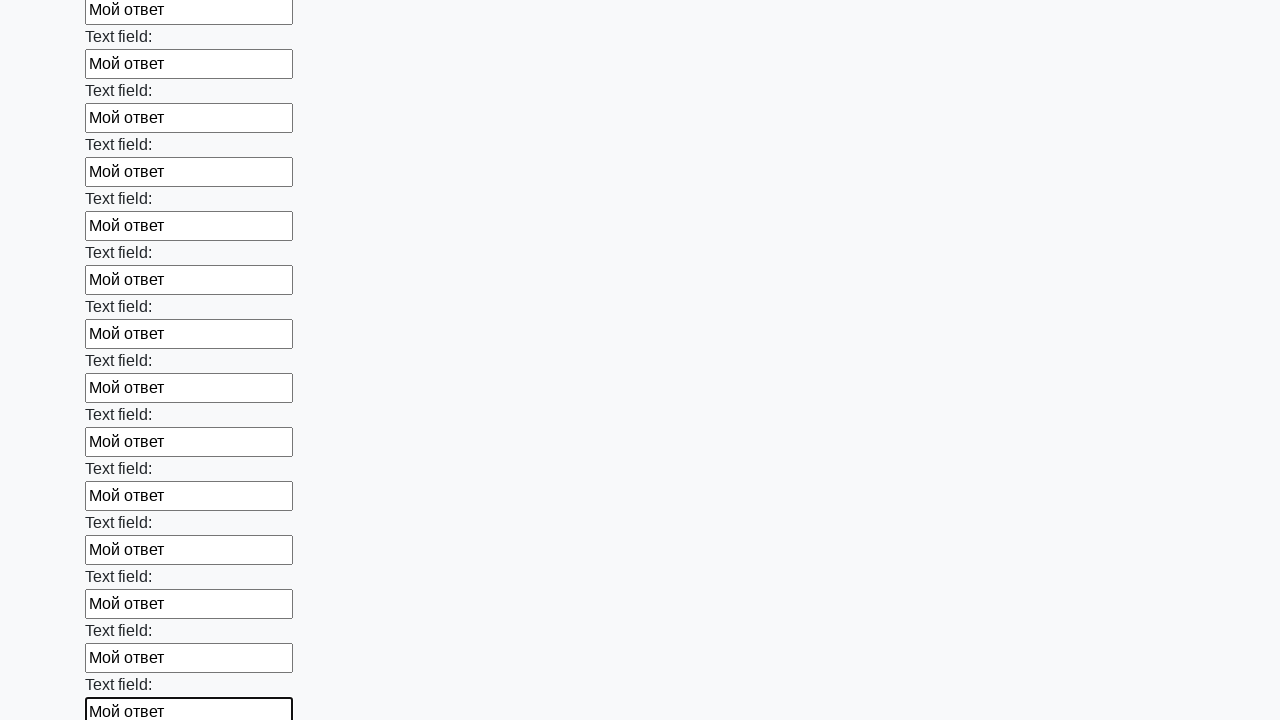

Filled input field with 'Мой ответ' on input >> nth=78
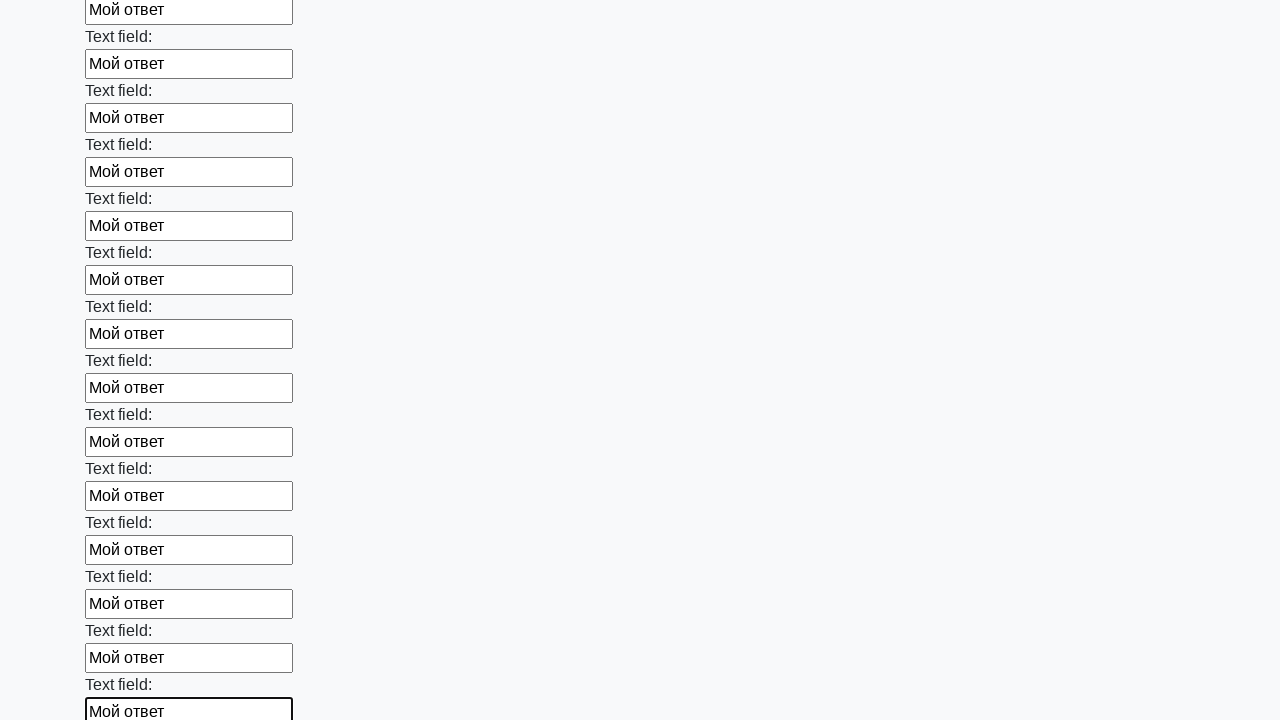

Filled input field with 'Мой ответ' on input >> nth=79
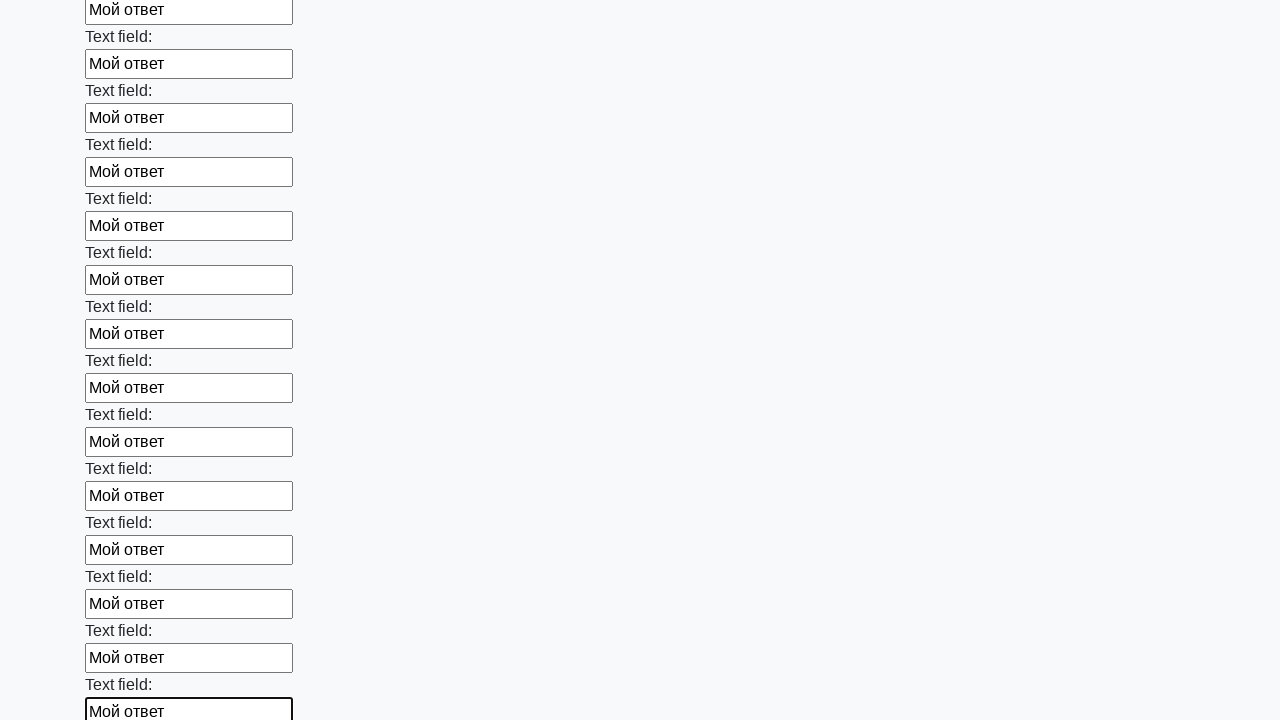

Filled input field with 'Мой ответ' on input >> nth=80
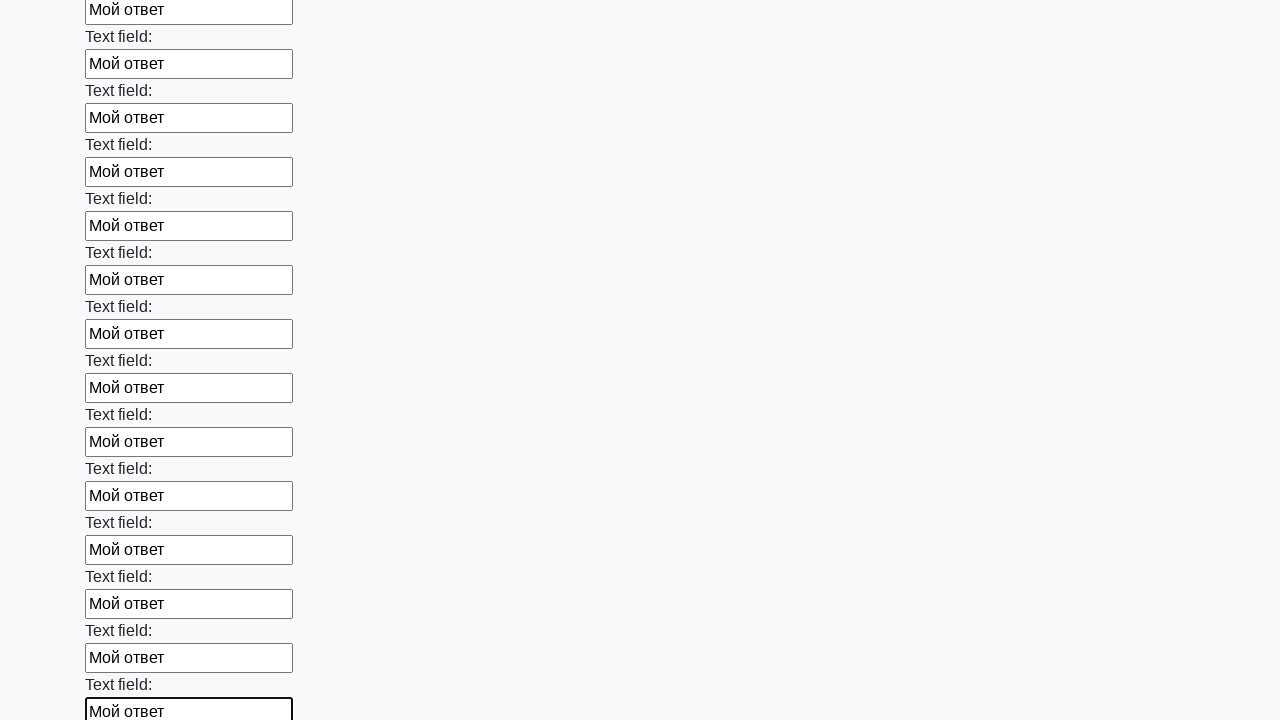

Filled input field with 'Мой ответ' on input >> nth=81
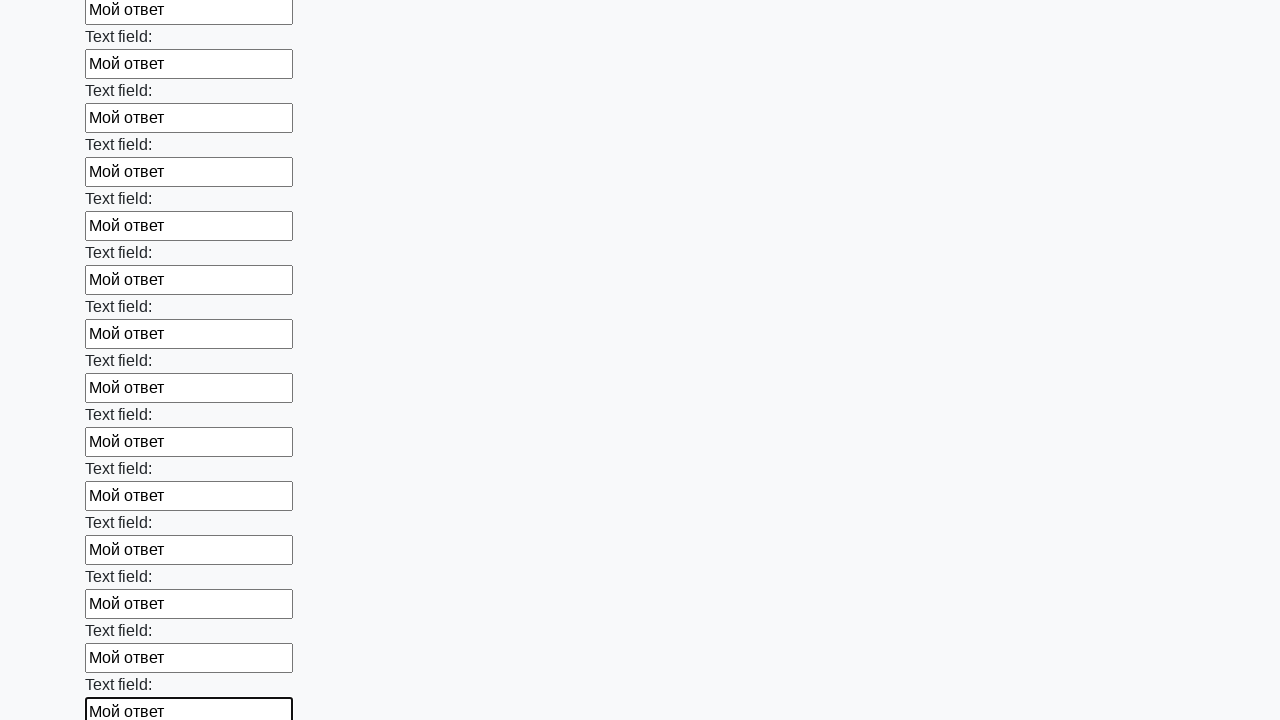

Filled input field with 'Мой ответ' on input >> nth=82
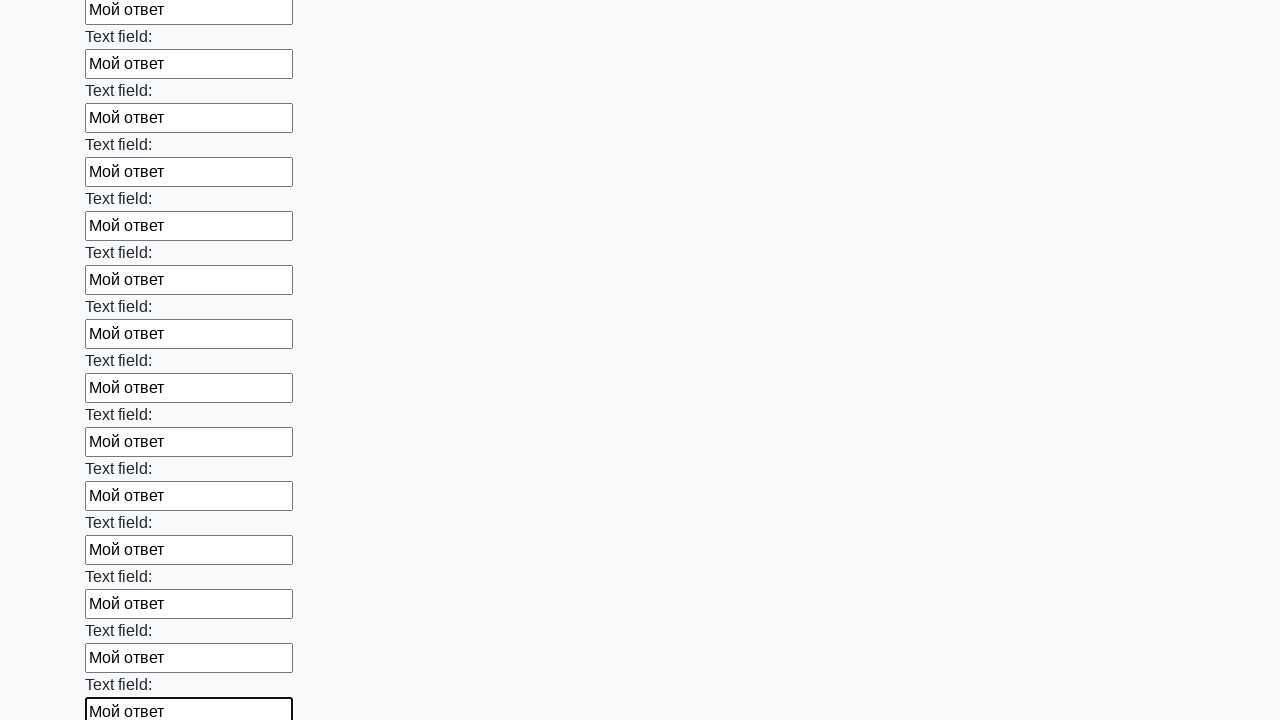

Filled input field with 'Мой ответ' on input >> nth=83
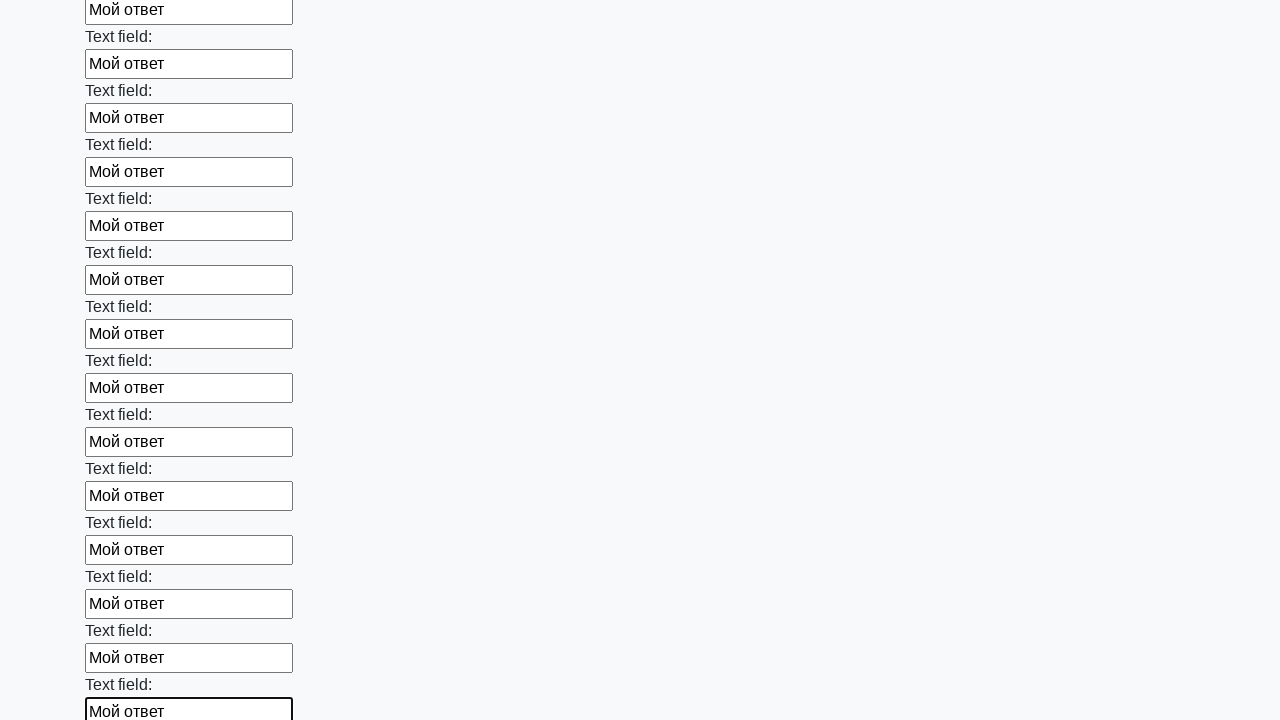

Filled input field with 'Мой ответ' on input >> nth=84
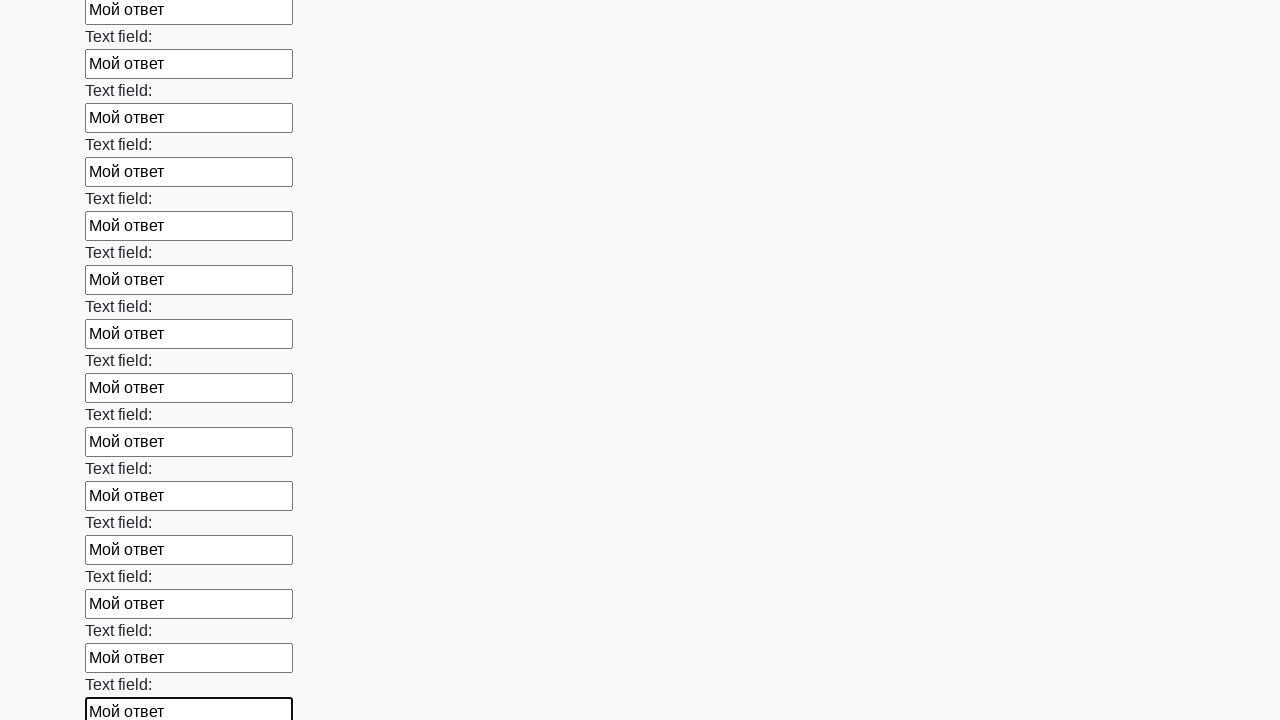

Filled input field with 'Мой ответ' on input >> nth=85
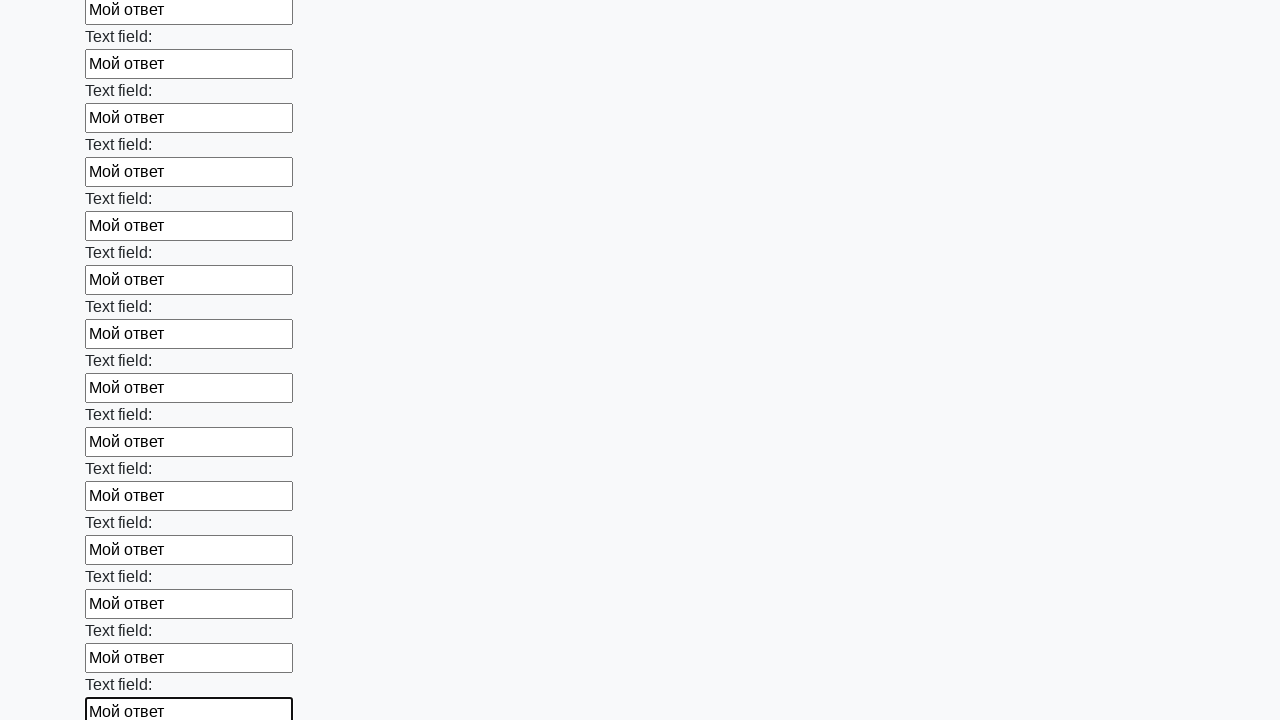

Filled input field with 'Мой ответ' on input >> nth=86
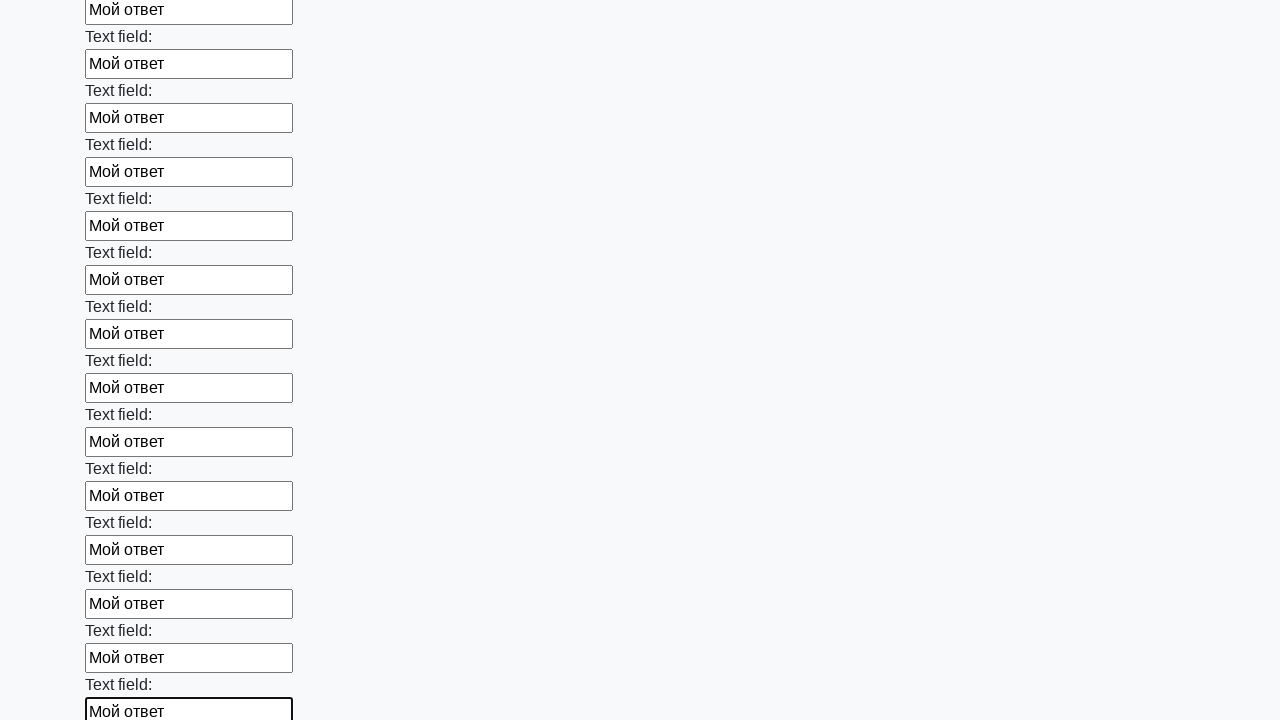

Filled input field with 'Мой ответ' on input >> nth=87
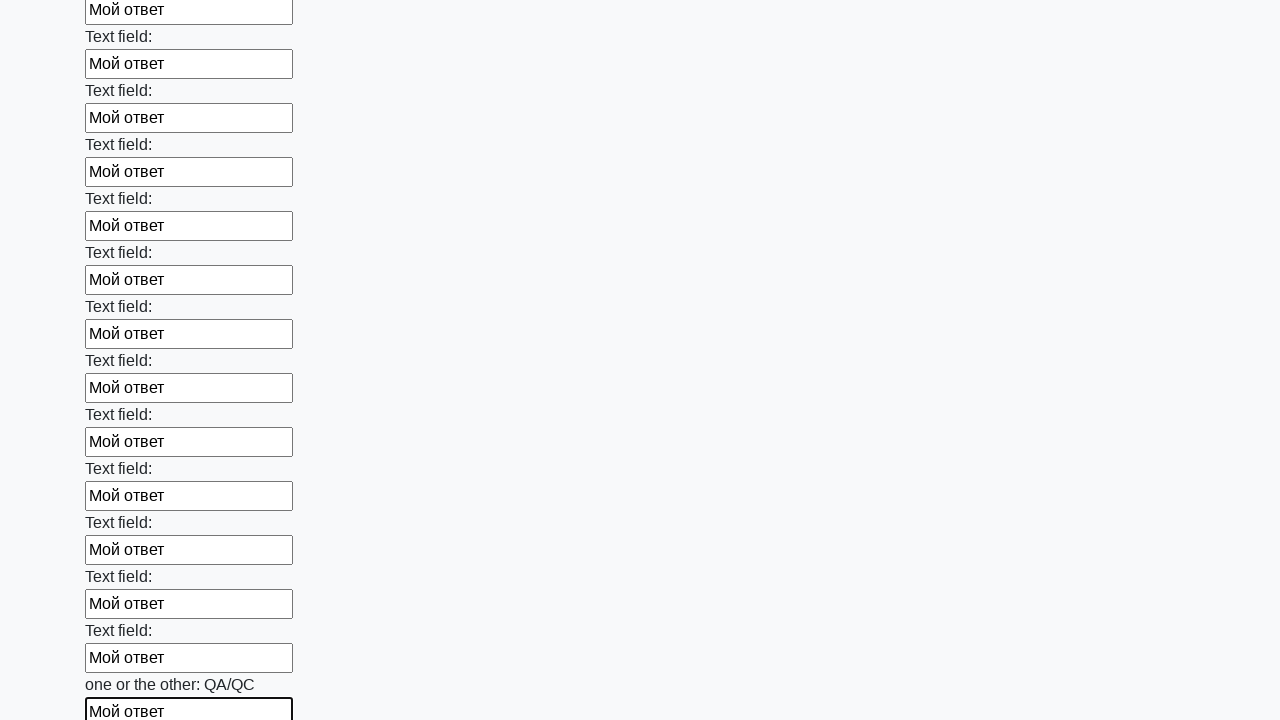

Filled input field with 'Мой ответ' on input >> nth=88
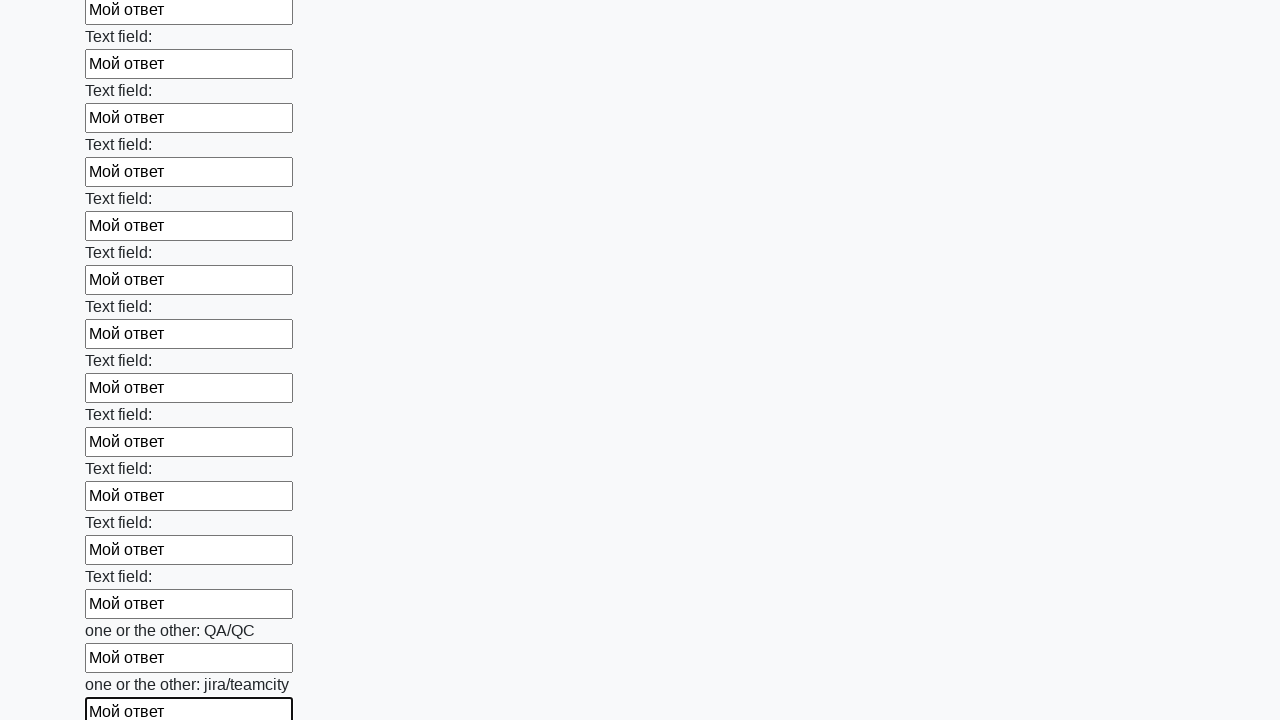

Filled input field with 'Мой ответ' on input >> nth=89
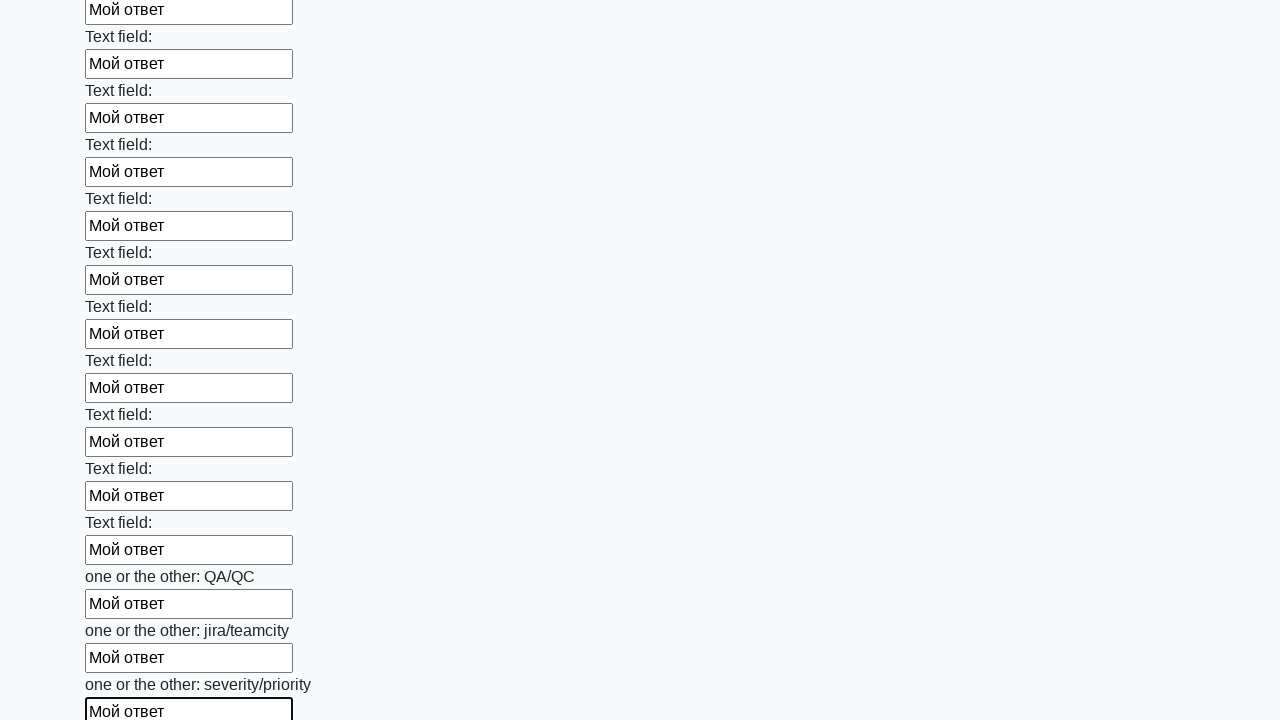

Filled input field with 'Мой ответ' on input >> nth=90
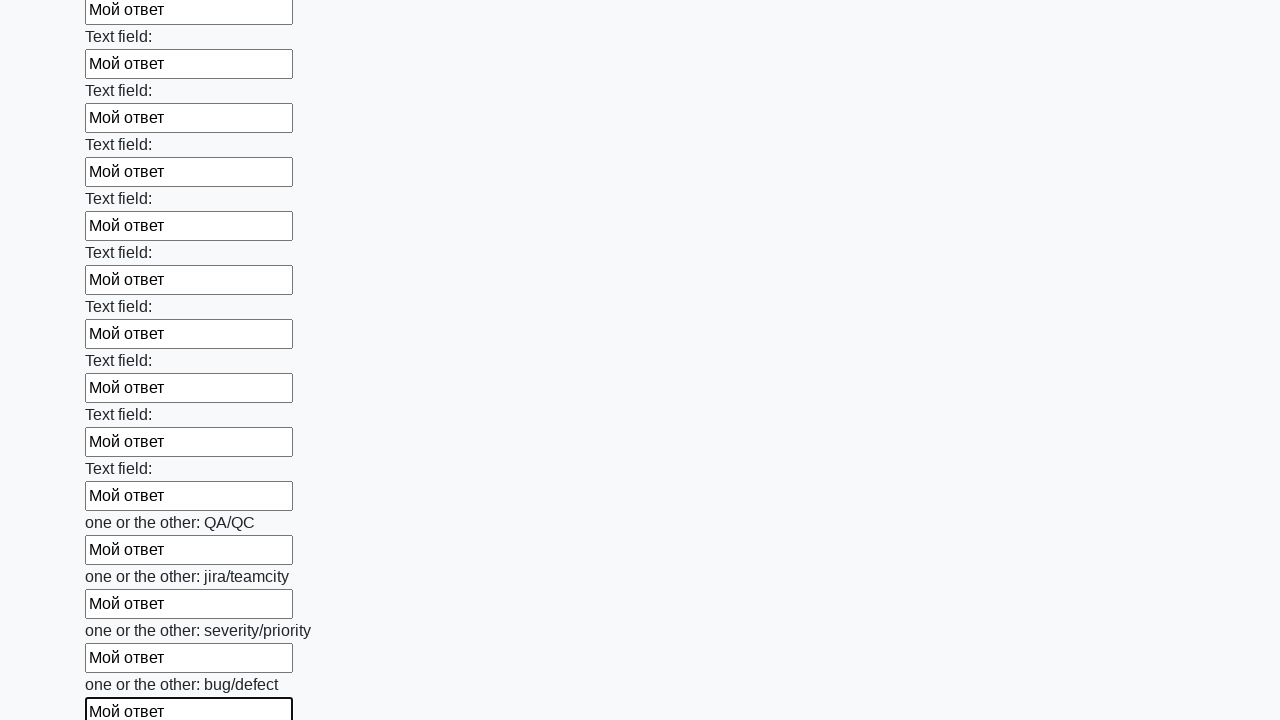

Filled input field with 'Мой ответ' on input >> nth=91
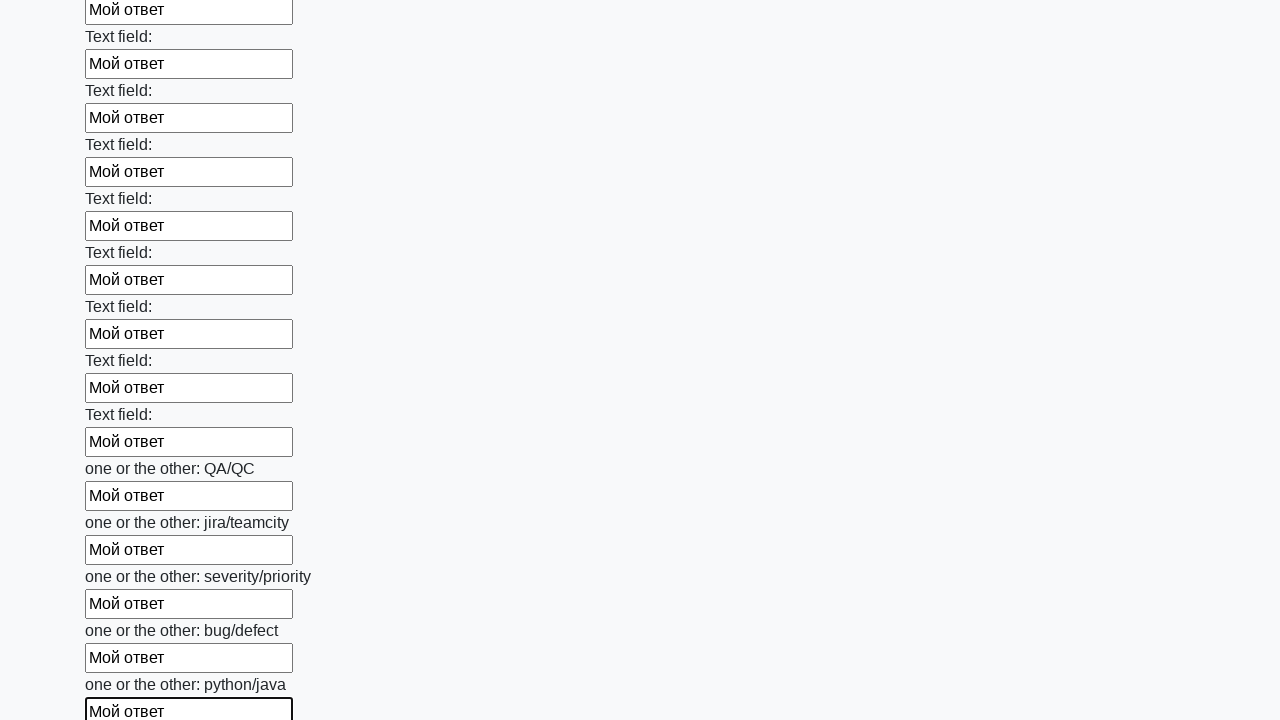

Filled input field with 'Мой ответ' on input >> nth=92
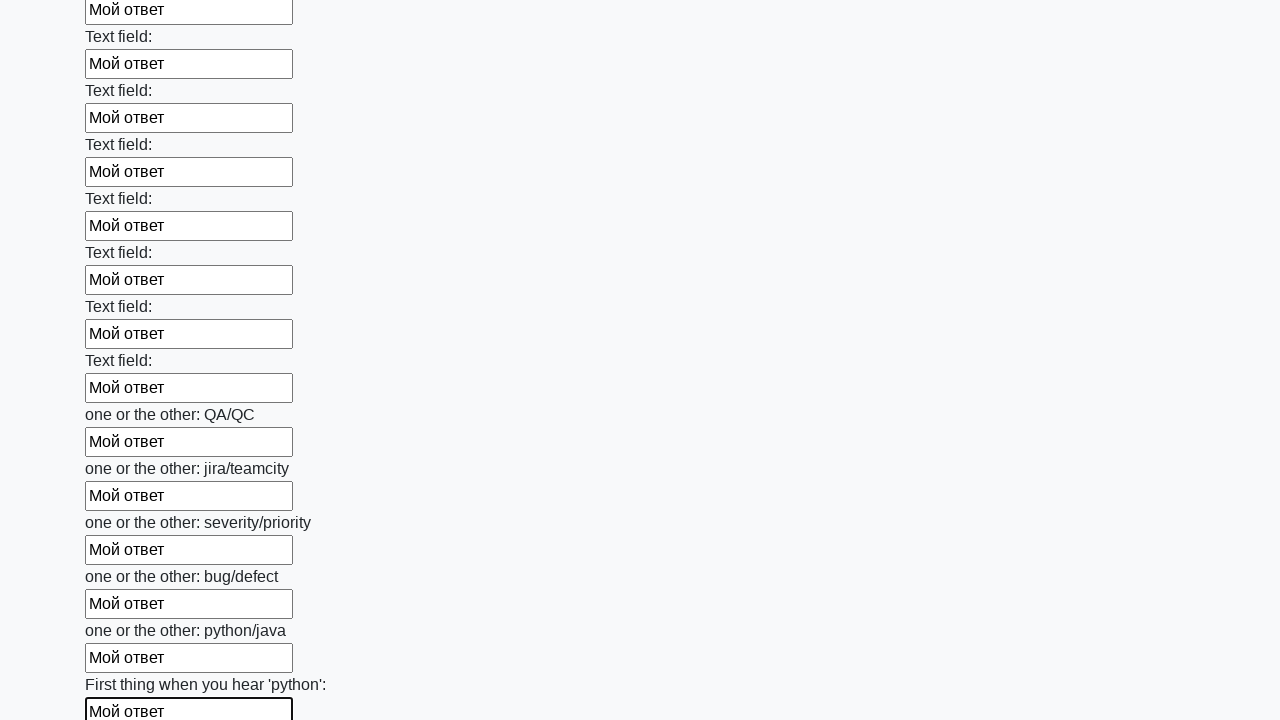

Filled input field with 'Мой ответ' on input >> nth=93
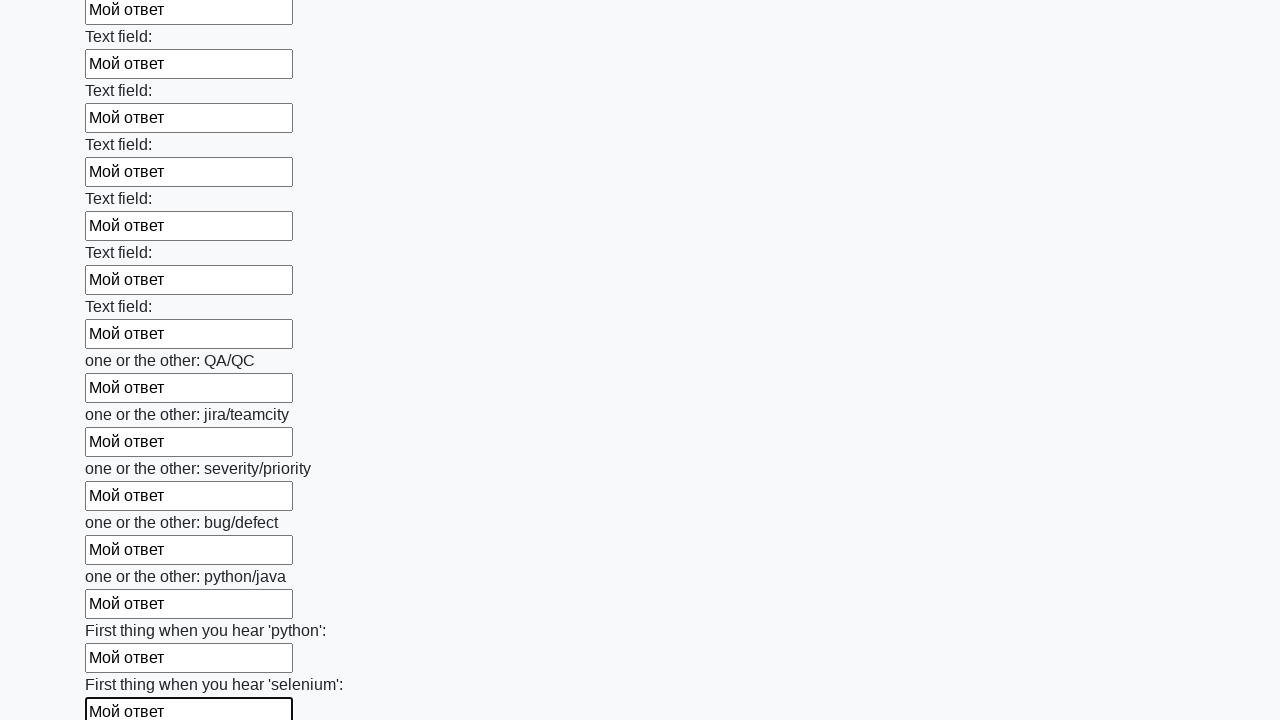

Filled input field with 'Мой ответ' on input >> nth=94
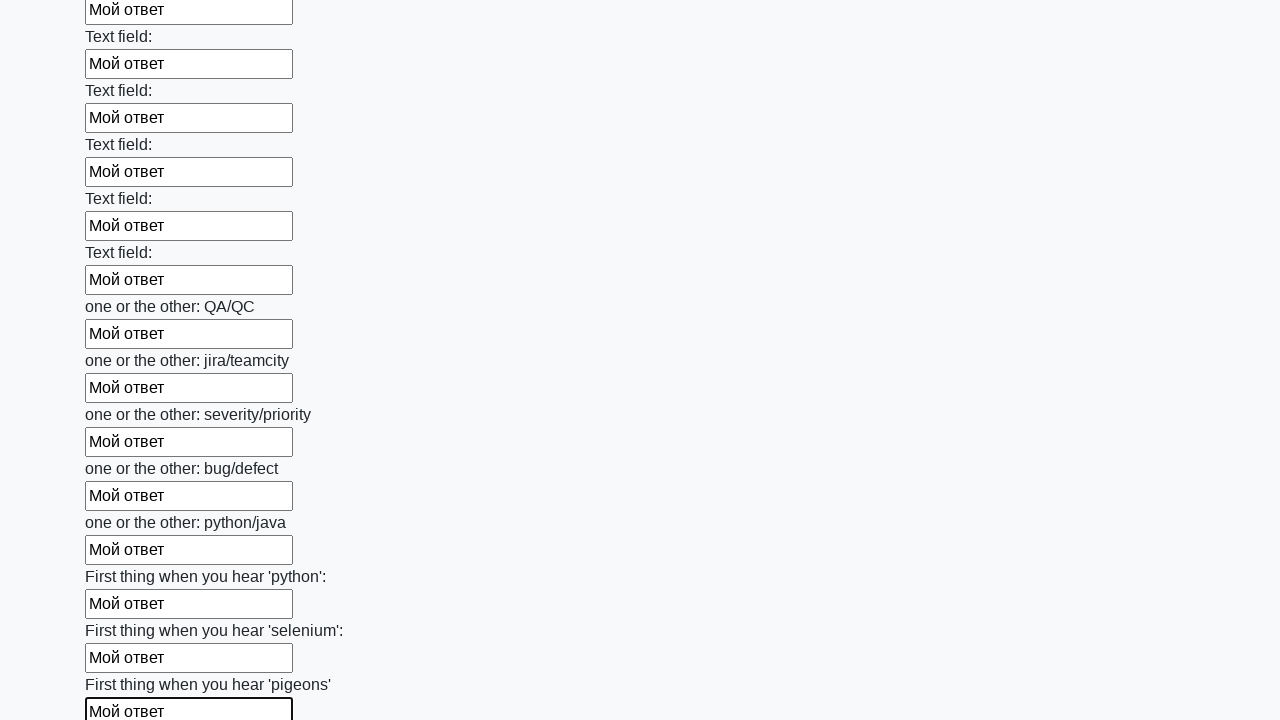

Filled input field with 'Мой ответ' on input >> nth=95
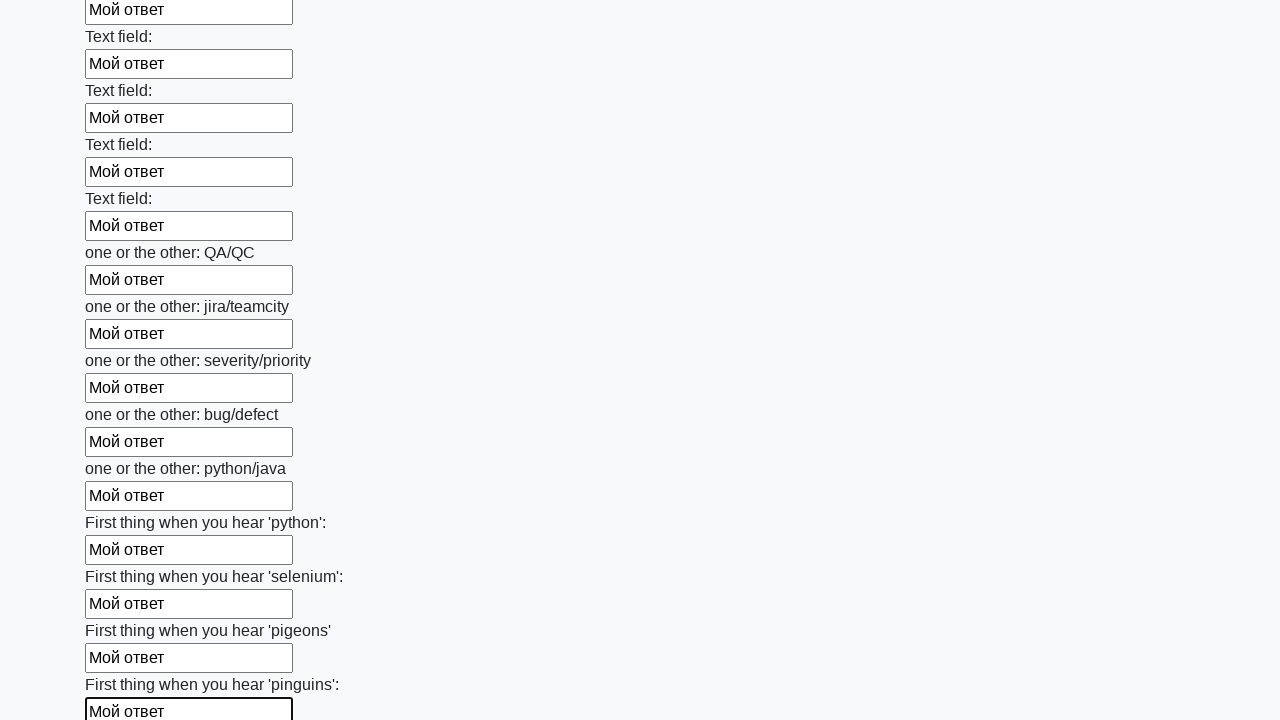

Filled input field with 'Мой ответ' on input >> nth=96
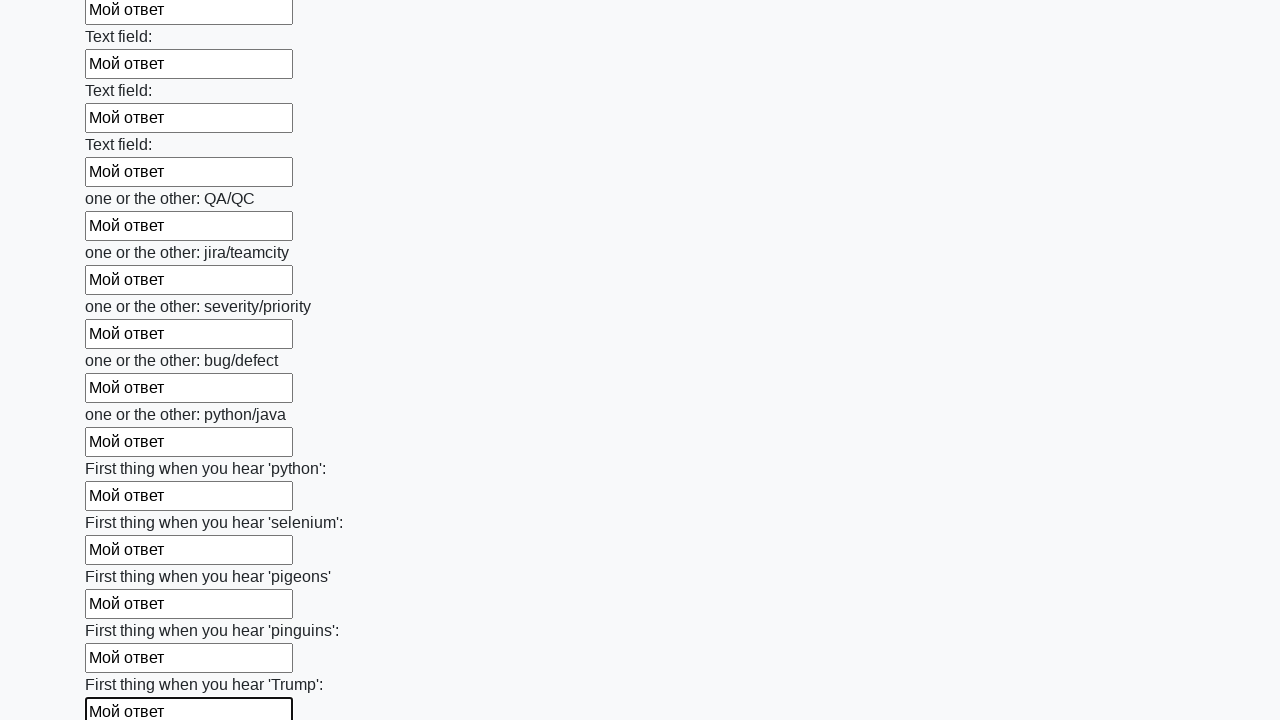

Filled input field with 'Мой ответ' on input >> nth=97
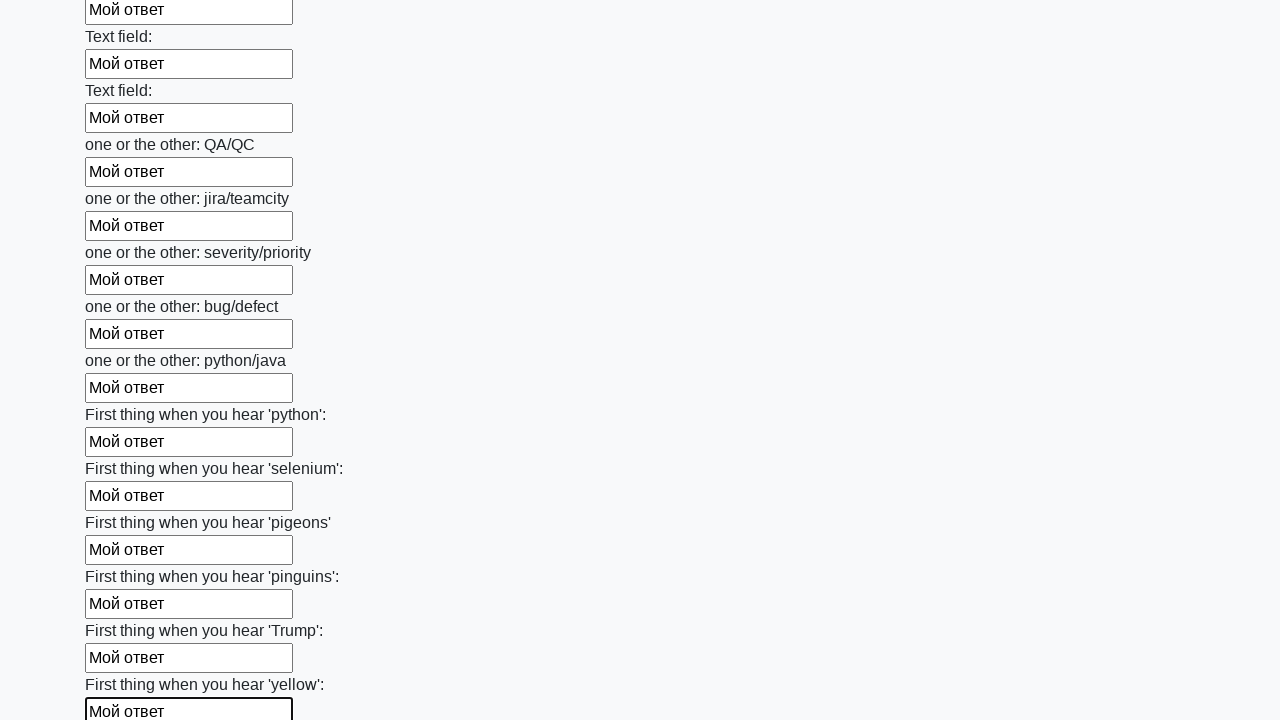

Filled input field with 'Мой ответ' on input >> nth=98
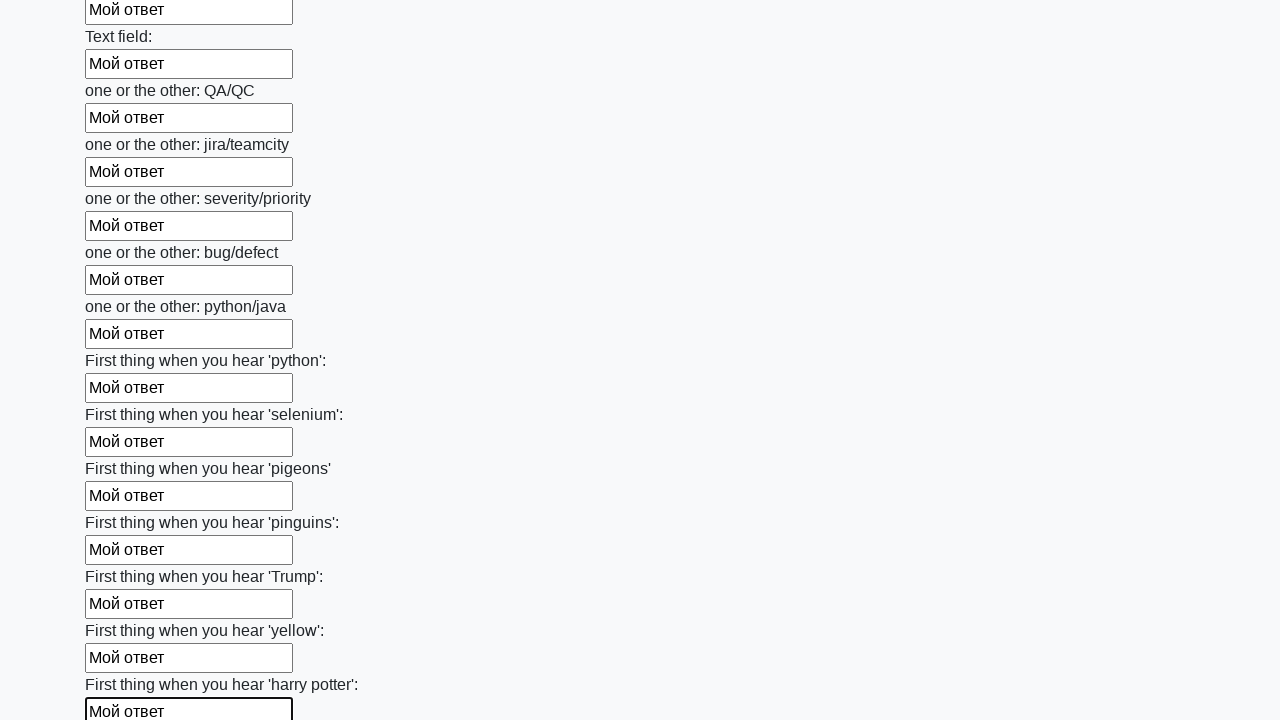

Filled input field with 'Мой ответ' on input >> nth=99
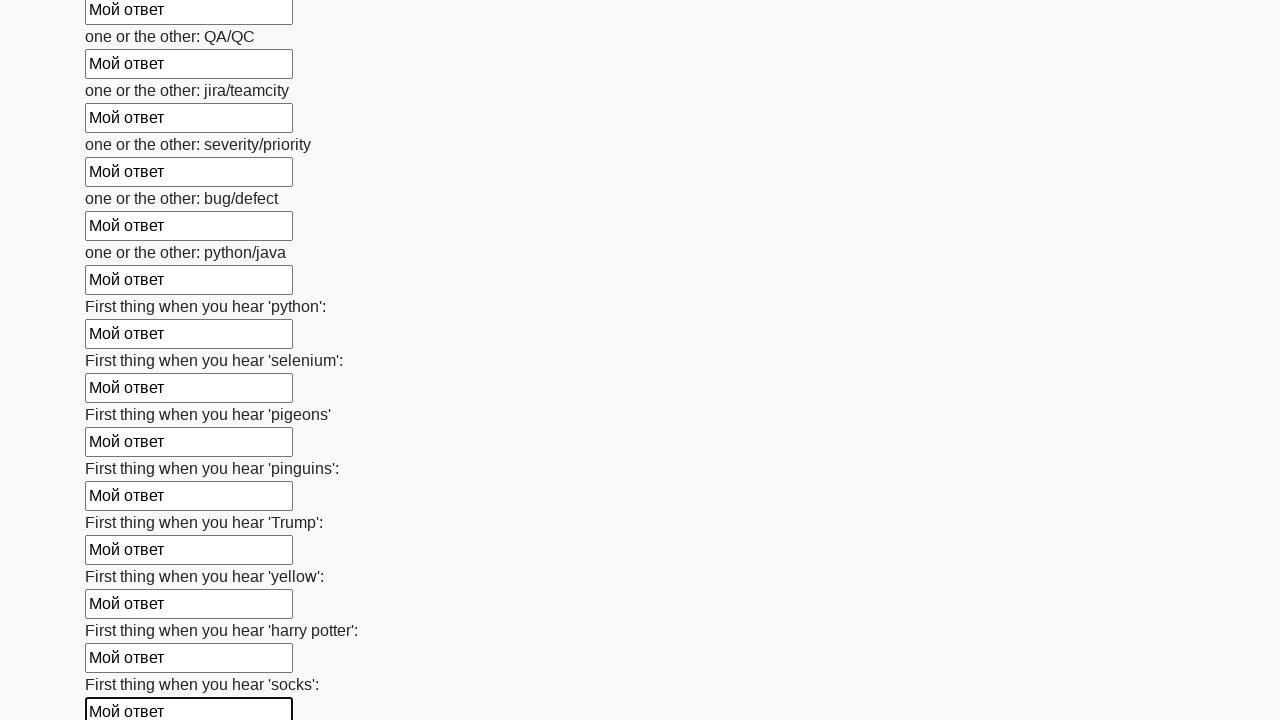

Clicked submit button to submit the form at (123, 611) on button.btn
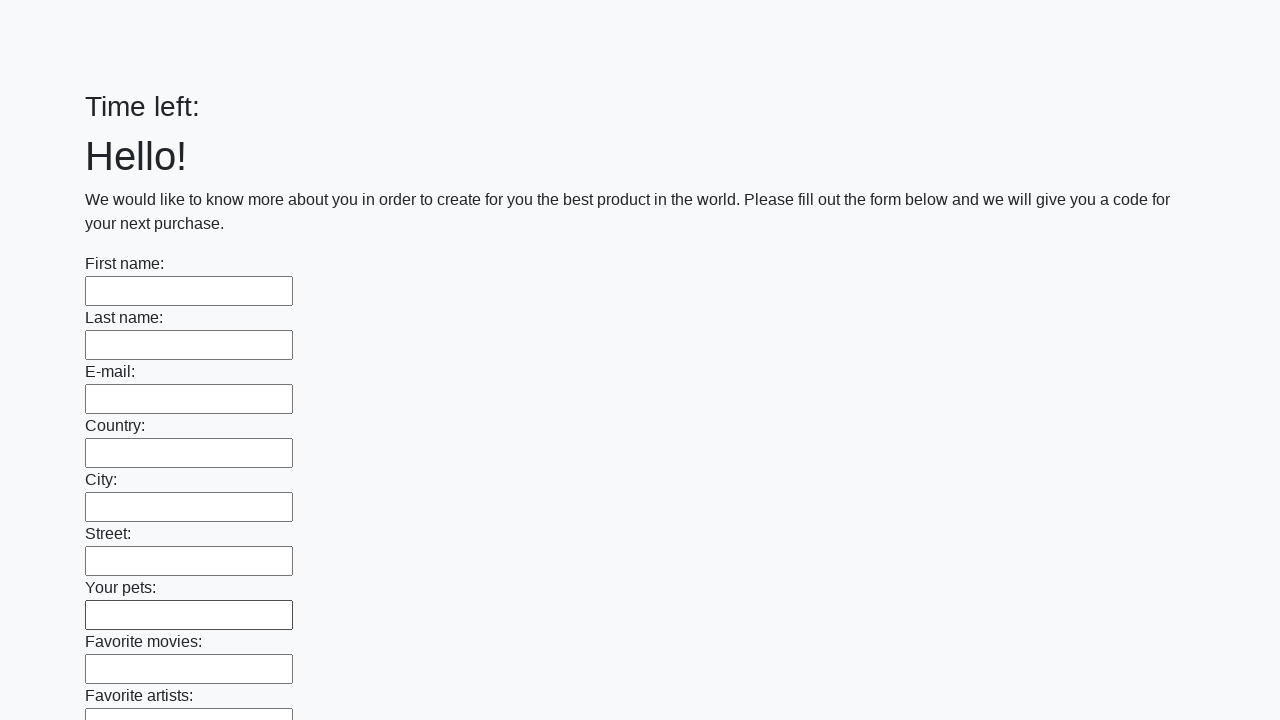

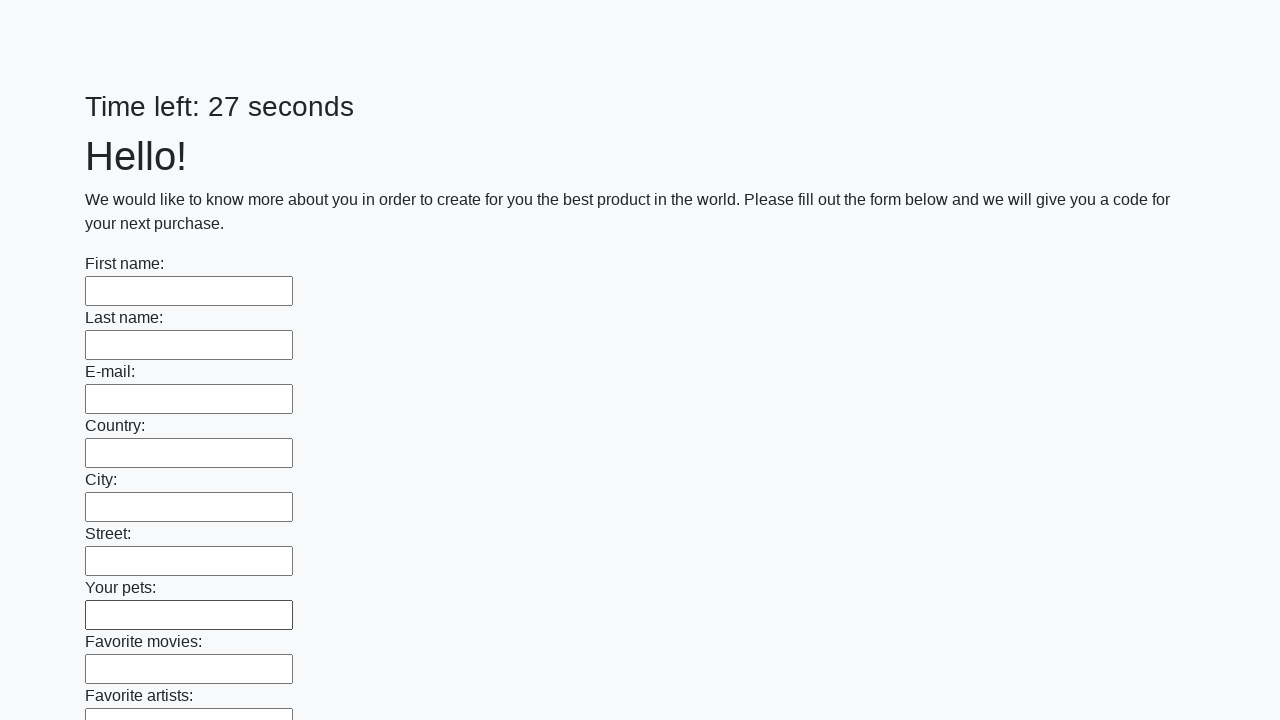